Tests filling a large form by entering text into all input fields and clicking the submit button

Starting URL: http://suninjuly.github.io/huge_form.html

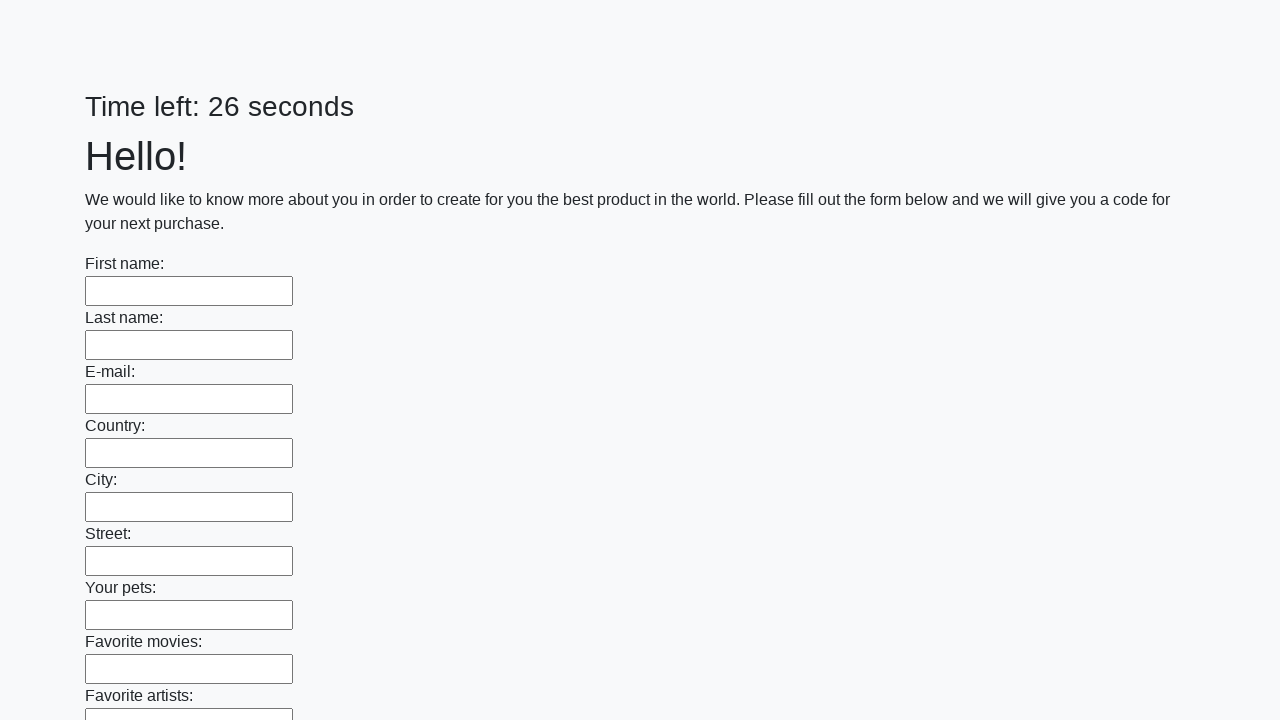

Filled an input field with 'Test answer' on input >> nth=0
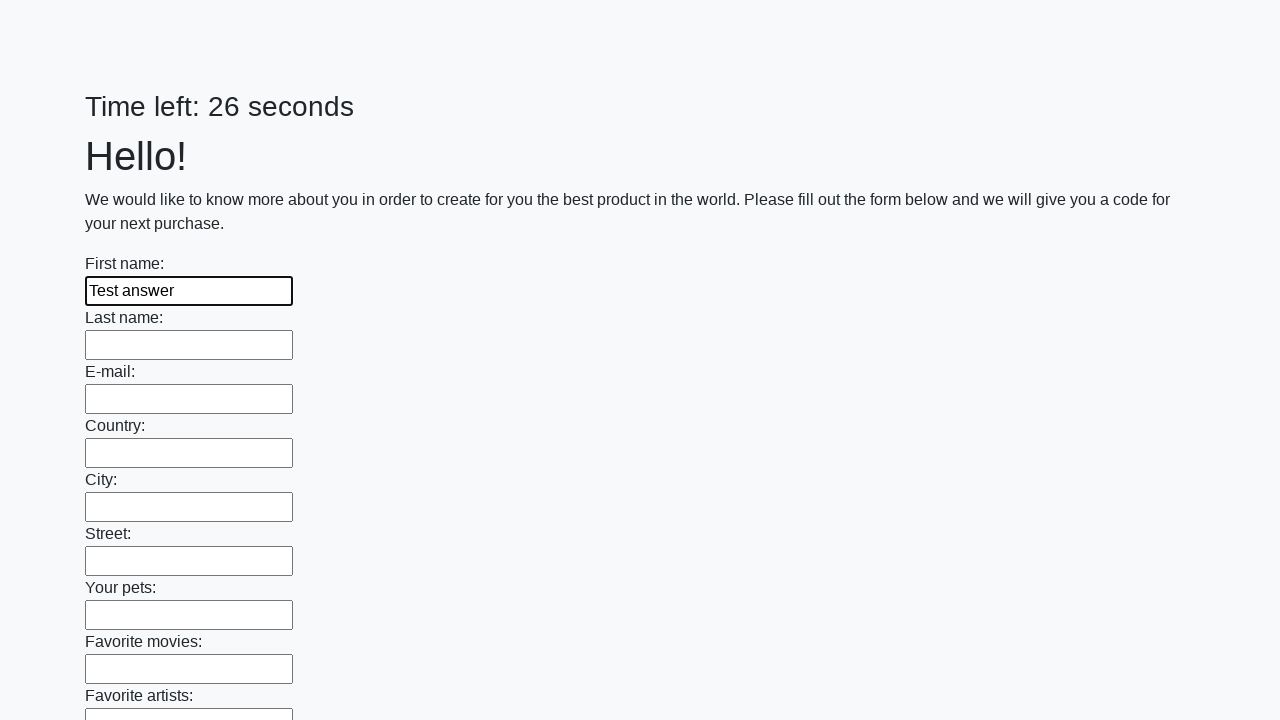

Filled an input field with 'Test answer' on input >> nth=1
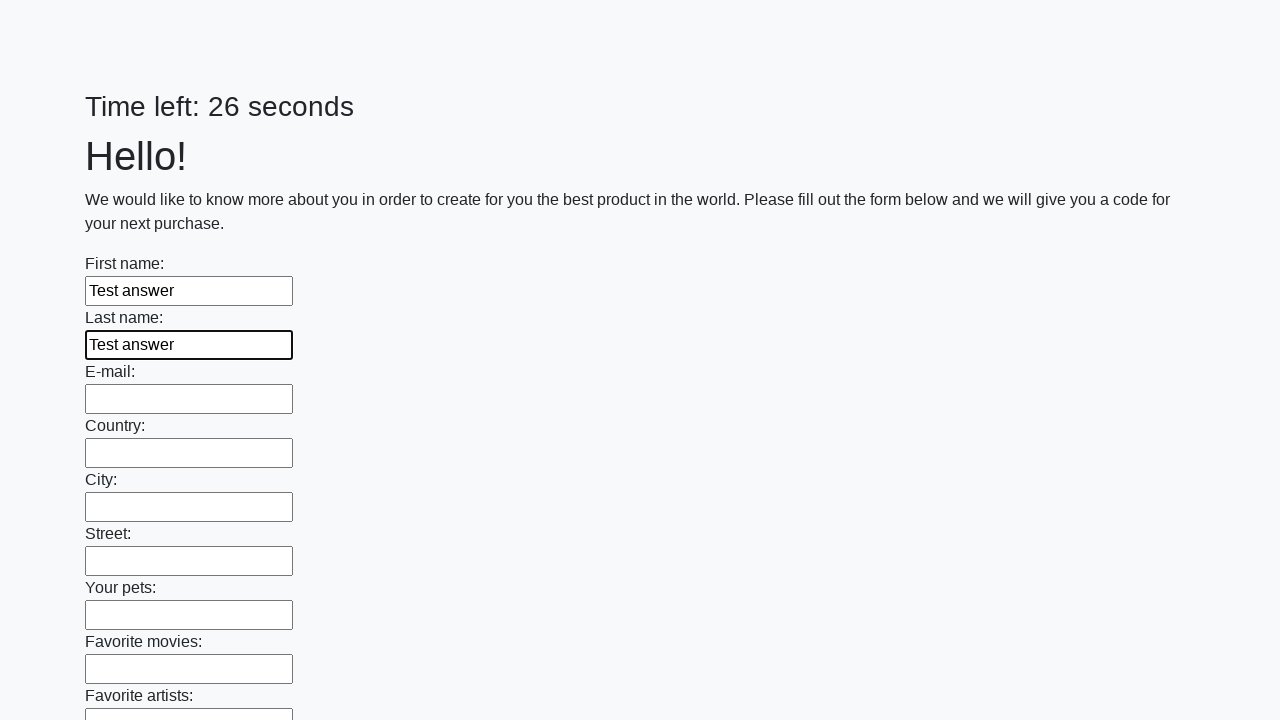

Filled an input field with 'Test answer' on input >> nth=2
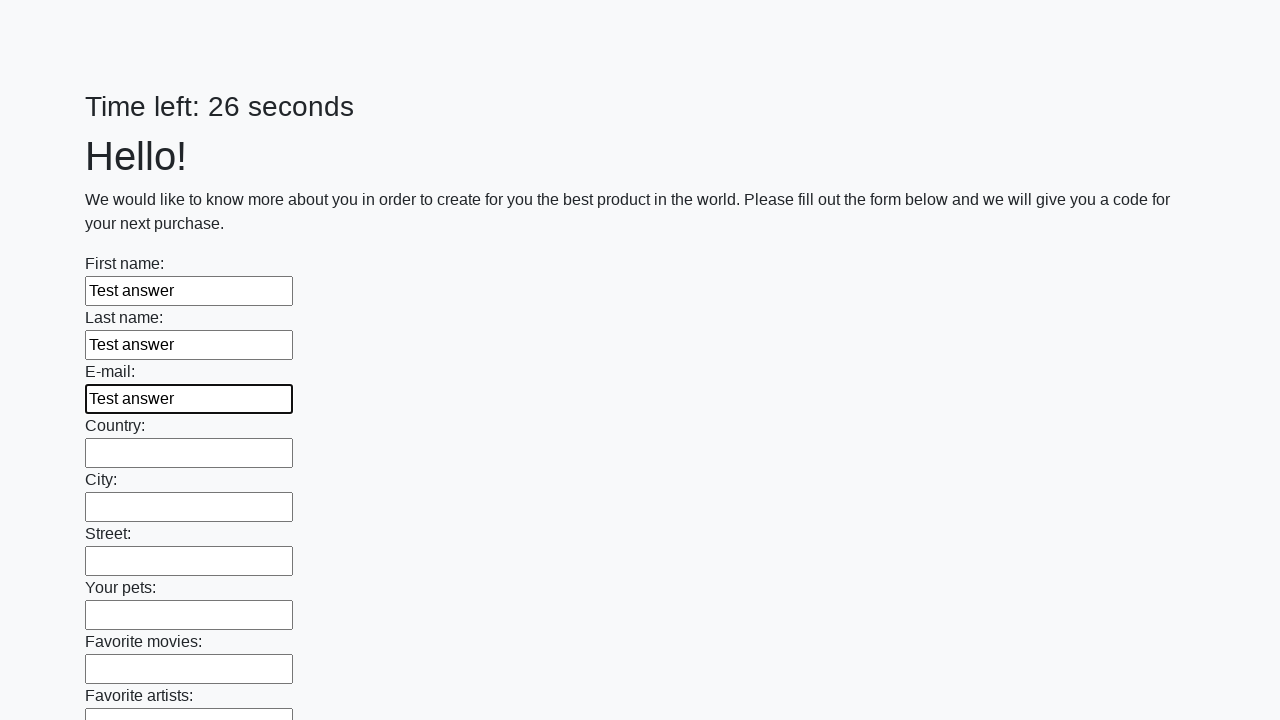

Filled an input field with 'Test answer' on input >> nth=3
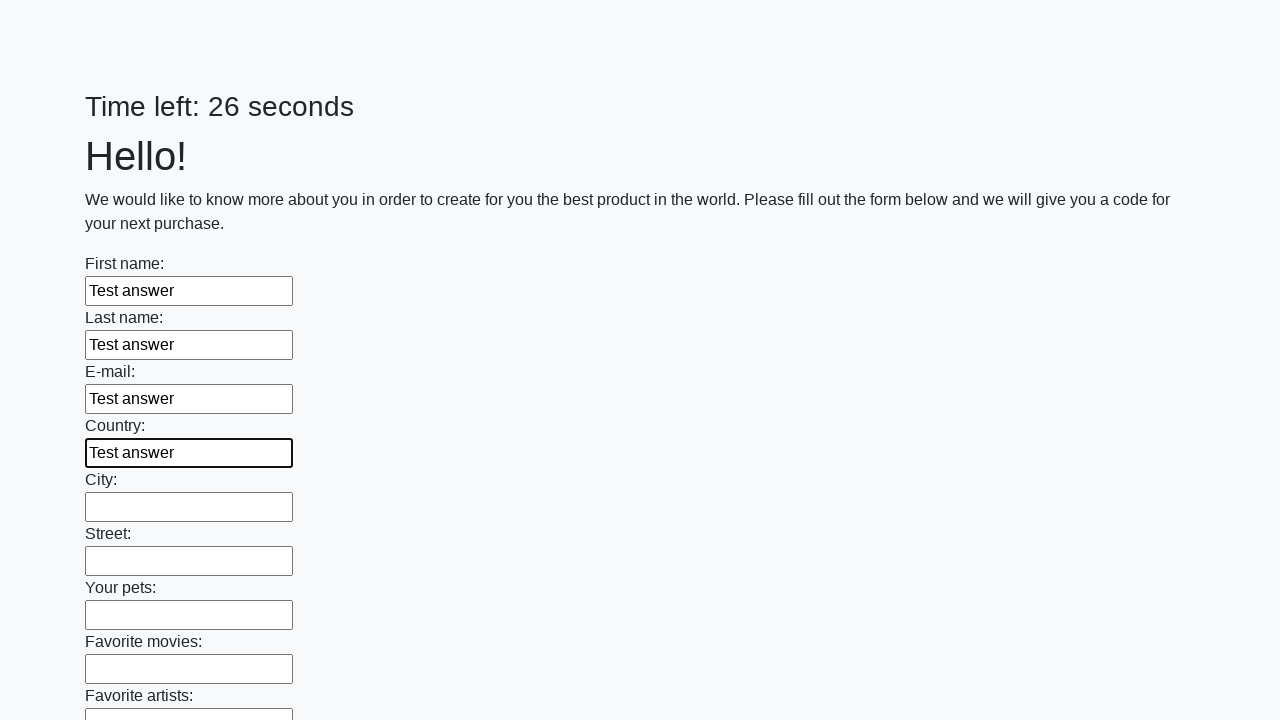

Filled an input field with 'Test answer' on input >> nth=4
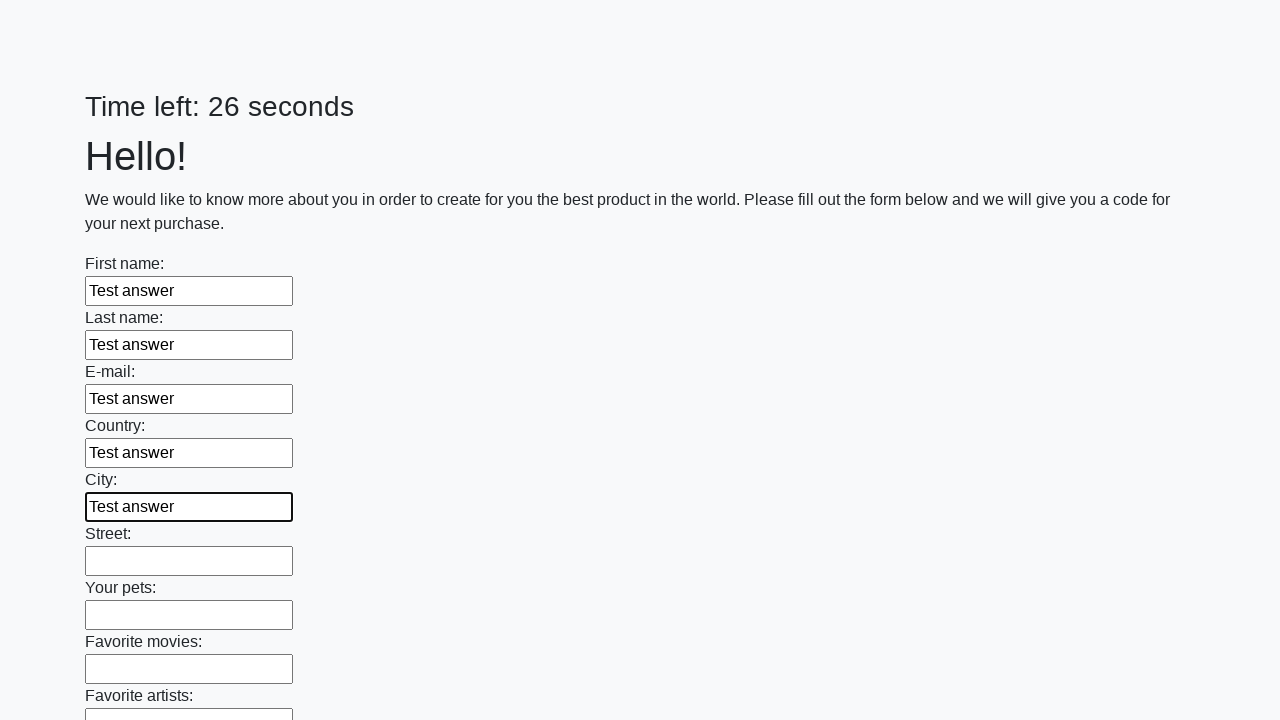

Filled an input field with 'Test answer' on input >> nth=5
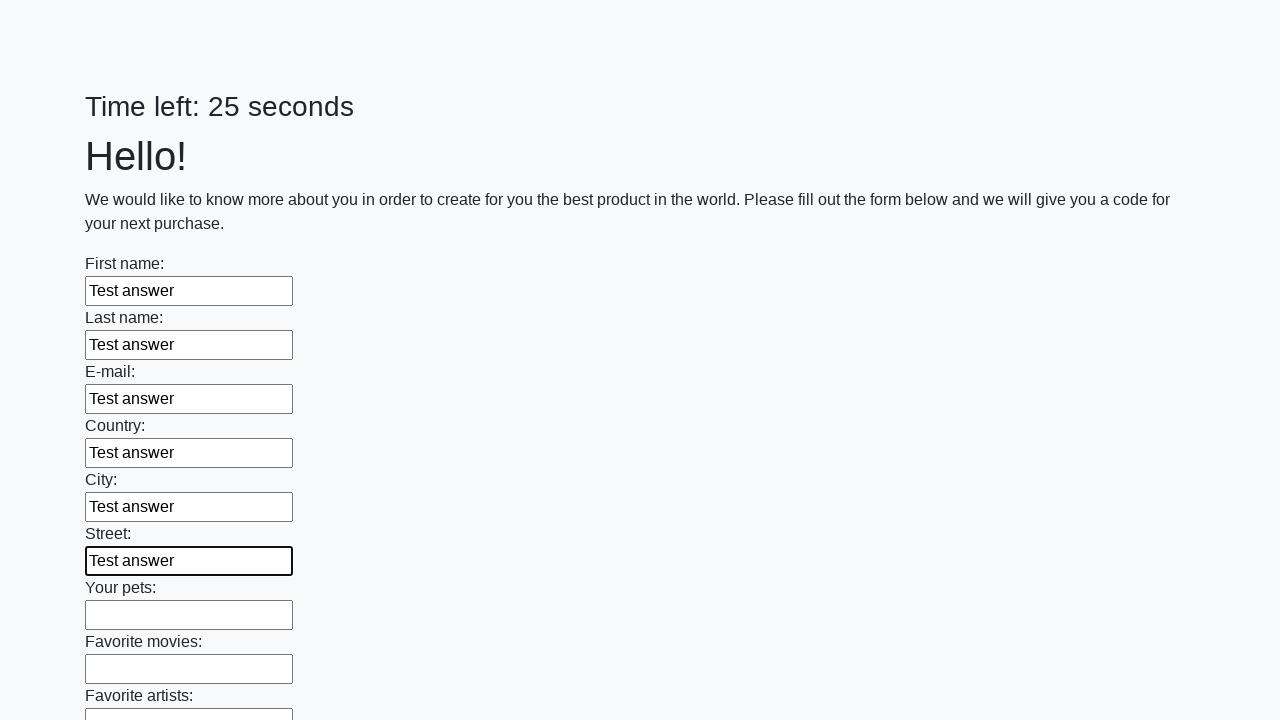

Filled an input field with 'Test answer' on input >> nth=6
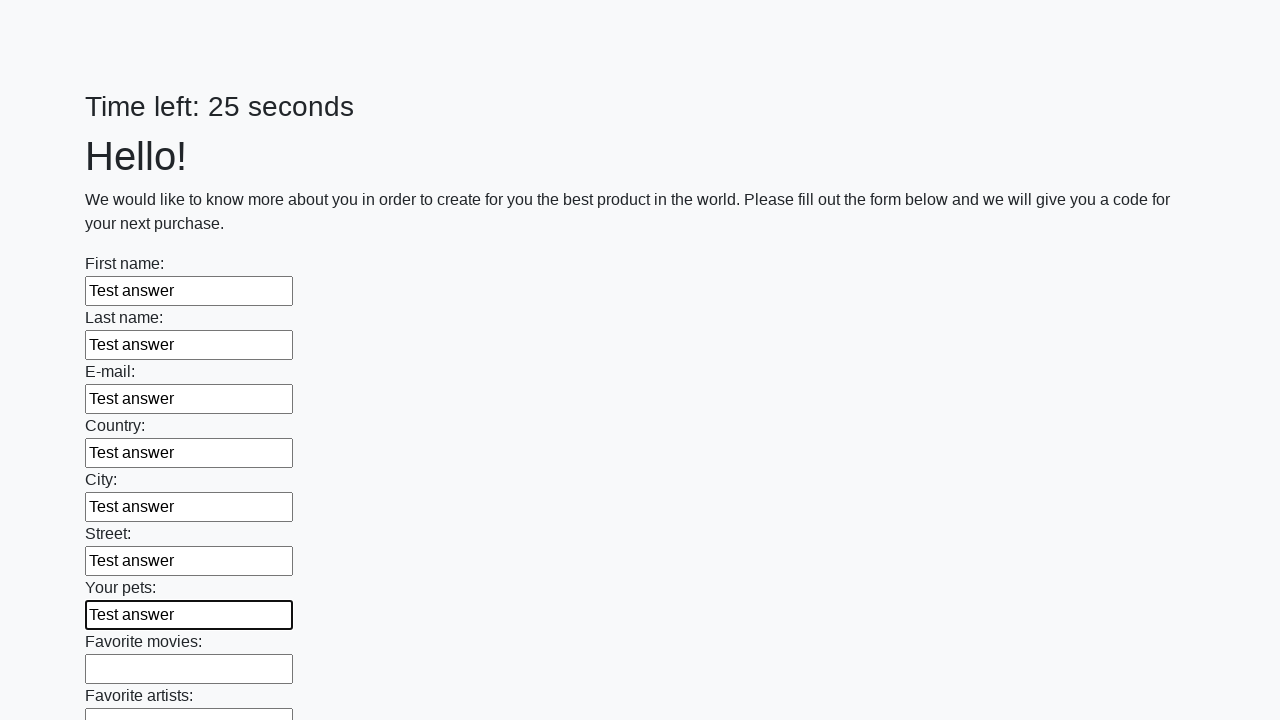

Filled an input field with 'Test answer' on input >> nth=7
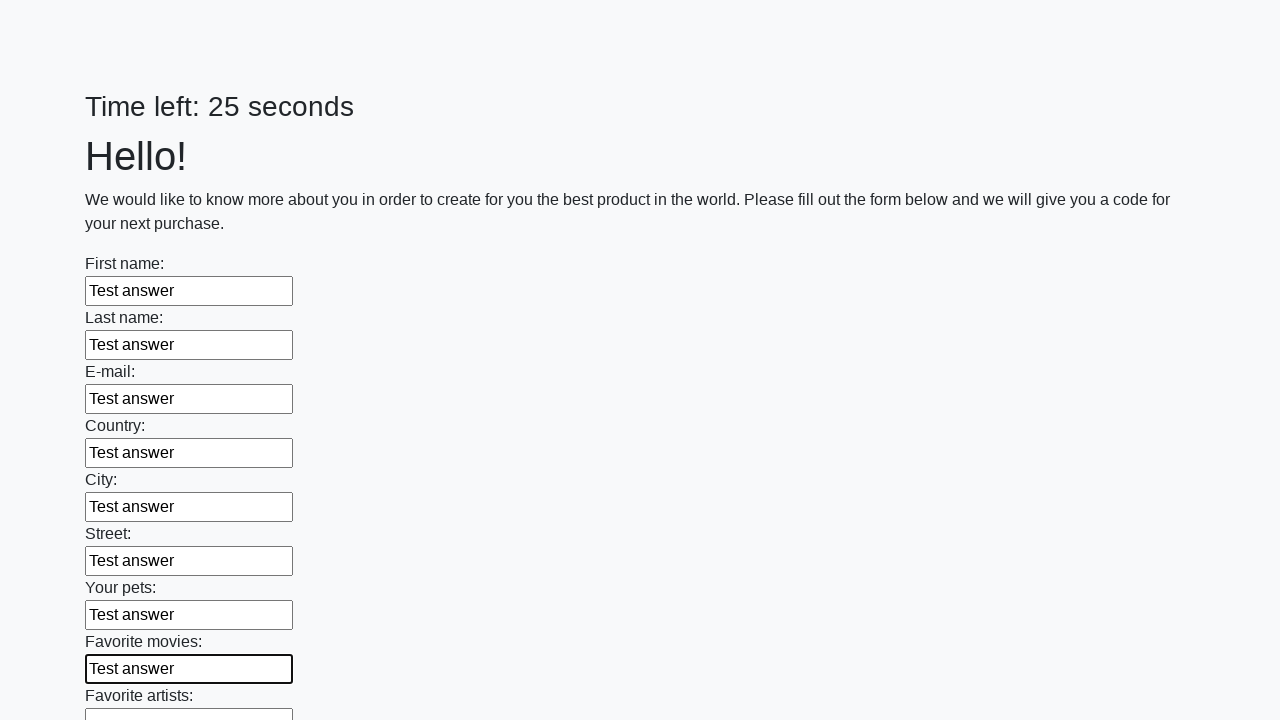

Filled an input field with 'Test answer' on input >> nth=8
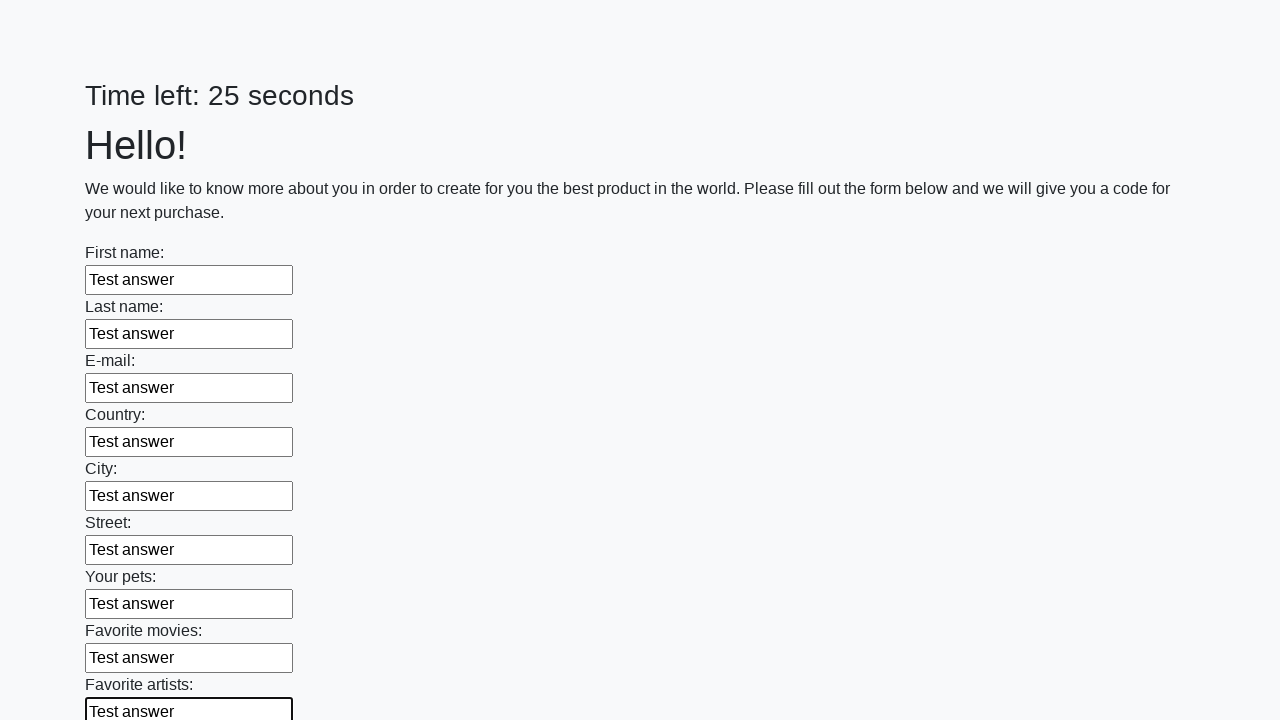

Filled an input field with 'Test answer' on input >> nth=9
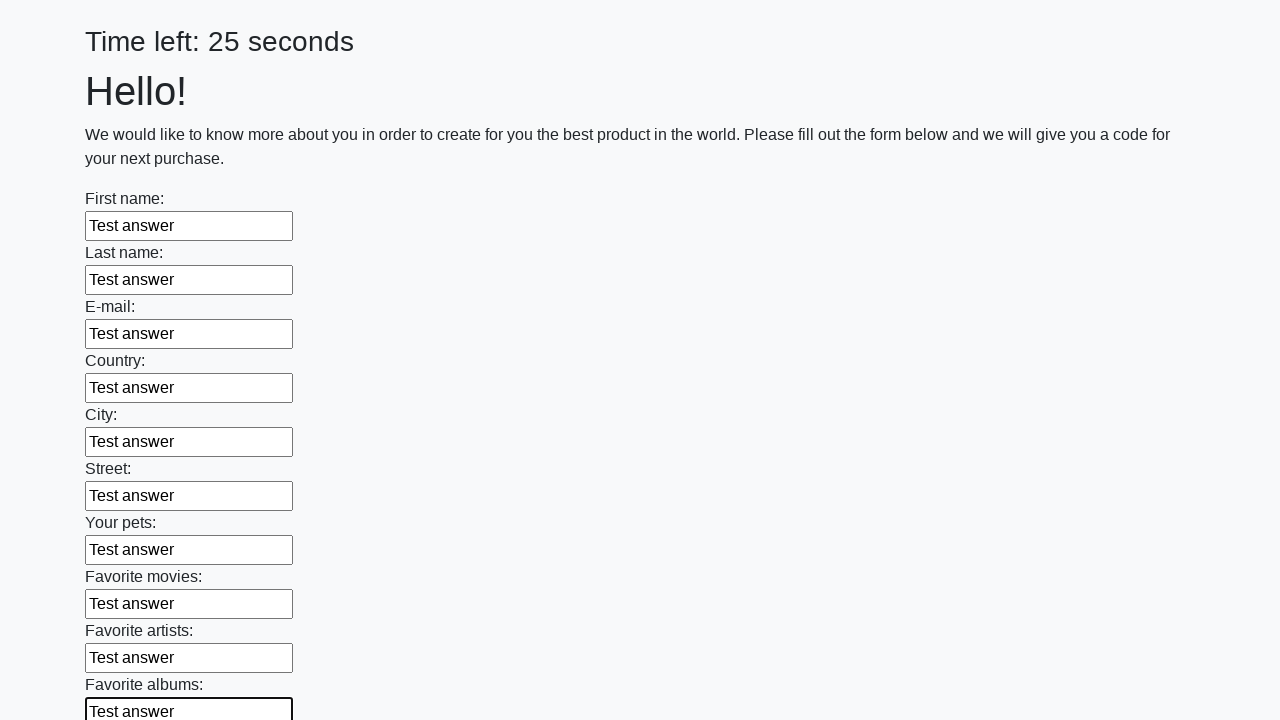

Filled an input field with 'Test answer' on input >> nth=10
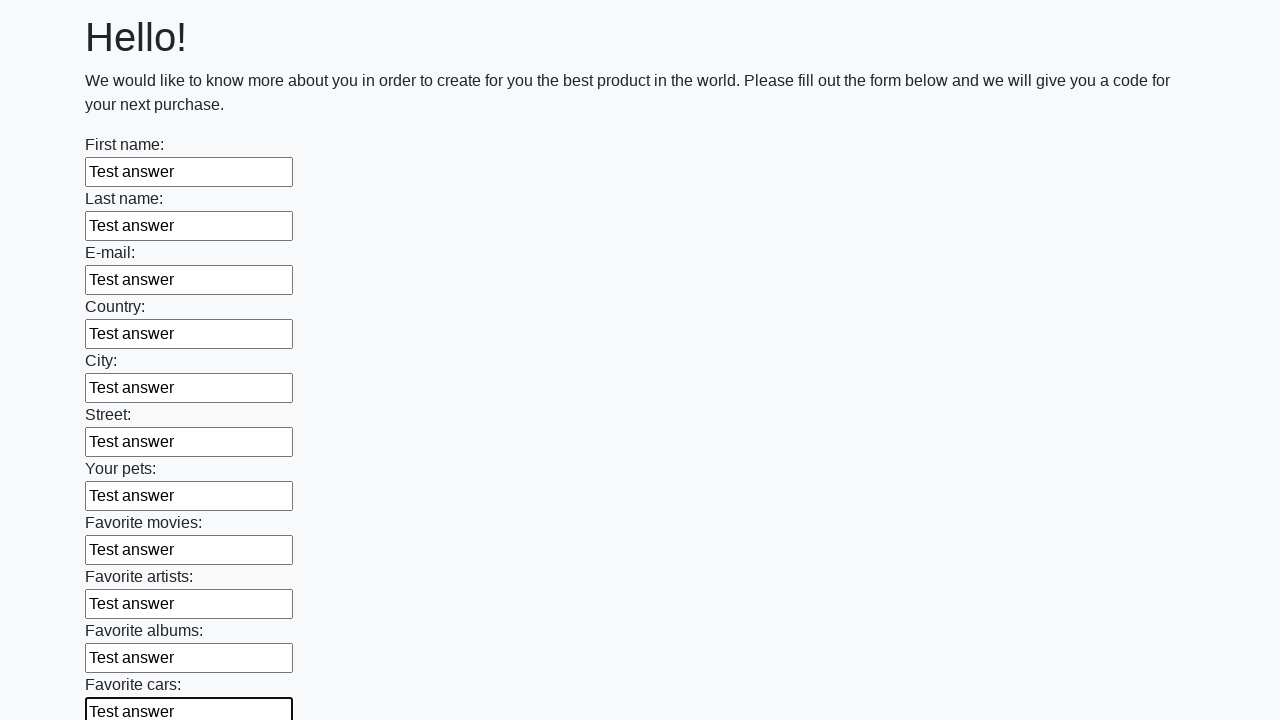

Filled an input field with 'Test answer' on input >> nth=11
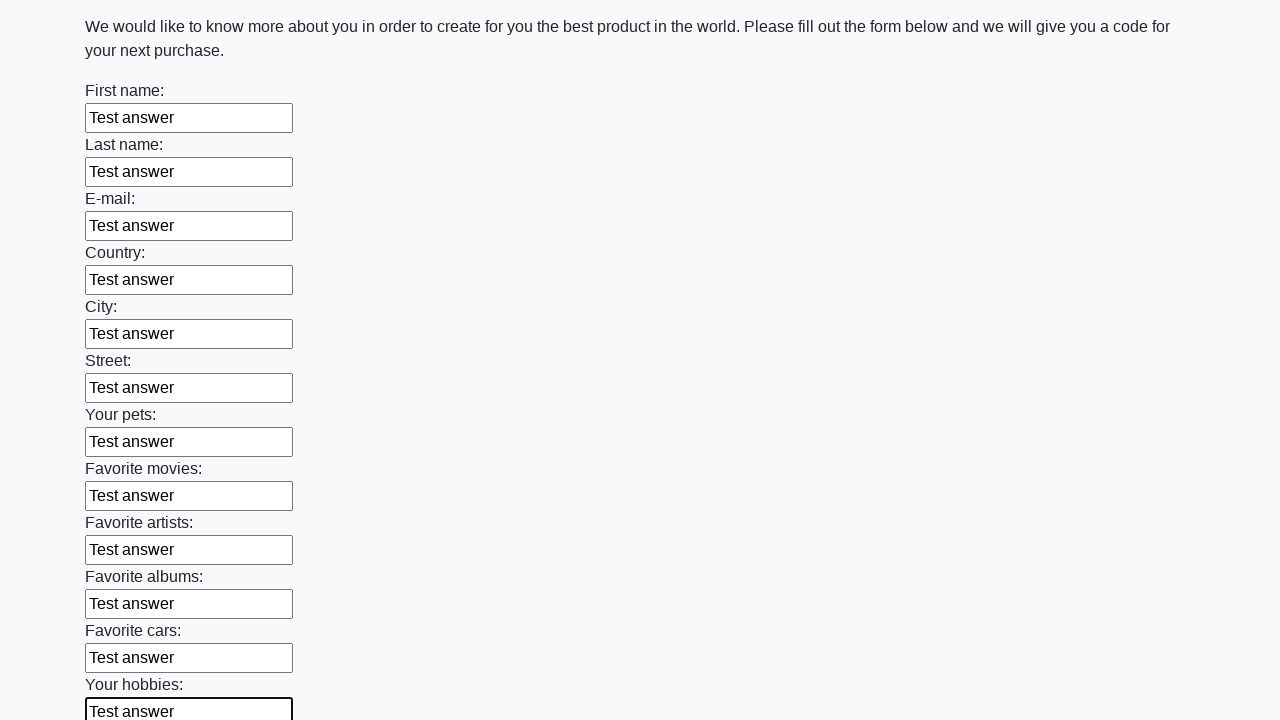

Filled an input field with 'Test answer' on input >> nth=12
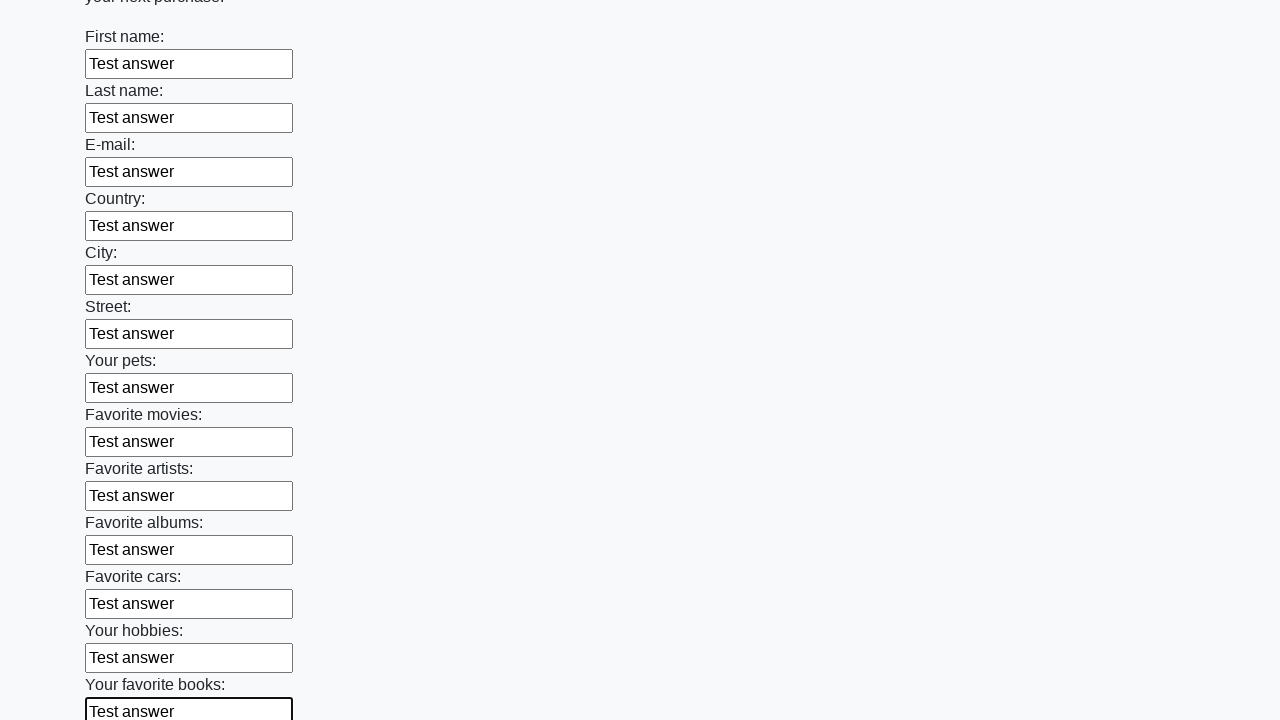

Filled an input field with 'Test answer' on input >> nth=13
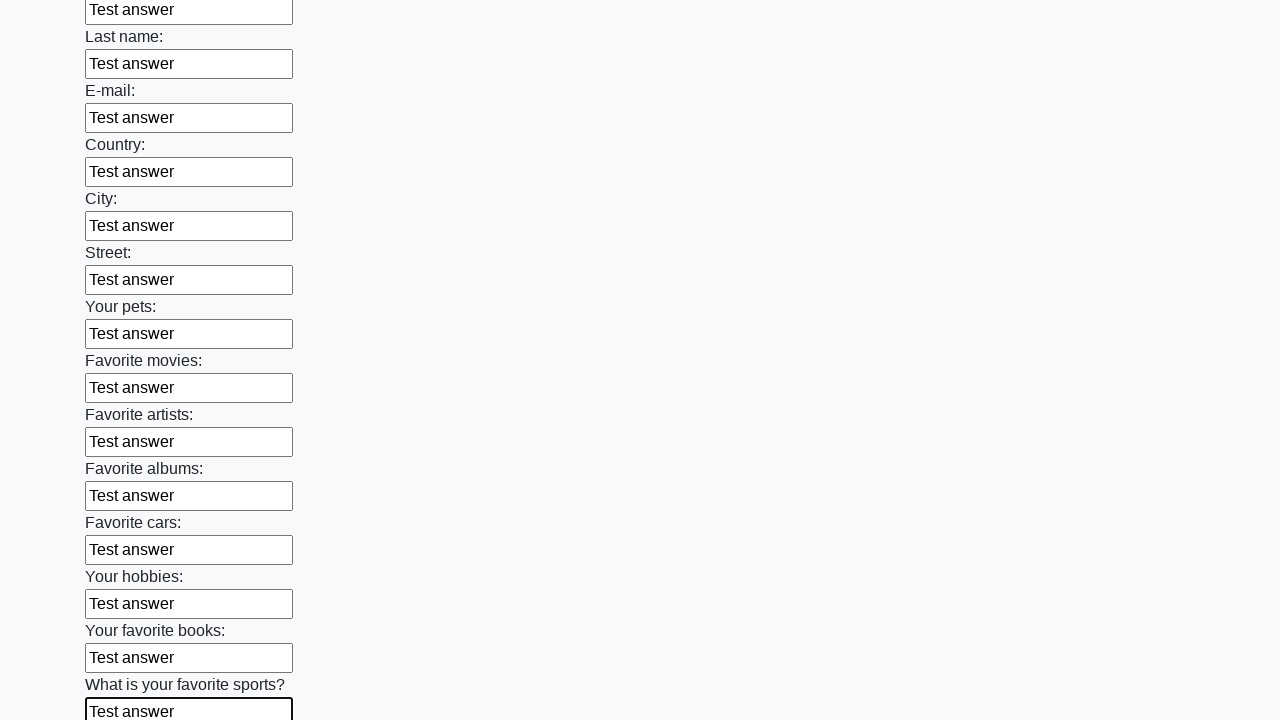

Filled an input field with 'Test answer' on input >> nth=14
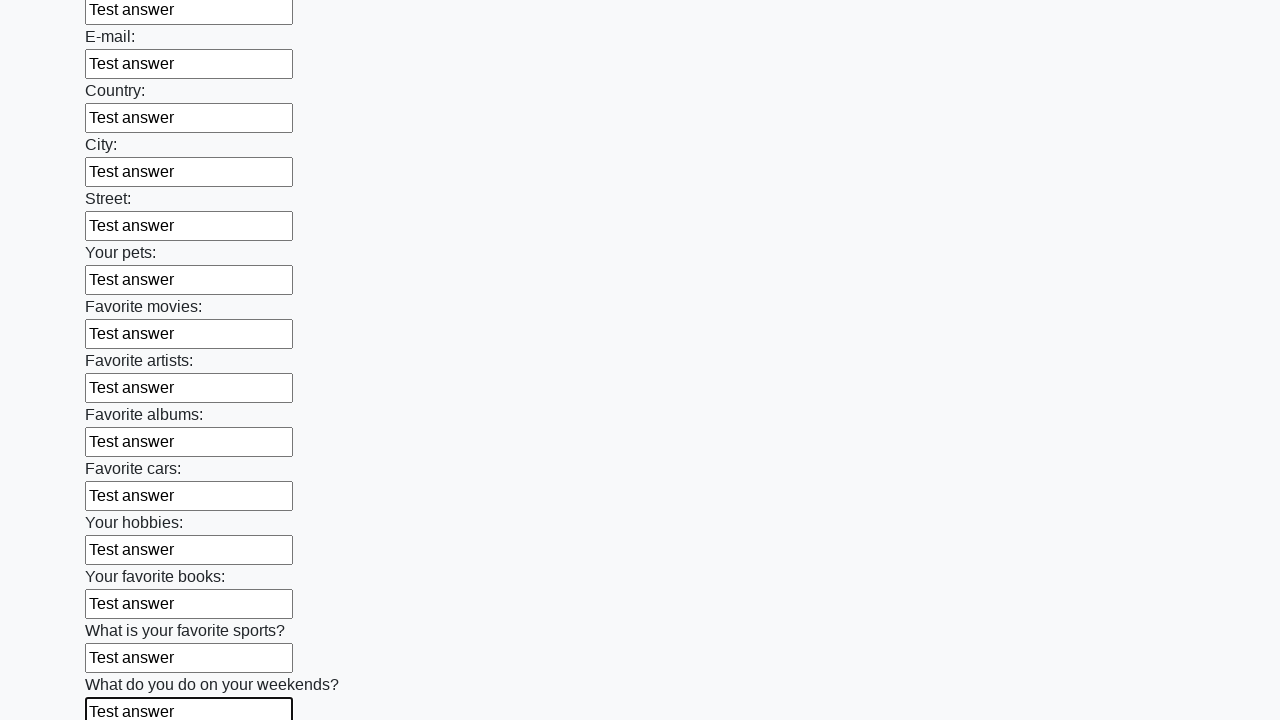

Filled an input field with 'Test answer' on input >> nth=15
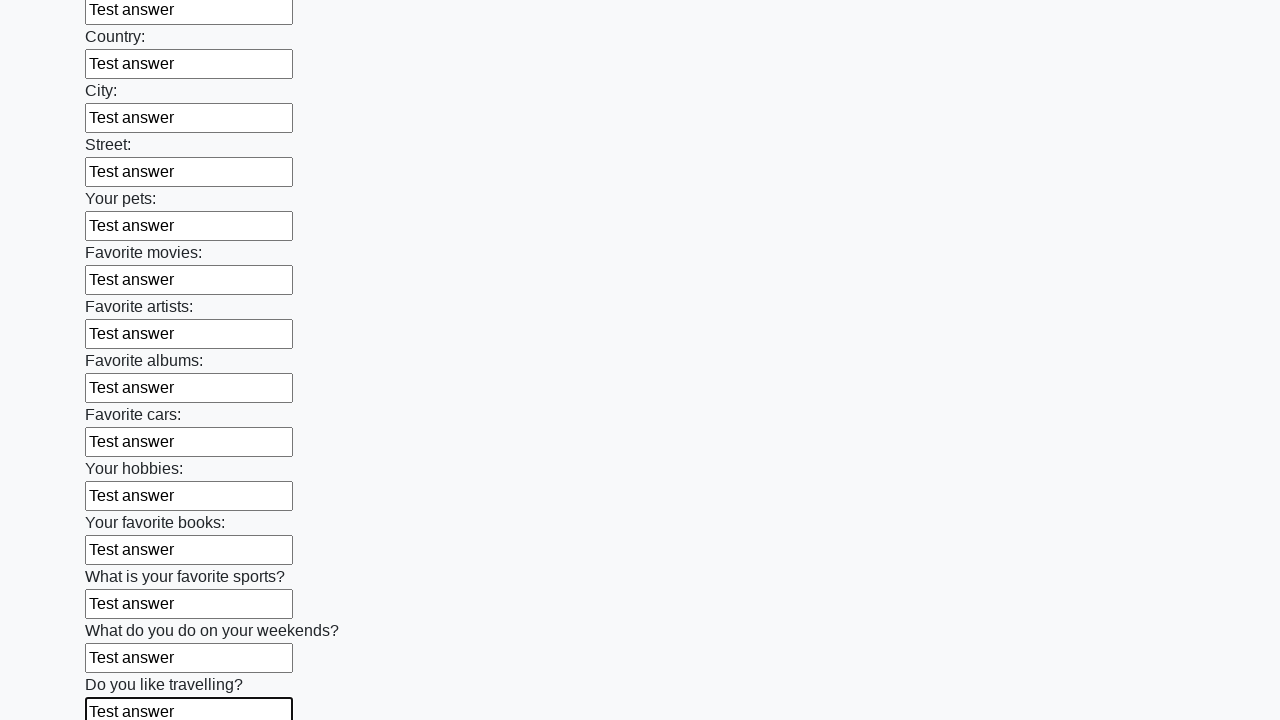

Filled an input field with 'Test answer' on input >> nth=16
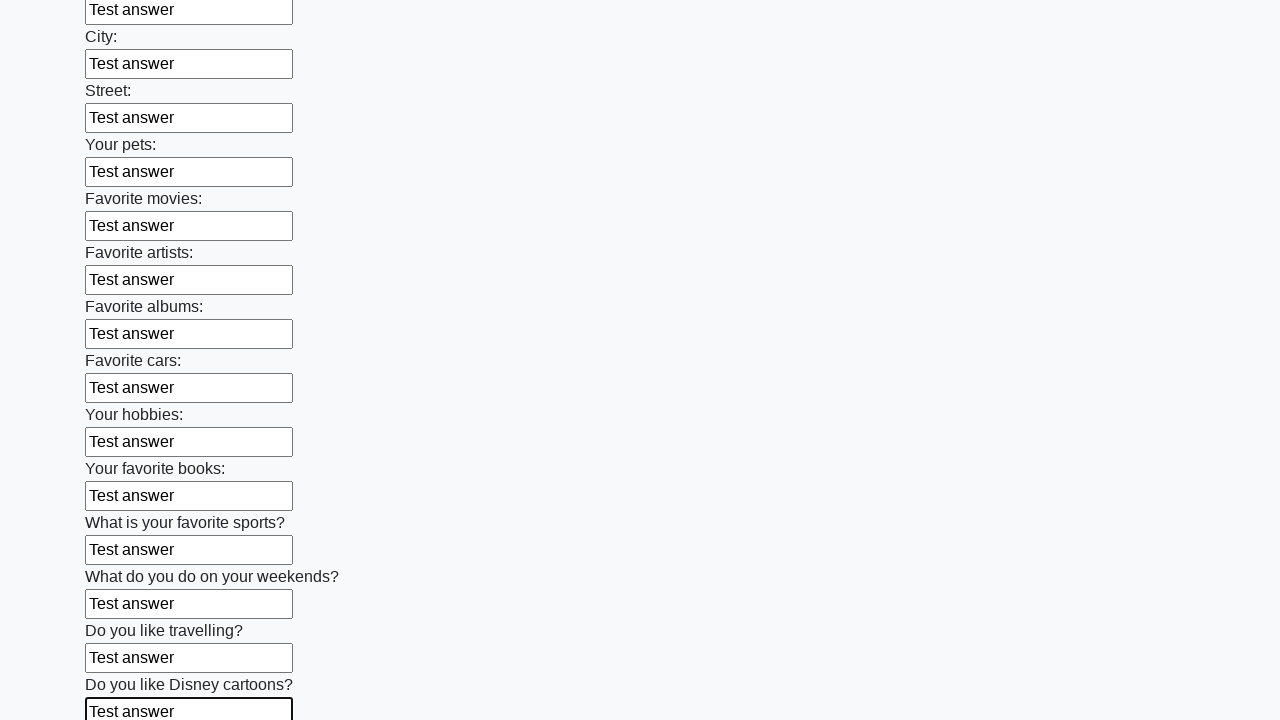

Filled an input field with 'Test answer' on input >> nth=17
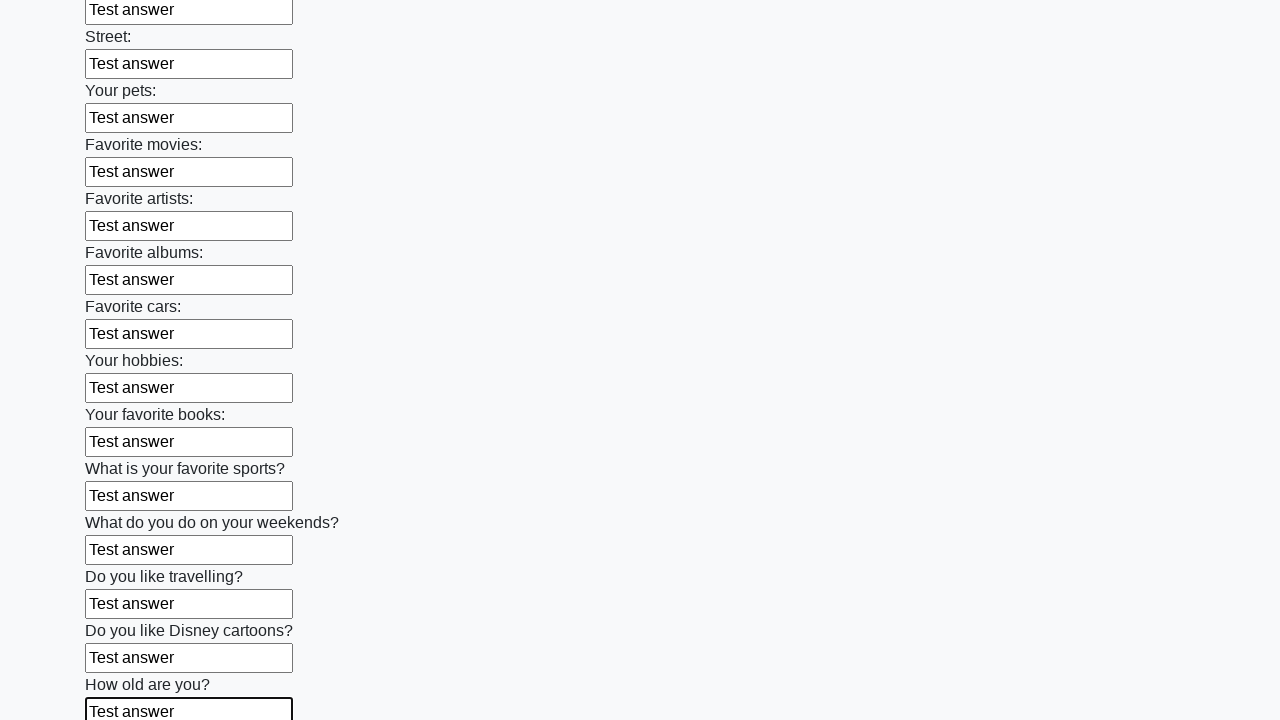

Filled an input field with 'Test answer' on input >> nth=18
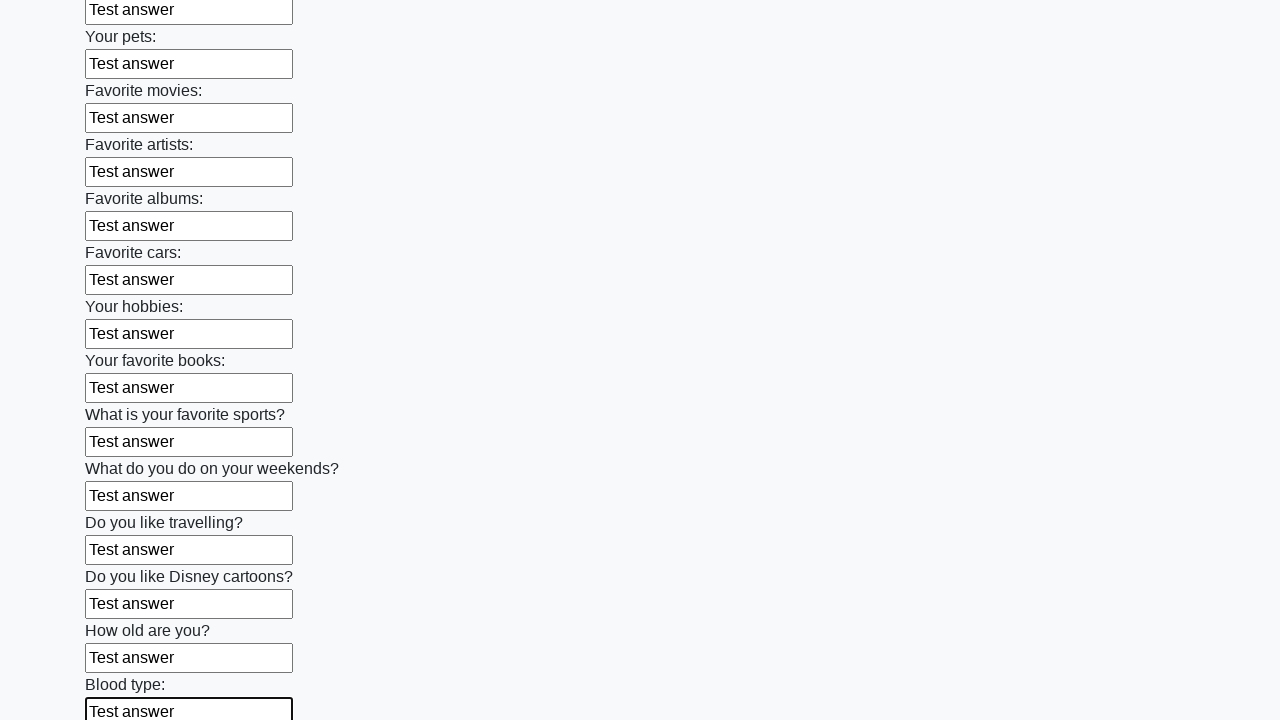

Filled an input field with 'Test answer' on input >> nth=19
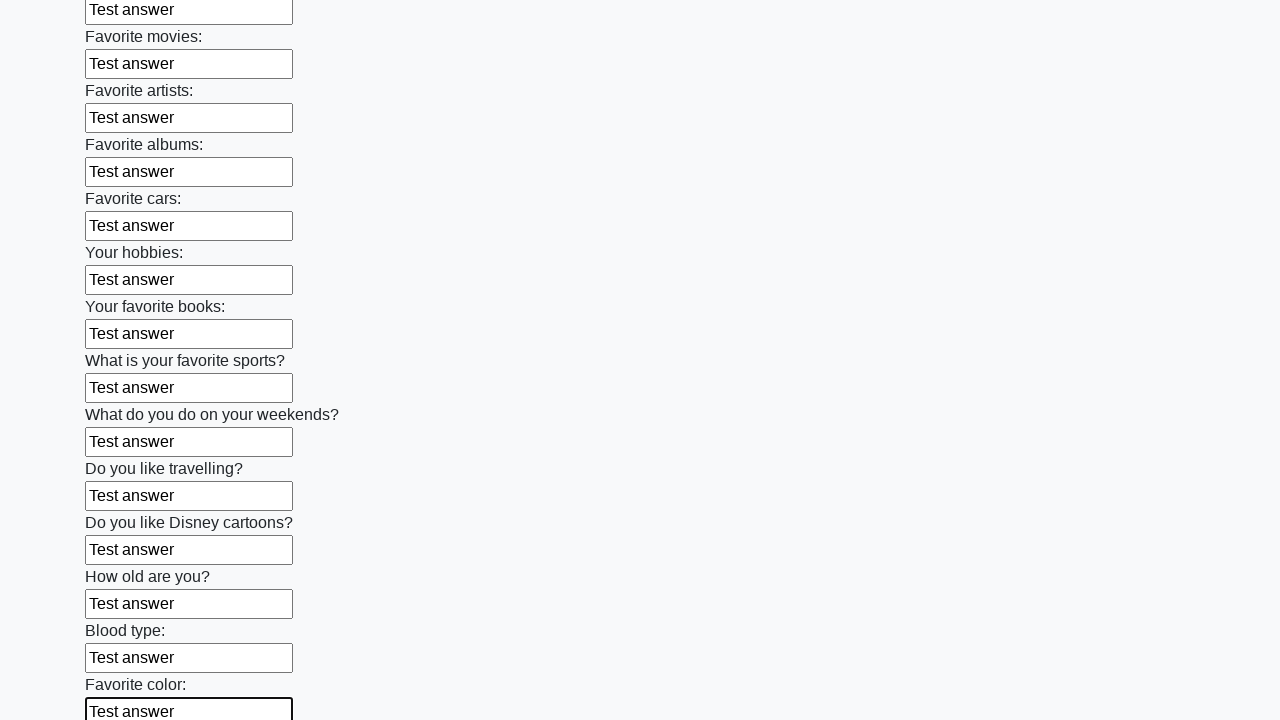

Filled an input field with 'Test answer' on input >> nth=20
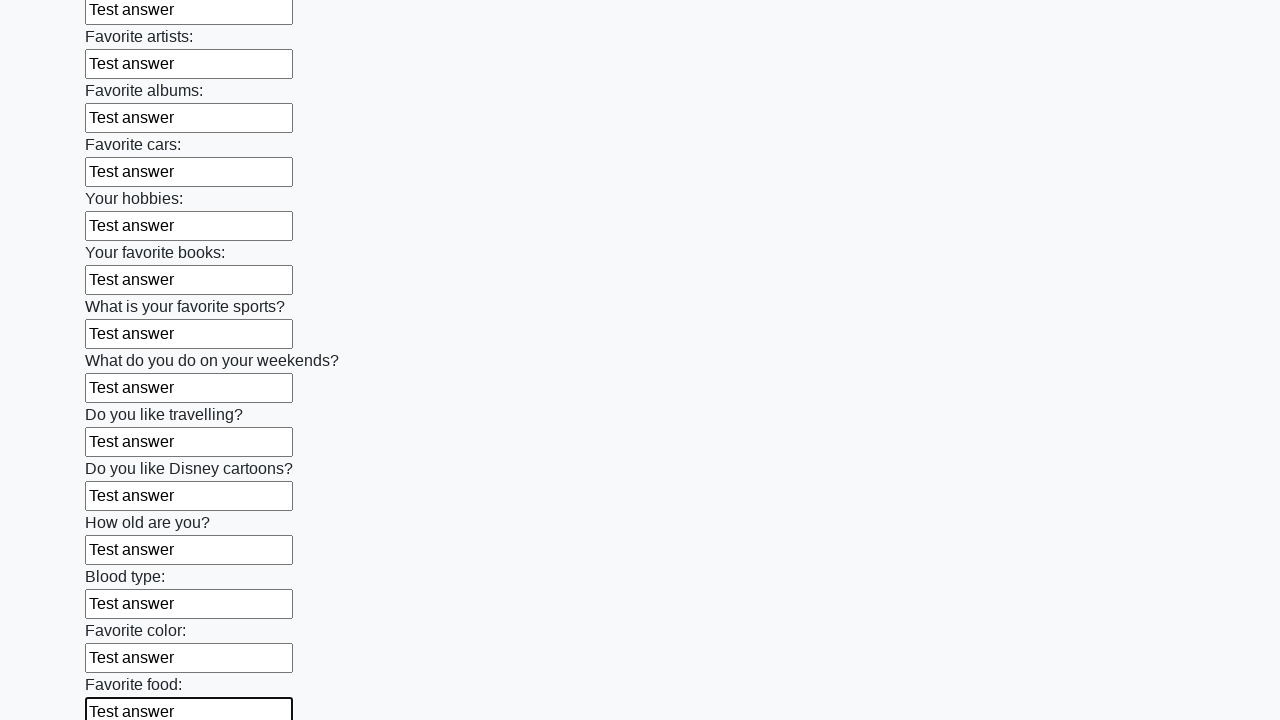

Filled an input field with 'Test answer' on input >> nth=21
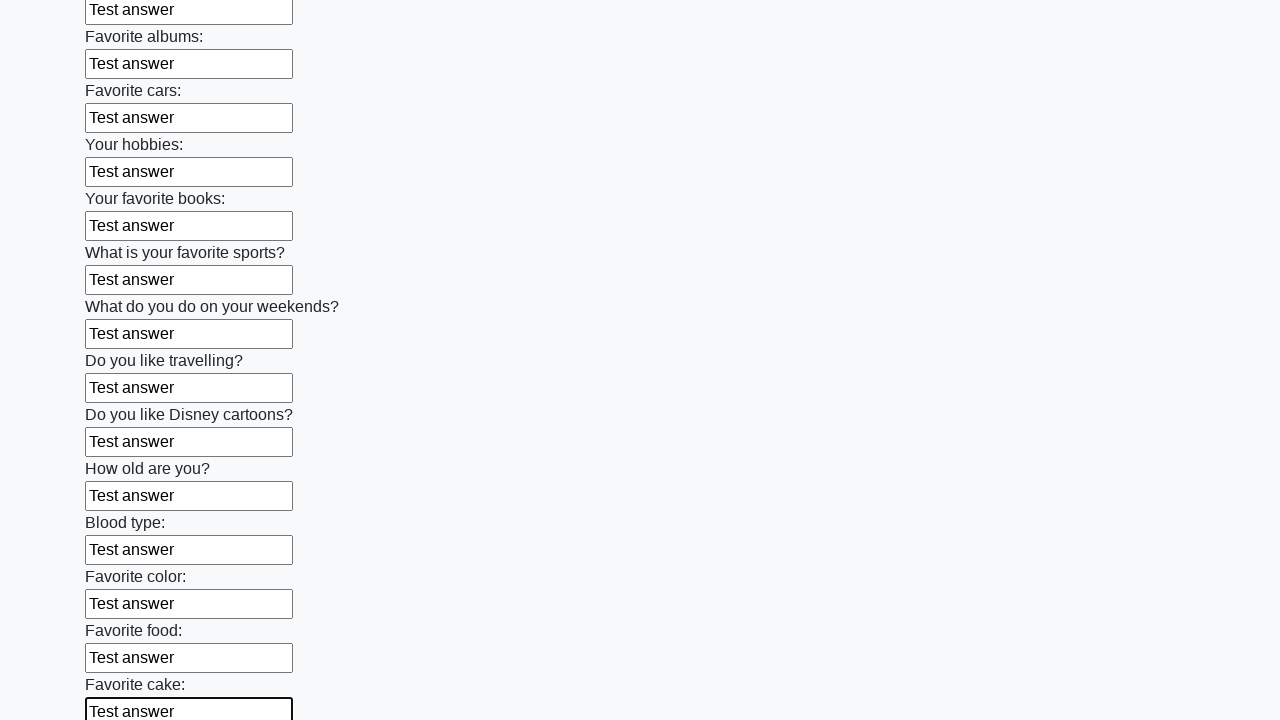

Filled an input field with 'Test answer' on input >> nth=22
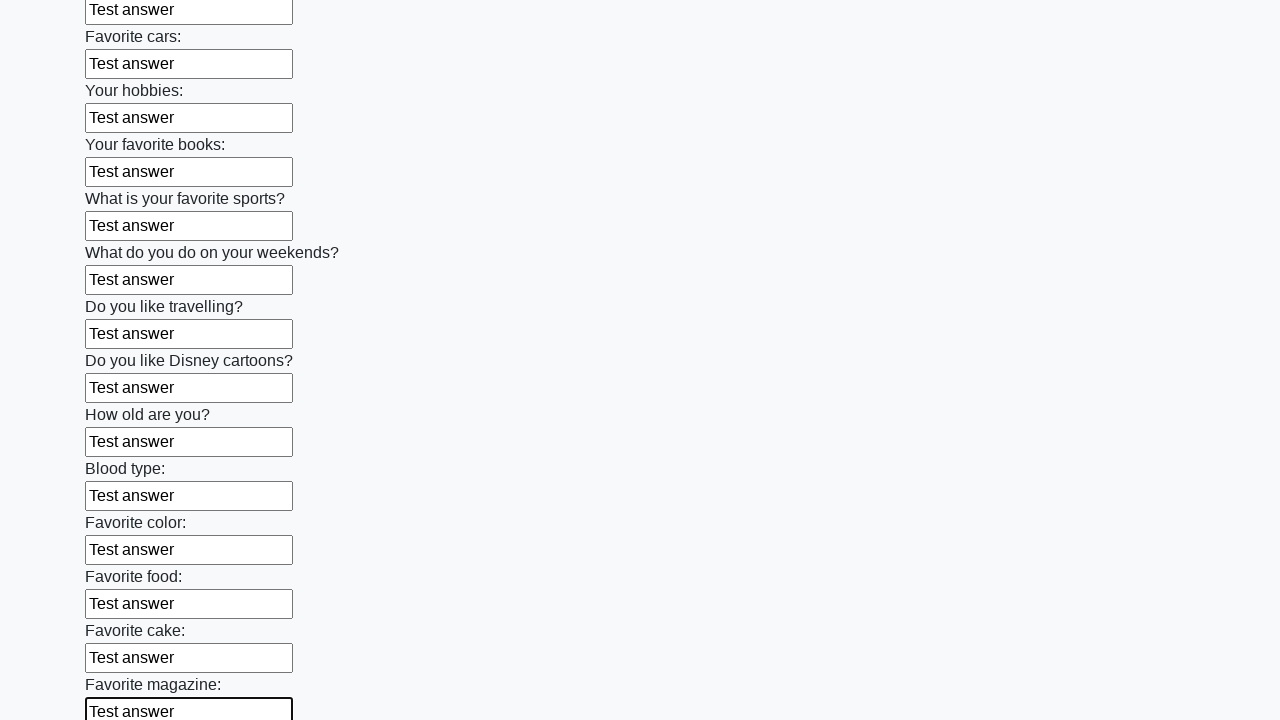

Filled an input field with 'Test answer' on input >> nth=23
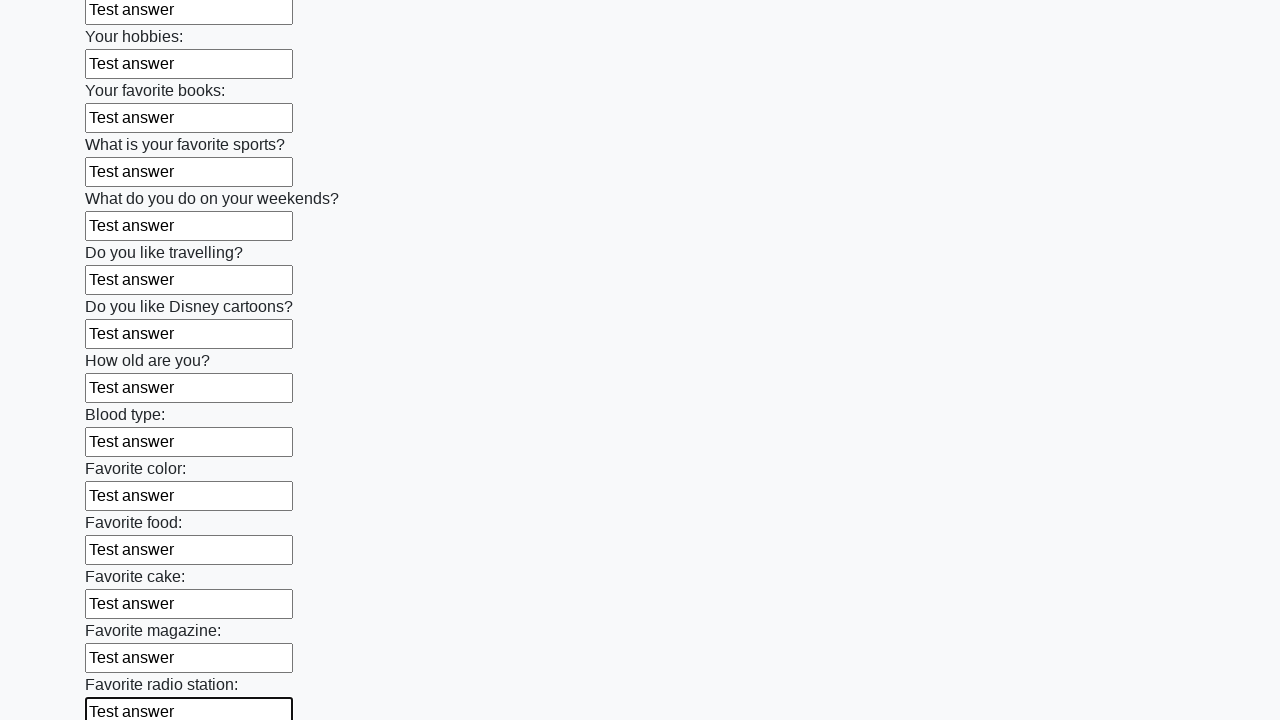

Filled an input field with 'Test answer' on input >> nth=24
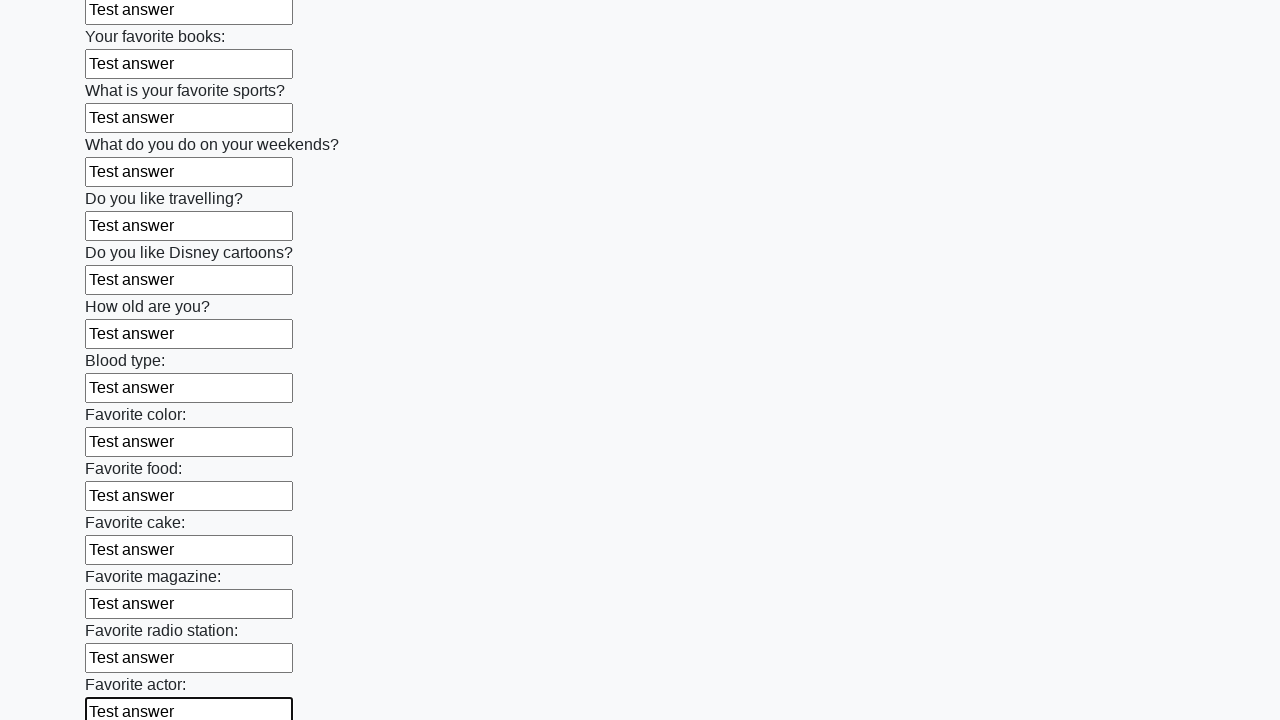

Filled an input field with 'Test answer' on input >> nth=25
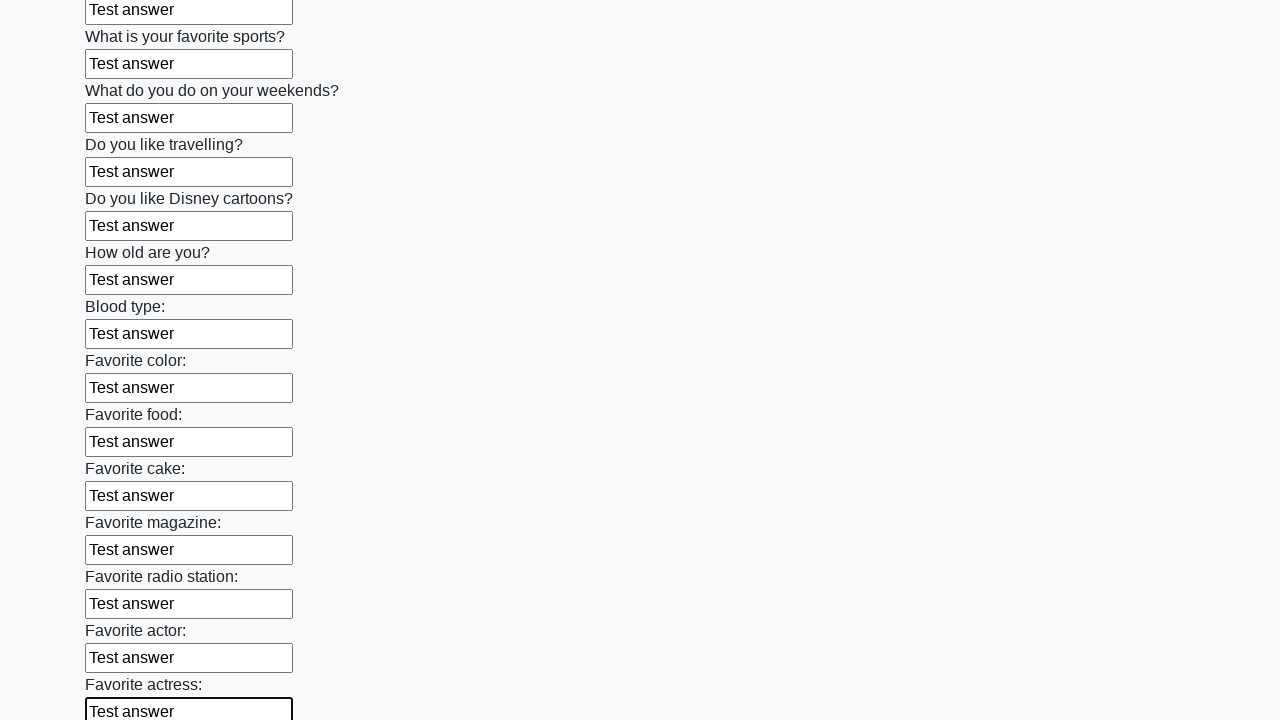

Filled an input field with 'Test answer' on input >> nth=26
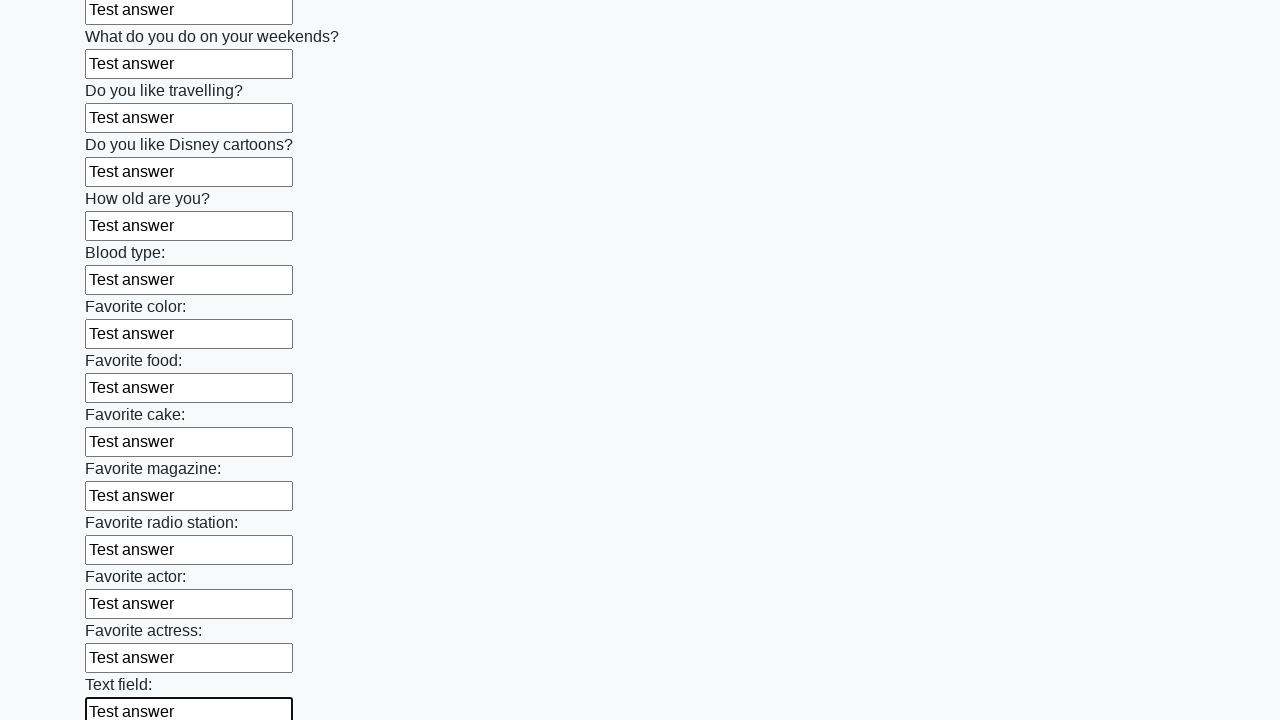

Filled an input field with 'Test answer' on input >> nth=27
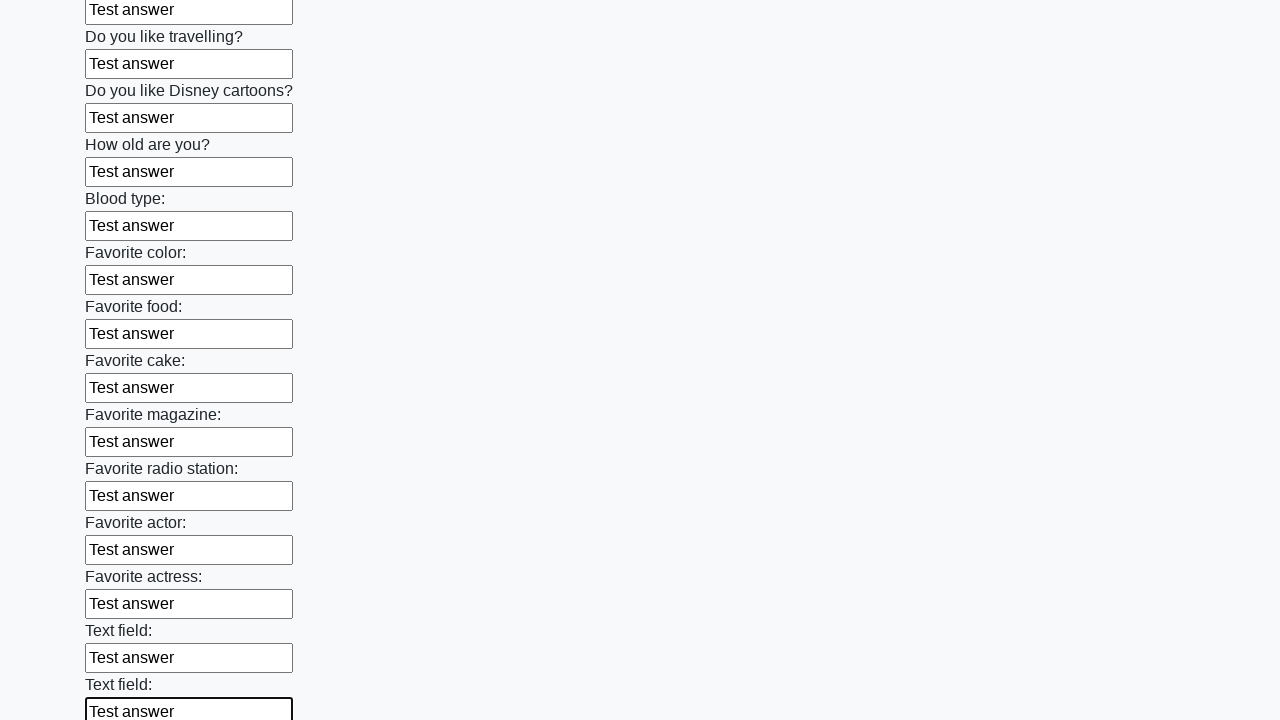

Filled an input field with 'Test answer' on input >> nth=28
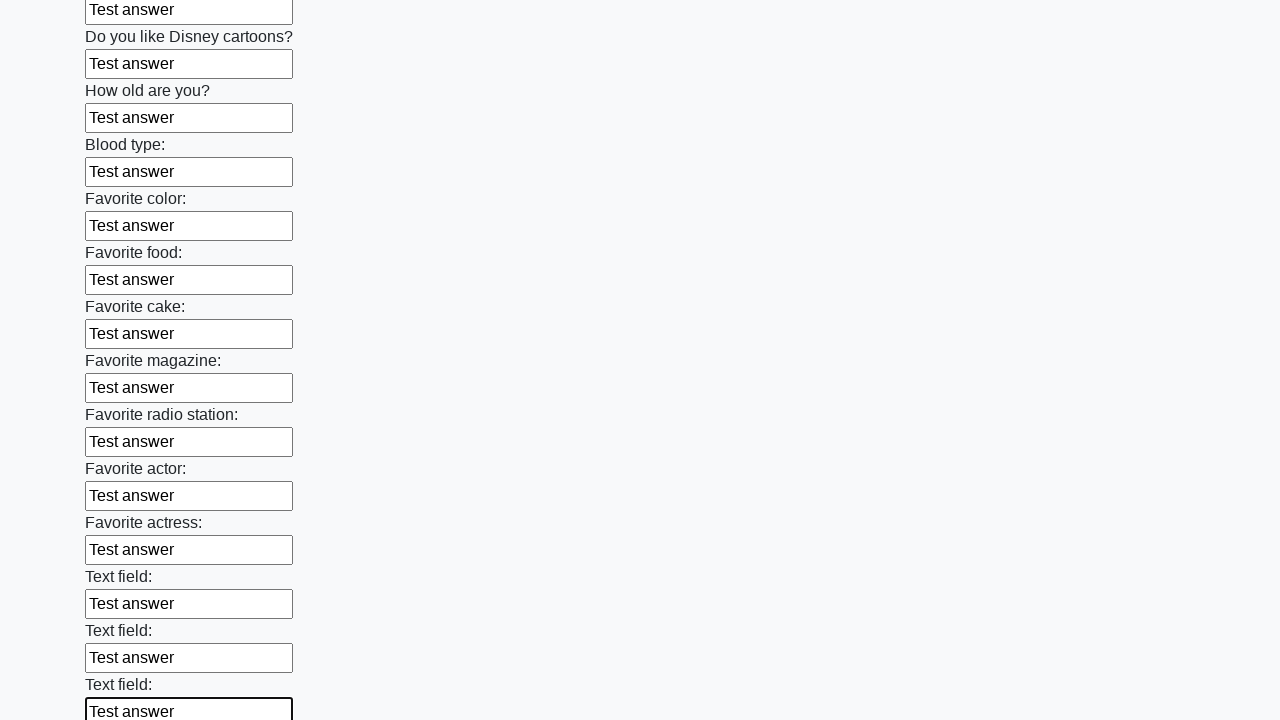

Filled an input field with 'Test answer' on input >> nth=29
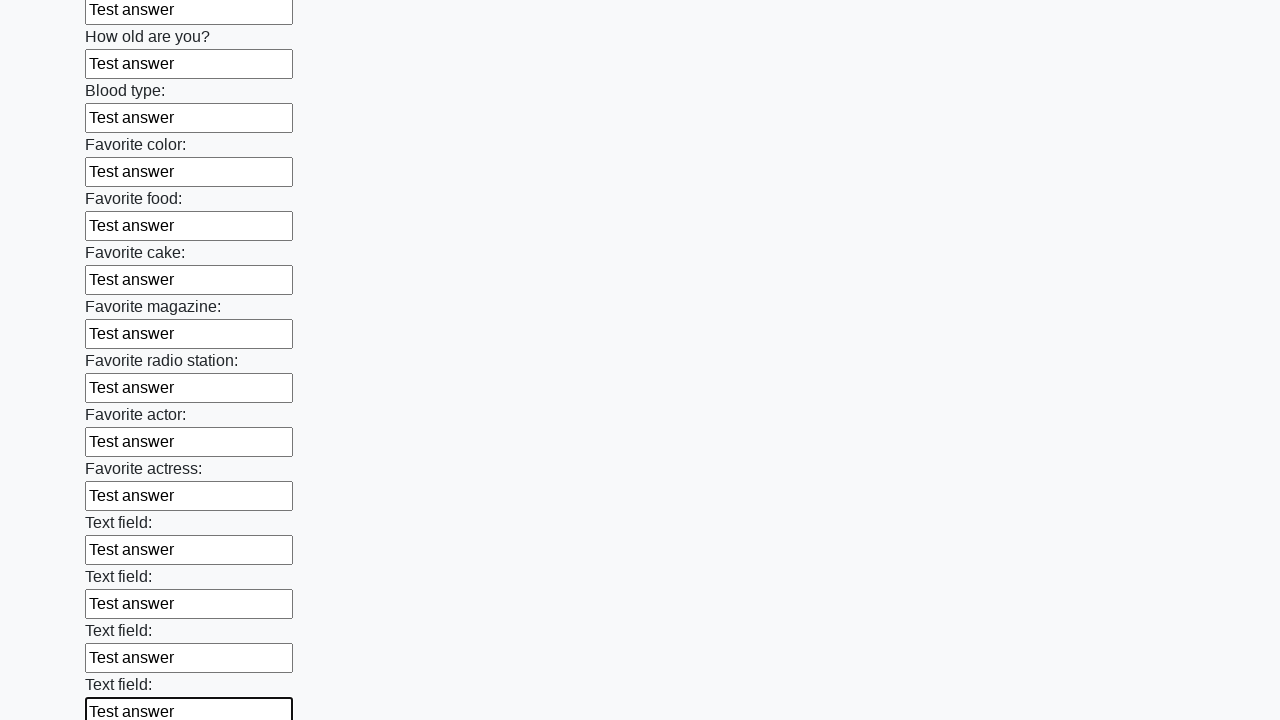

Filled an input field with 'Test answer' on input >> nth=30
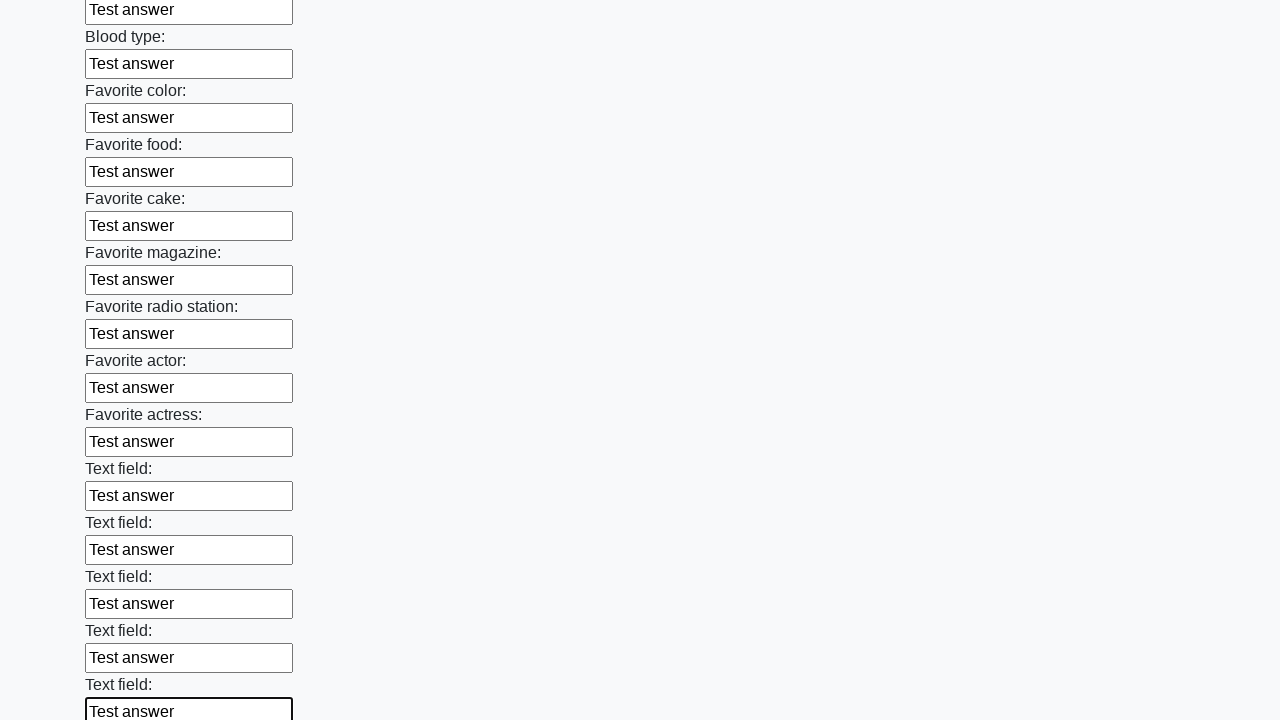

Filled an input field with 'Test answer' on input >> nth=31
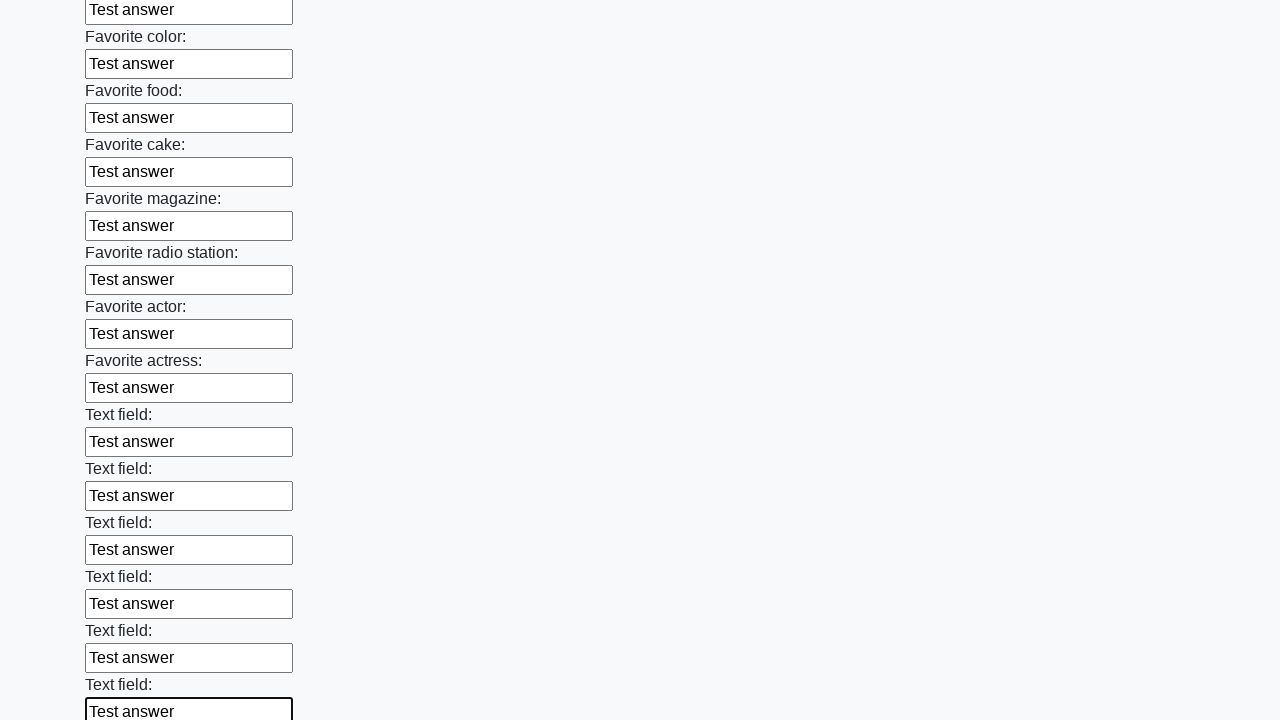

Filled an input field with 'Test answer' on input >> nth=32
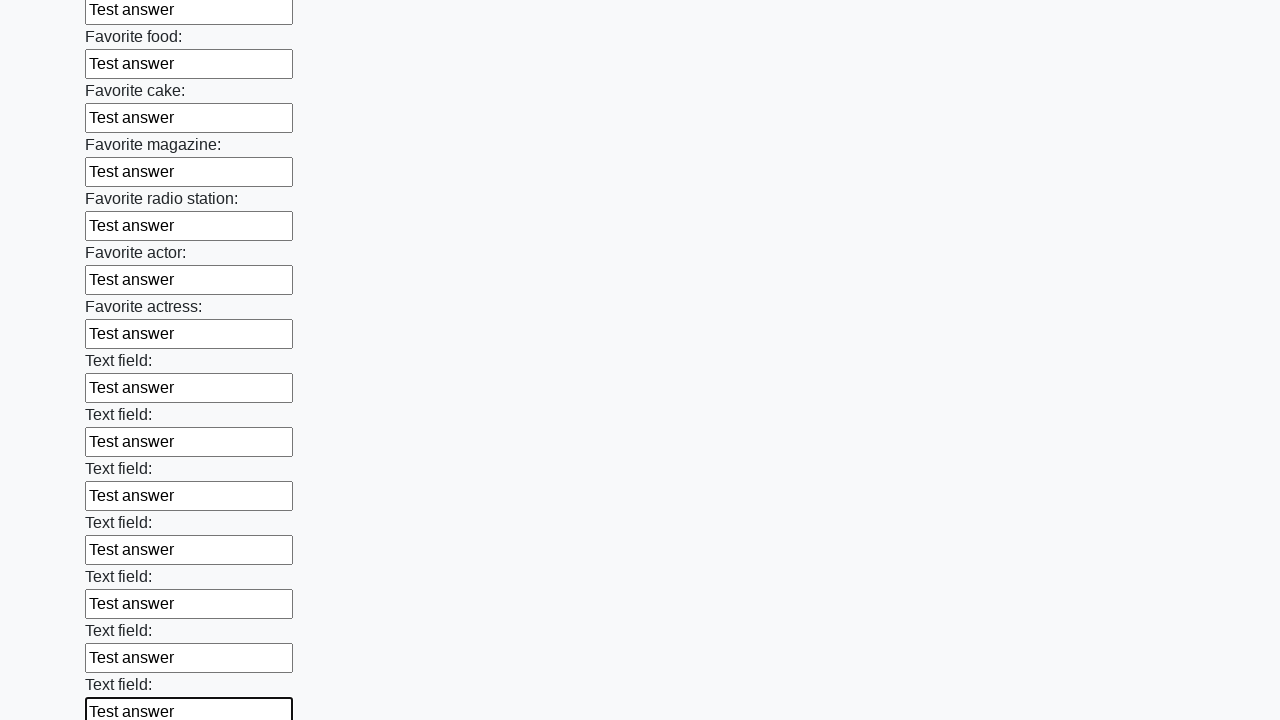

Filled an input field with 'Test answer' on input >> nth=33
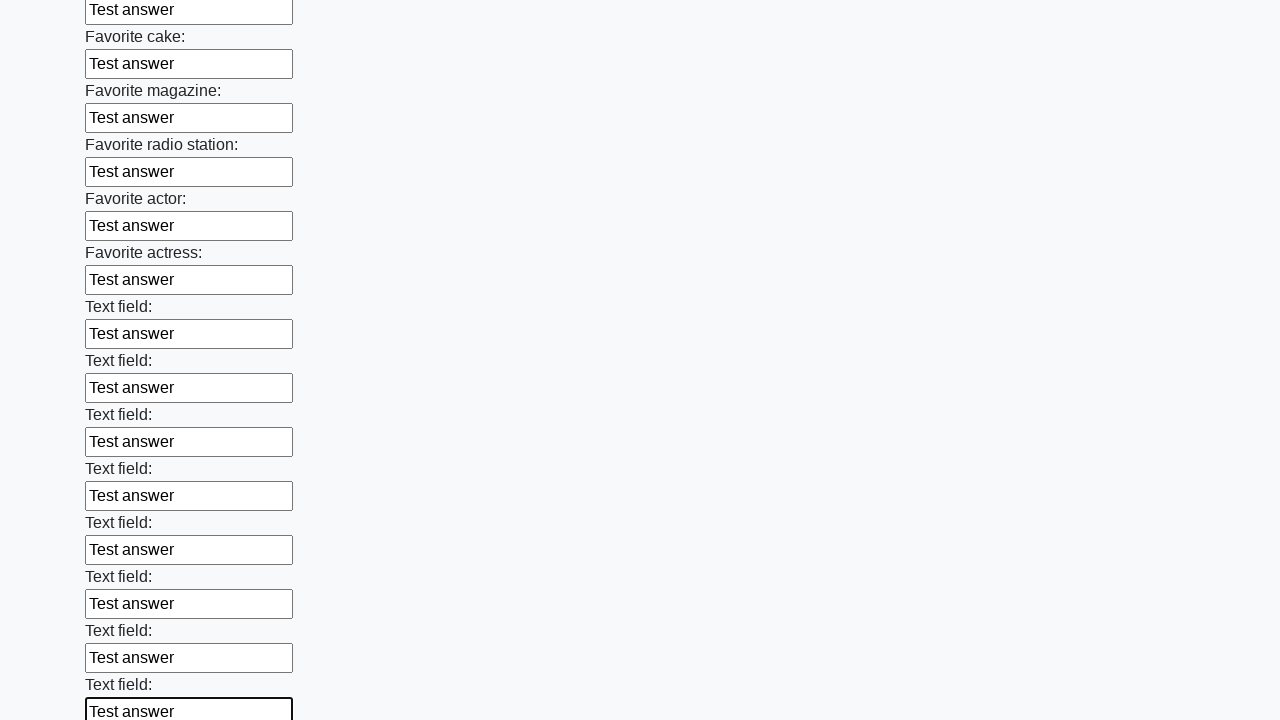

Filled an input field with 'Test answer' on input >> nth=34
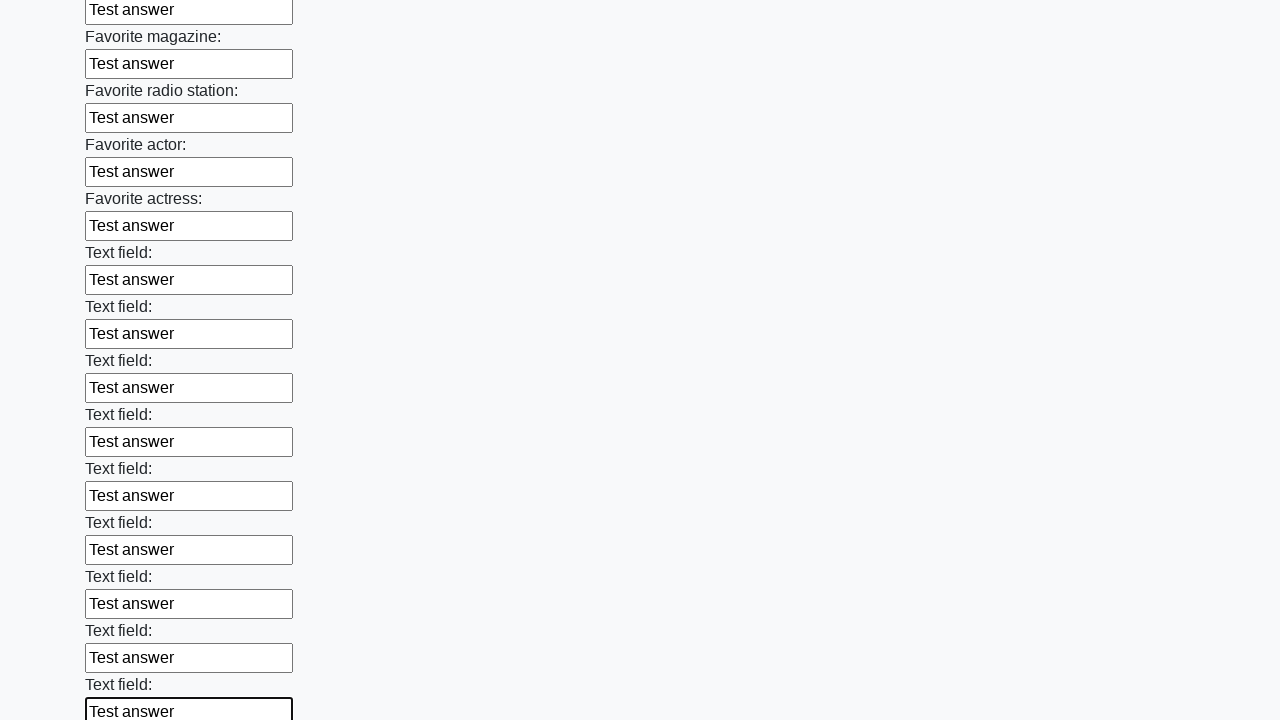

Filled an input field with 'Test answer' on input >> nth=35
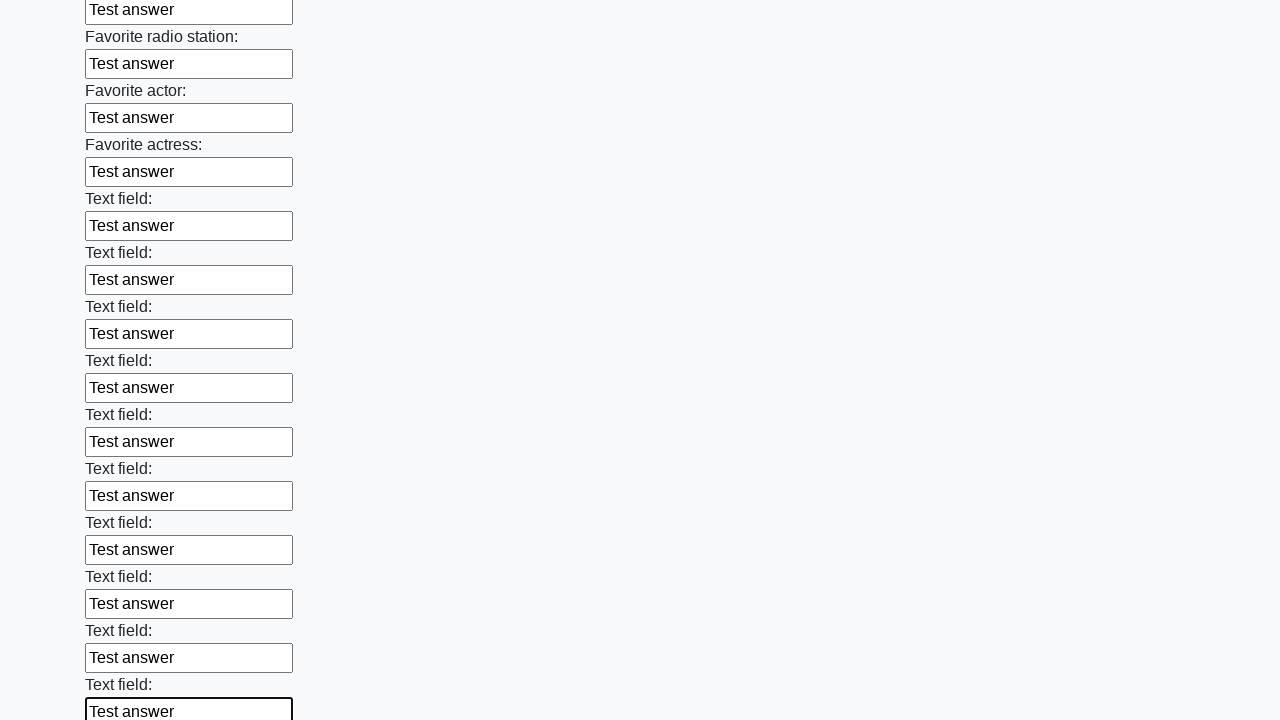

Filled an input field with 'Test answer' on input >> nth=36
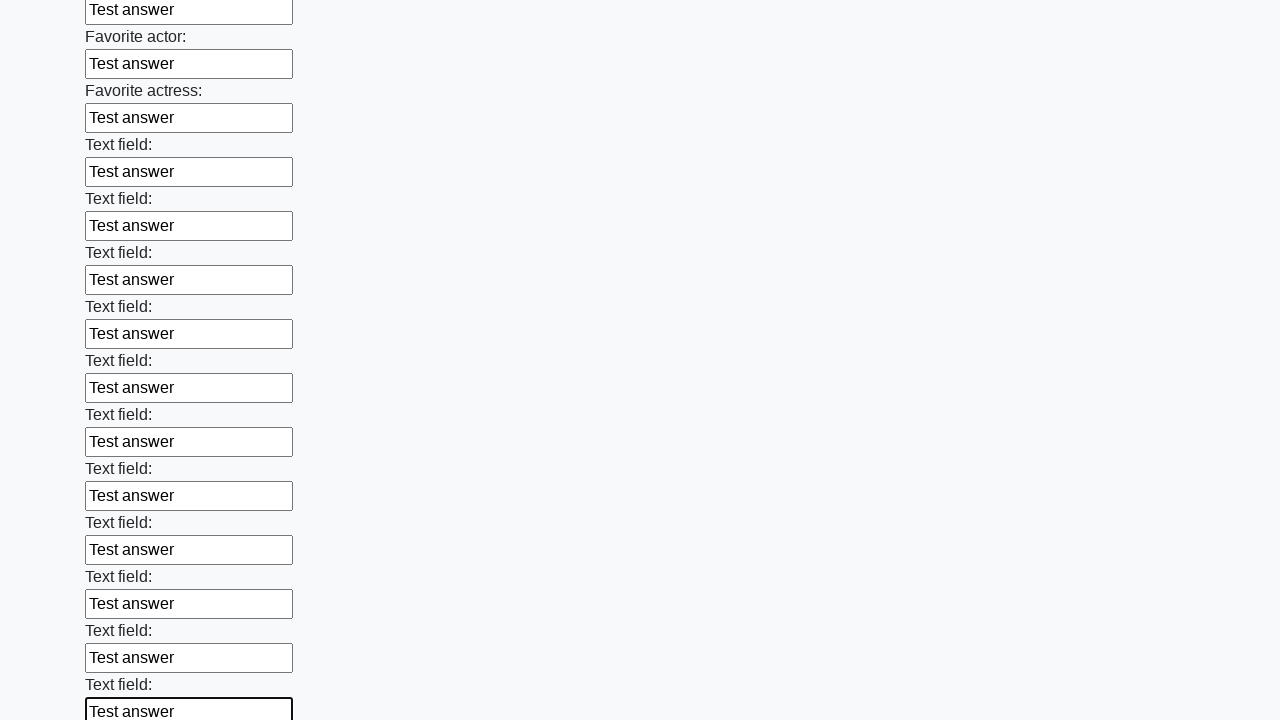

Filled an input field with 'Test answer' on input >> nth=37
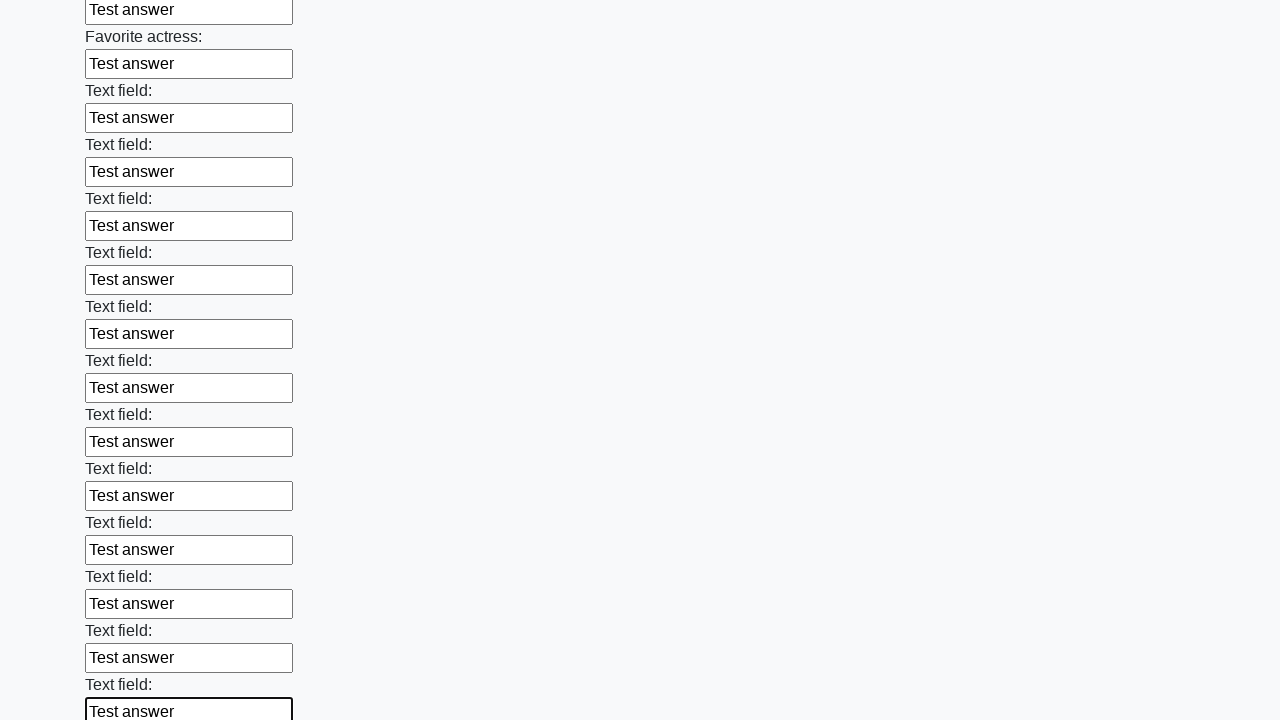

Filled an input field with 'Test answer' on input >> nth=38
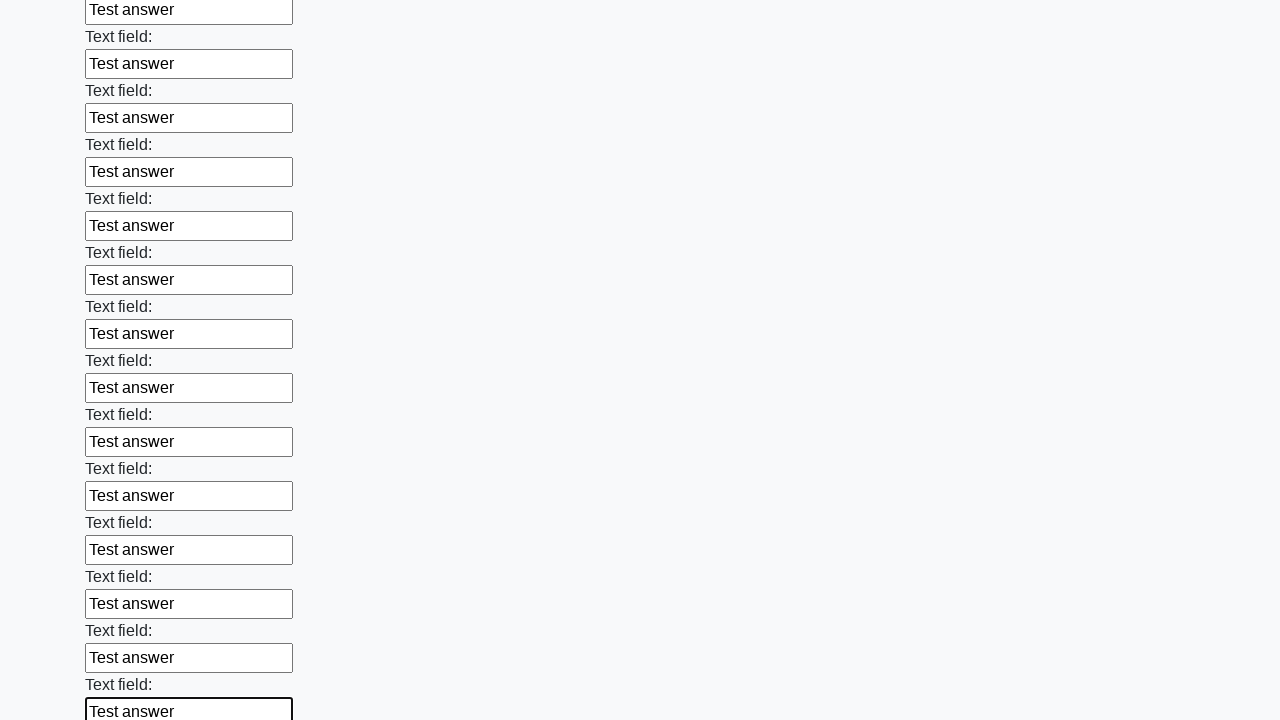

Filled an input field with 'Test answer' on input >> nth=39
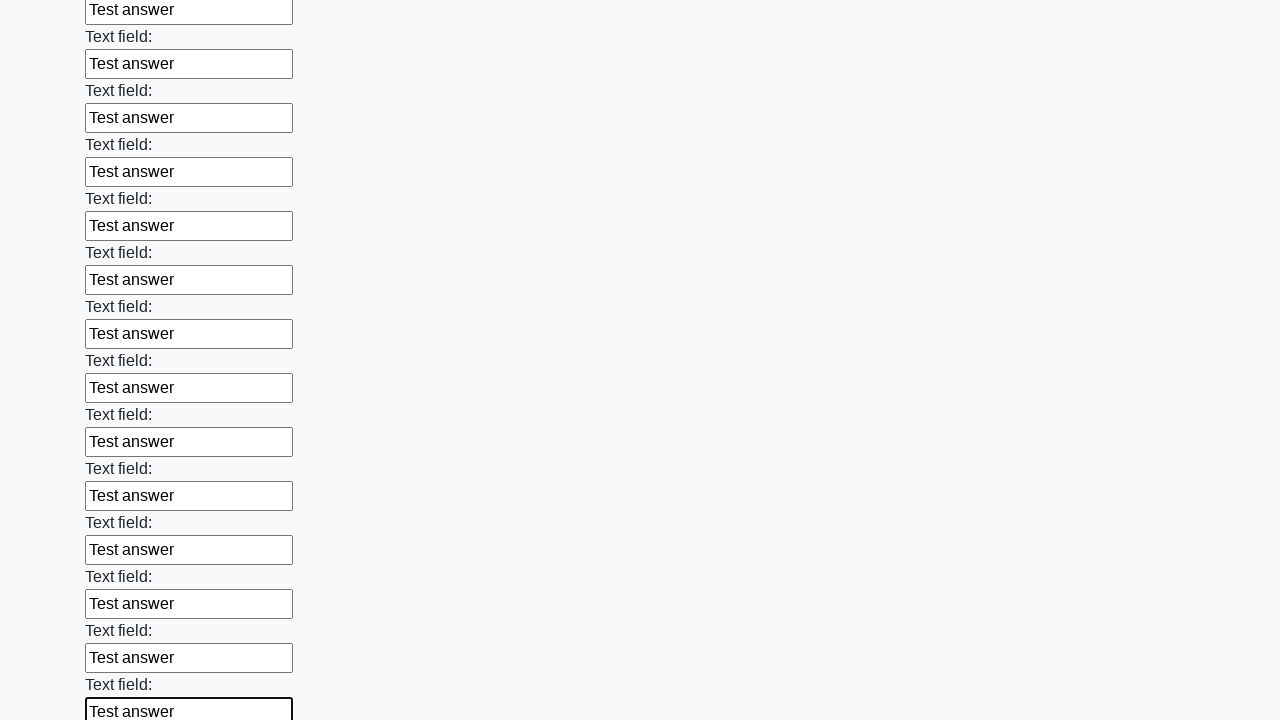

Filled an input field with 'Test answer' on input >> nth=40
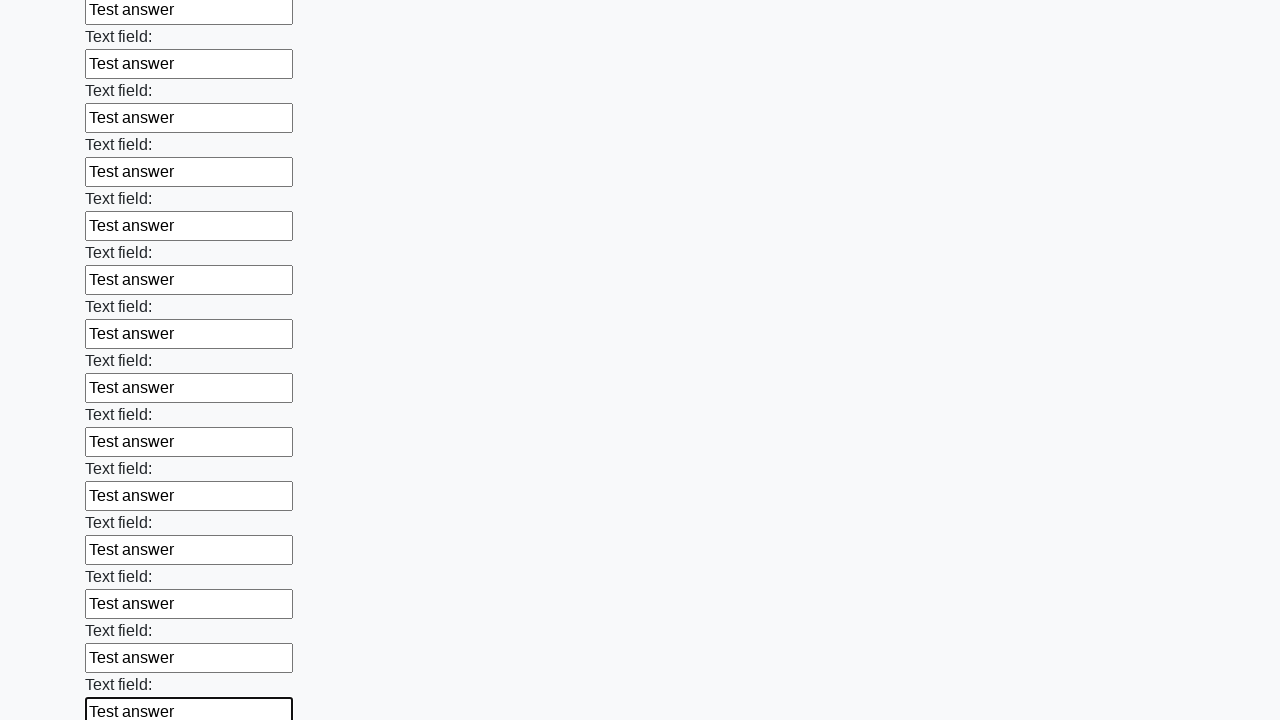

Filled an input field with 'Test answer' on input >> nth=41
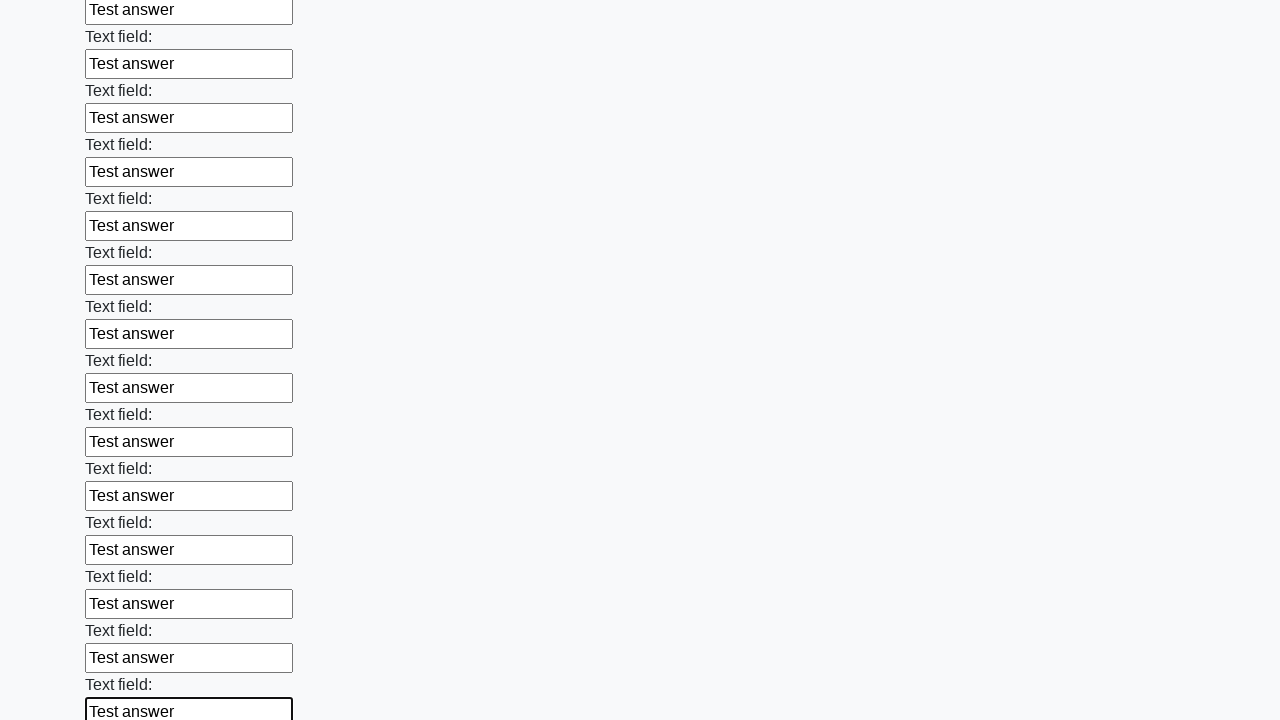

Filled an input field with 'Test answer' on input >> nth=42
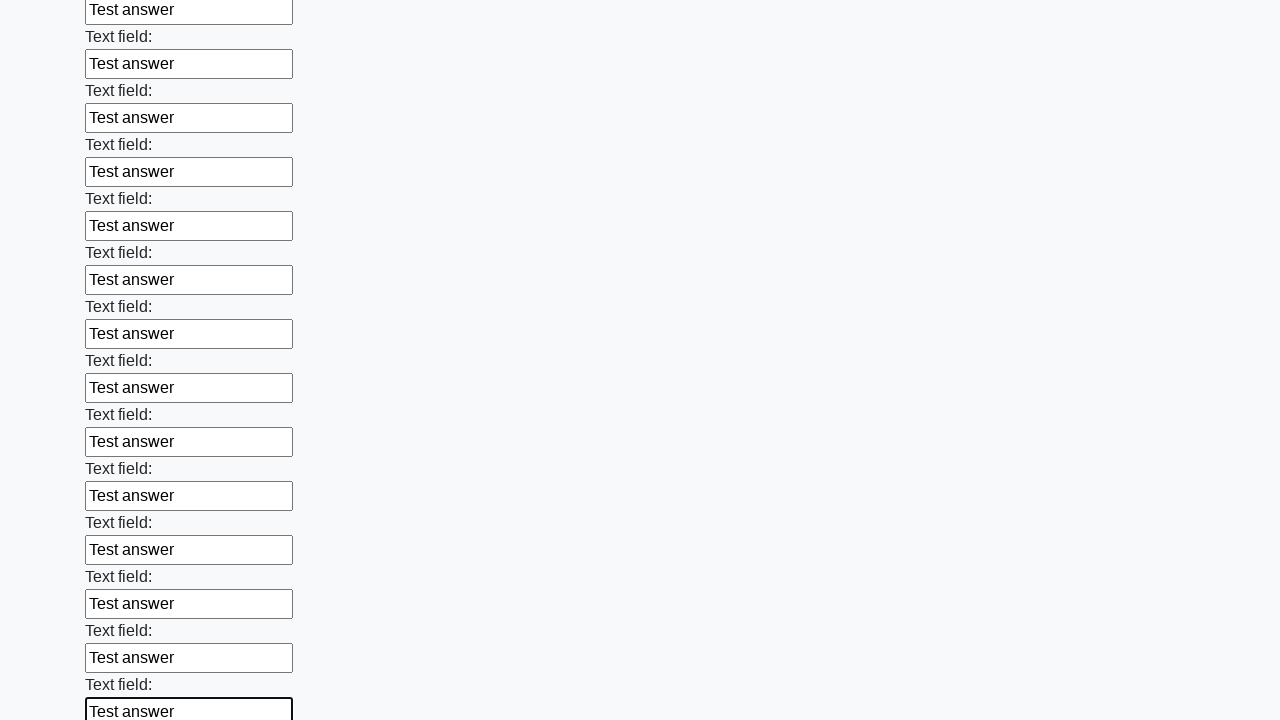

Filled an input field with 'Test answer' on input >> nth=43
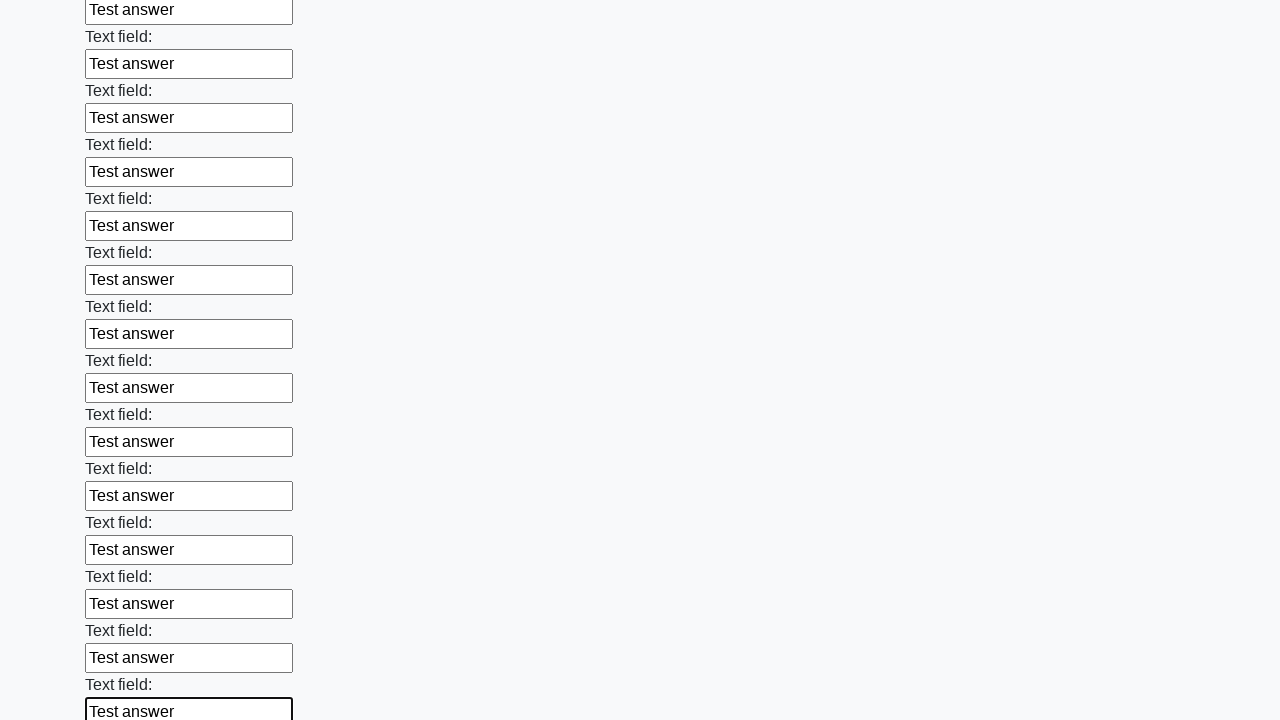

Filled an input field with 'Test answer' on input >> nth=44
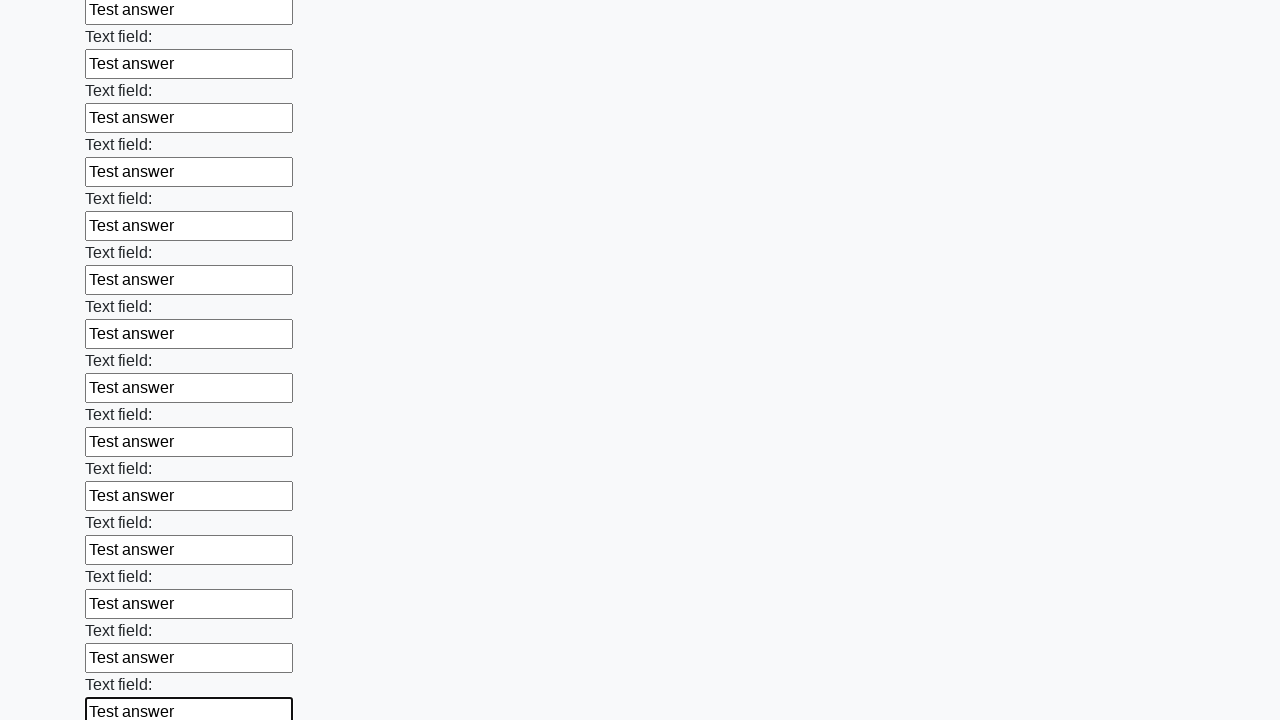

Filled an input field with 'Test answer' on input >> nth=45
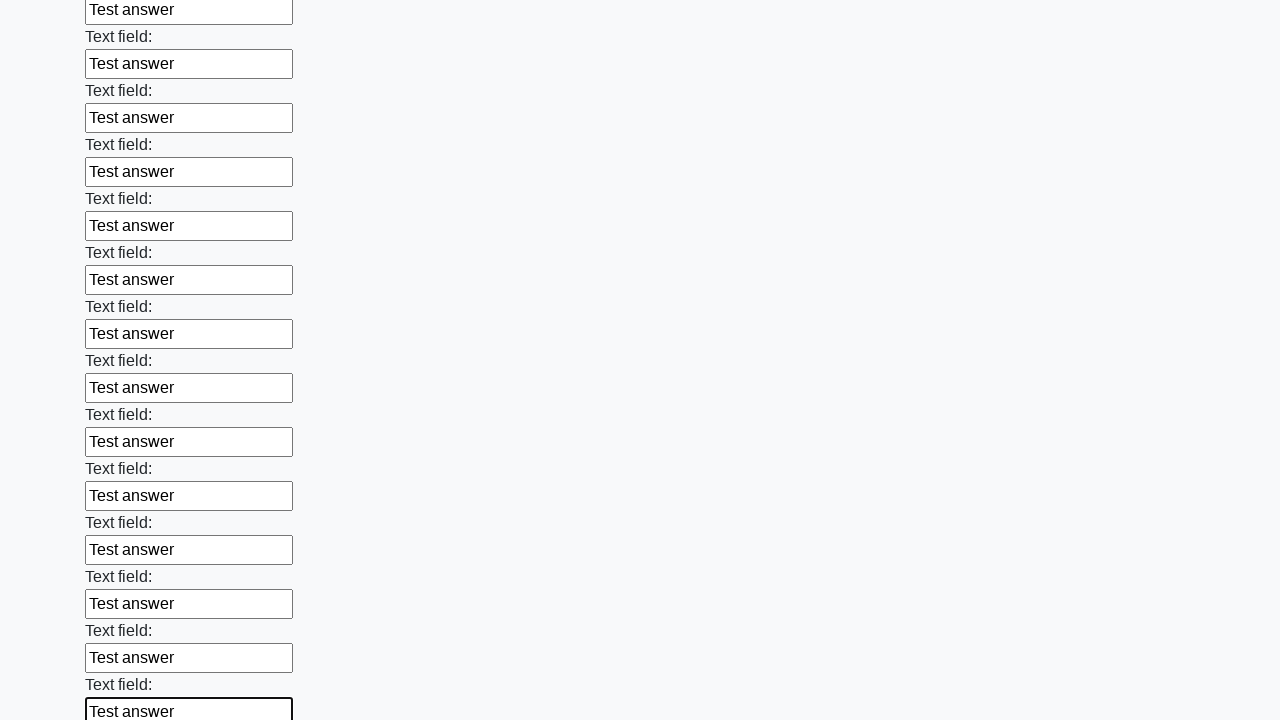

Filled an input field with 'Test answer' on input >> nth=46
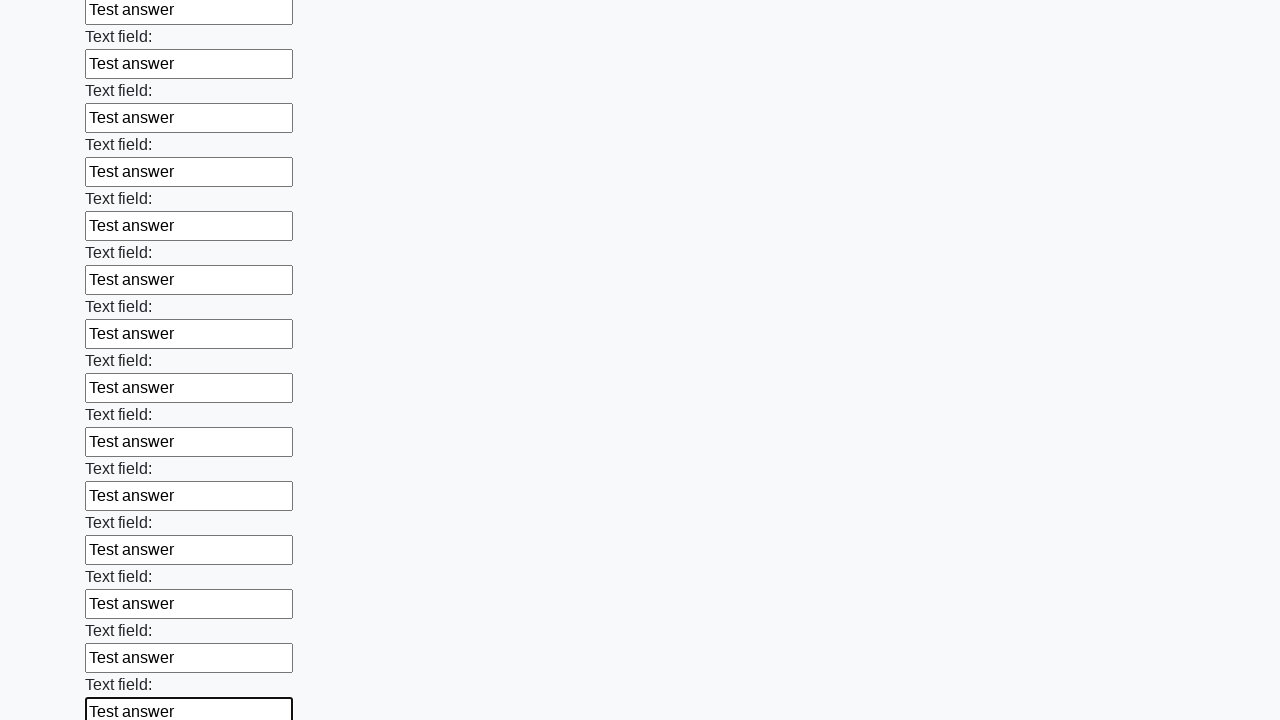

Filled an input field with 'Test answer' on input >> nth=47
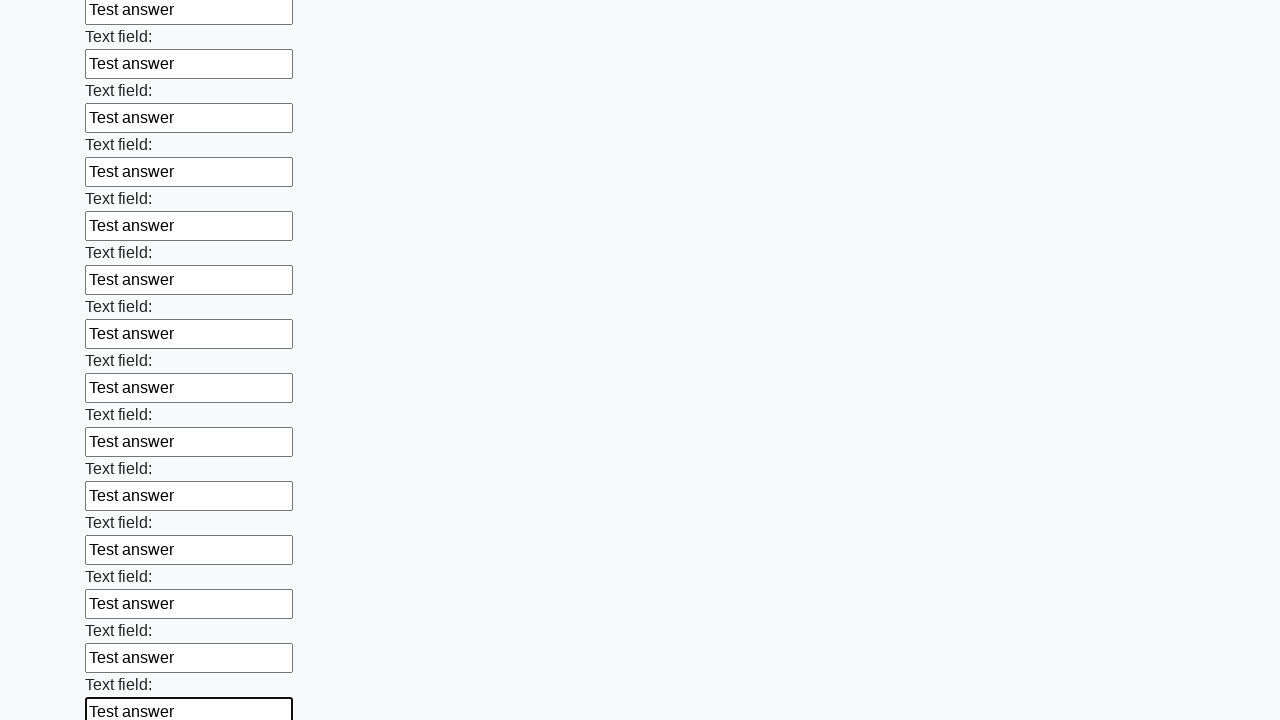

Filled an input field with 'Test answer' on input >> nth=48
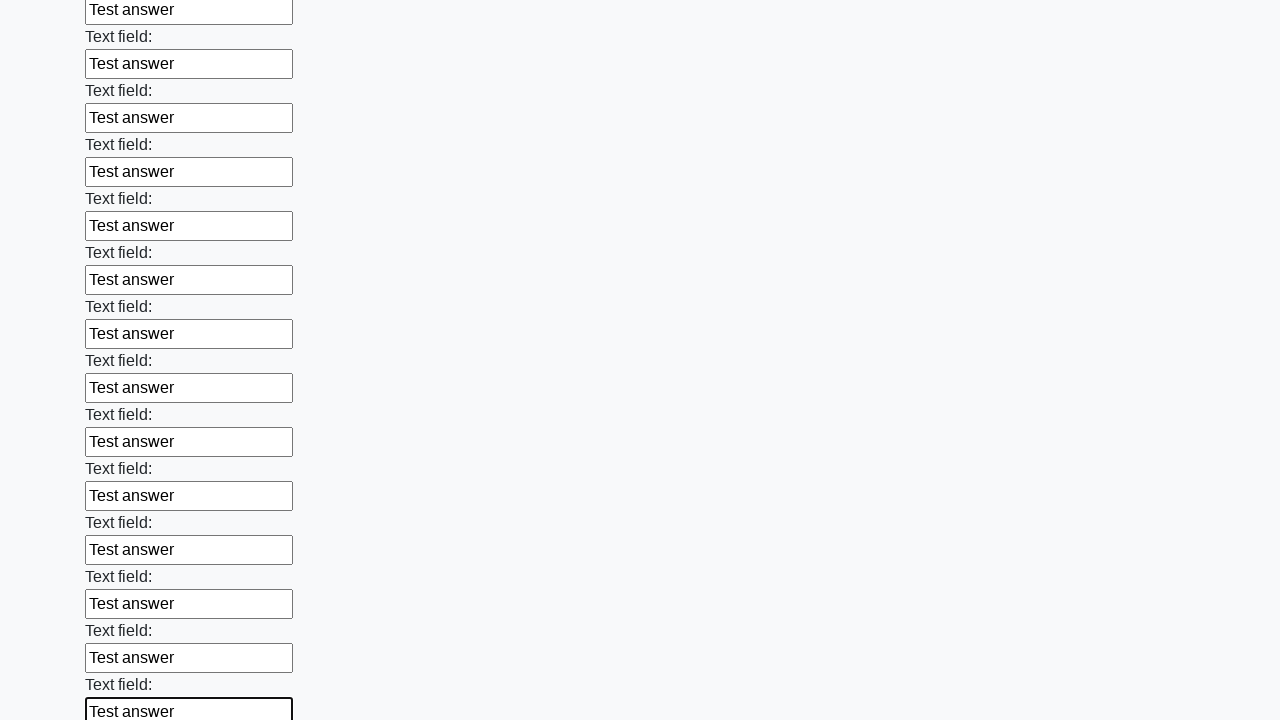

Filled an input field with 'Test answer' on input >> nth=49
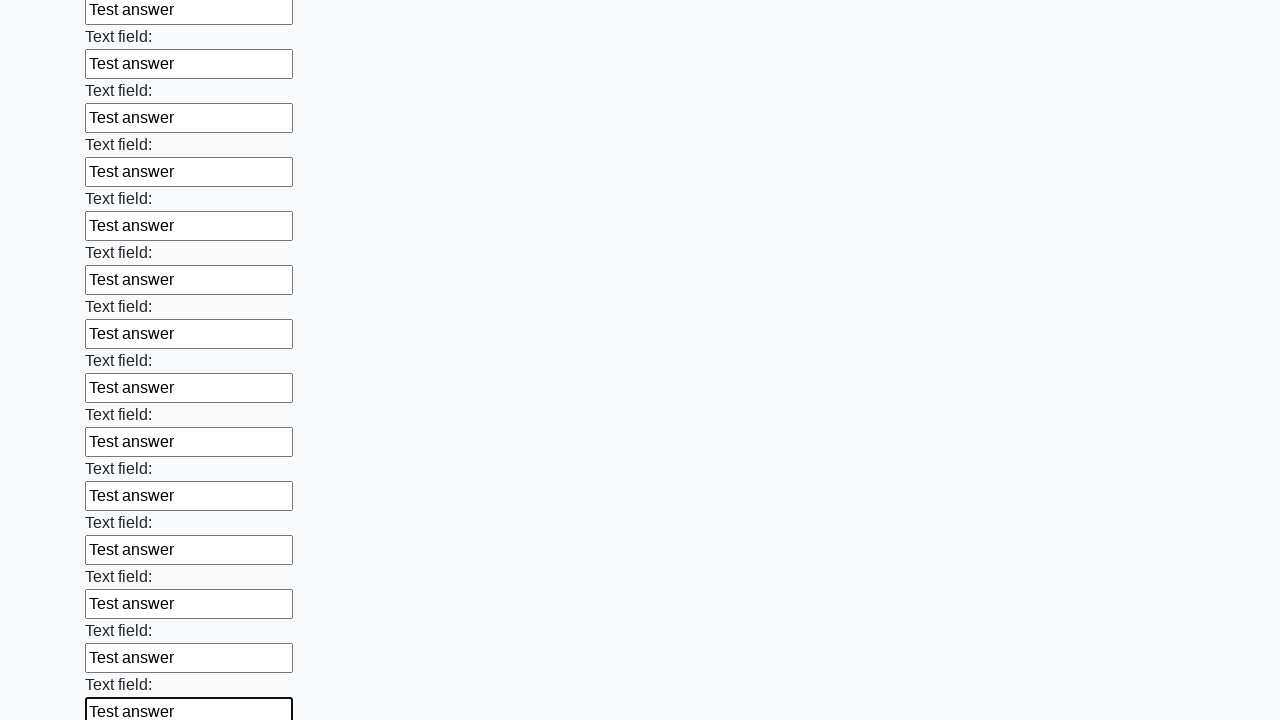

Filled an input field with 'Test answer' on input >> nth=50
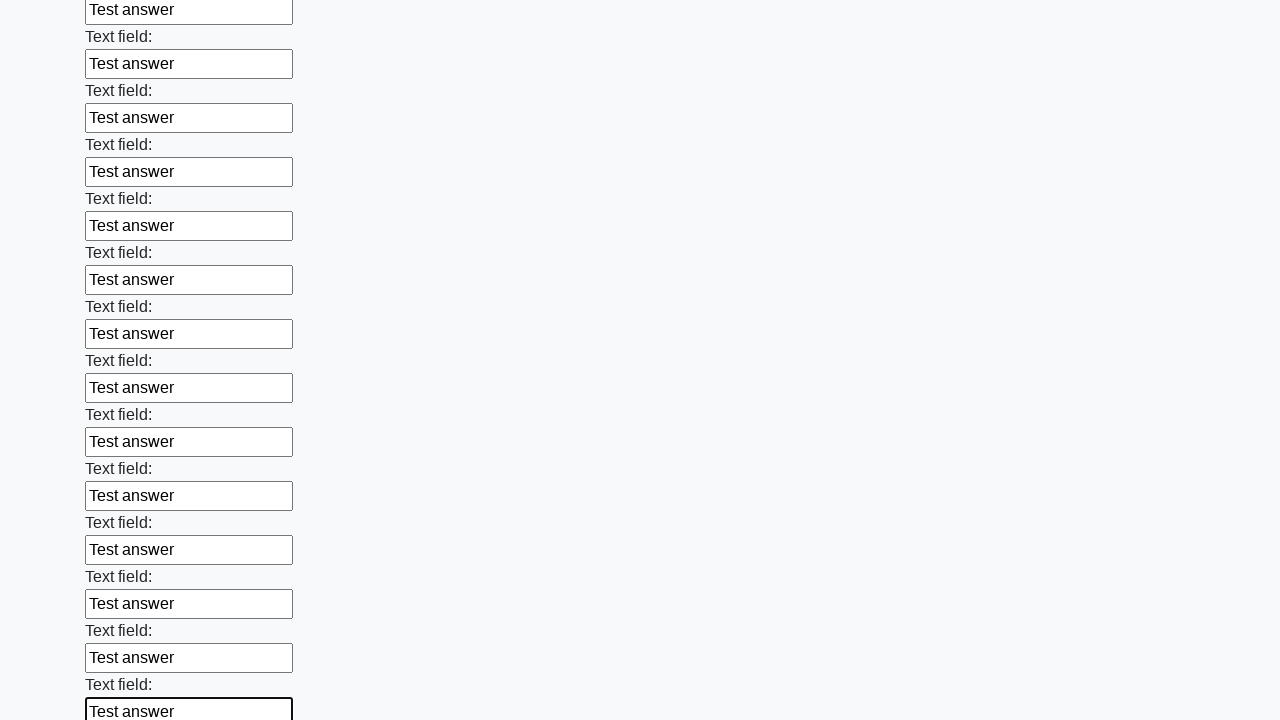

Filled an input field with 'Test answer' on input >> nth=51
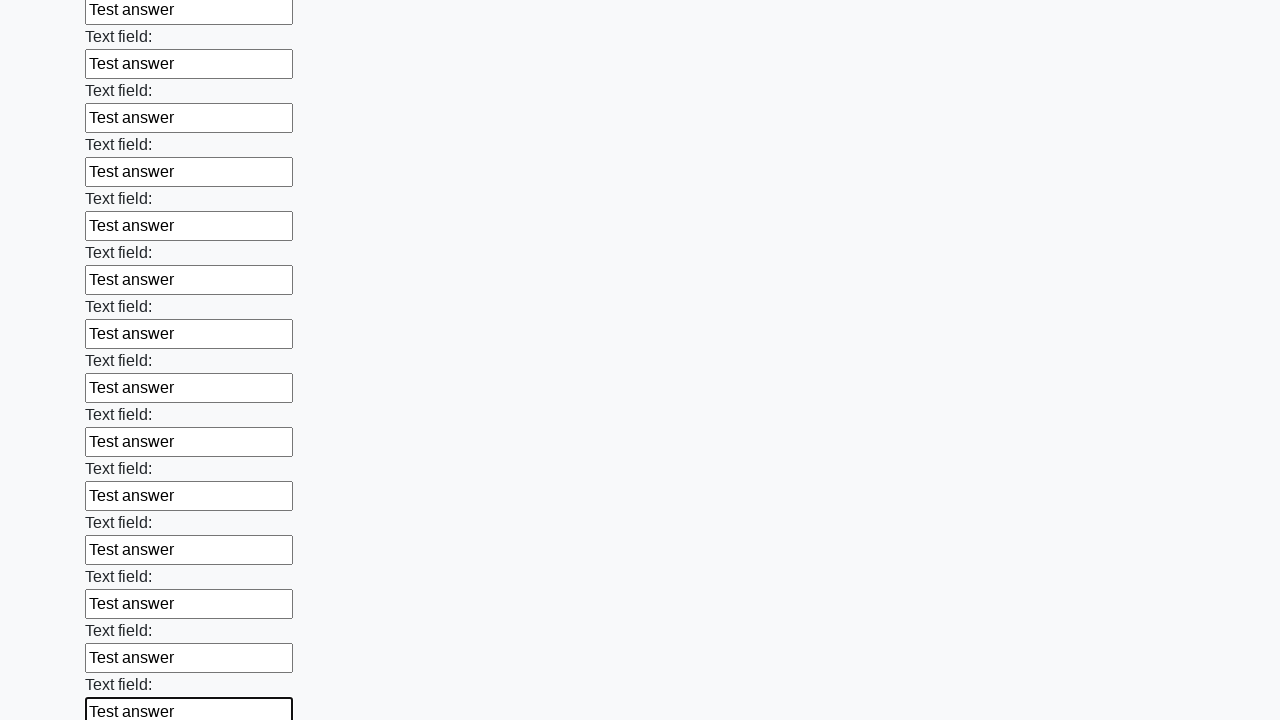

Filled an input field with 'Test answer' on input >> nth=52
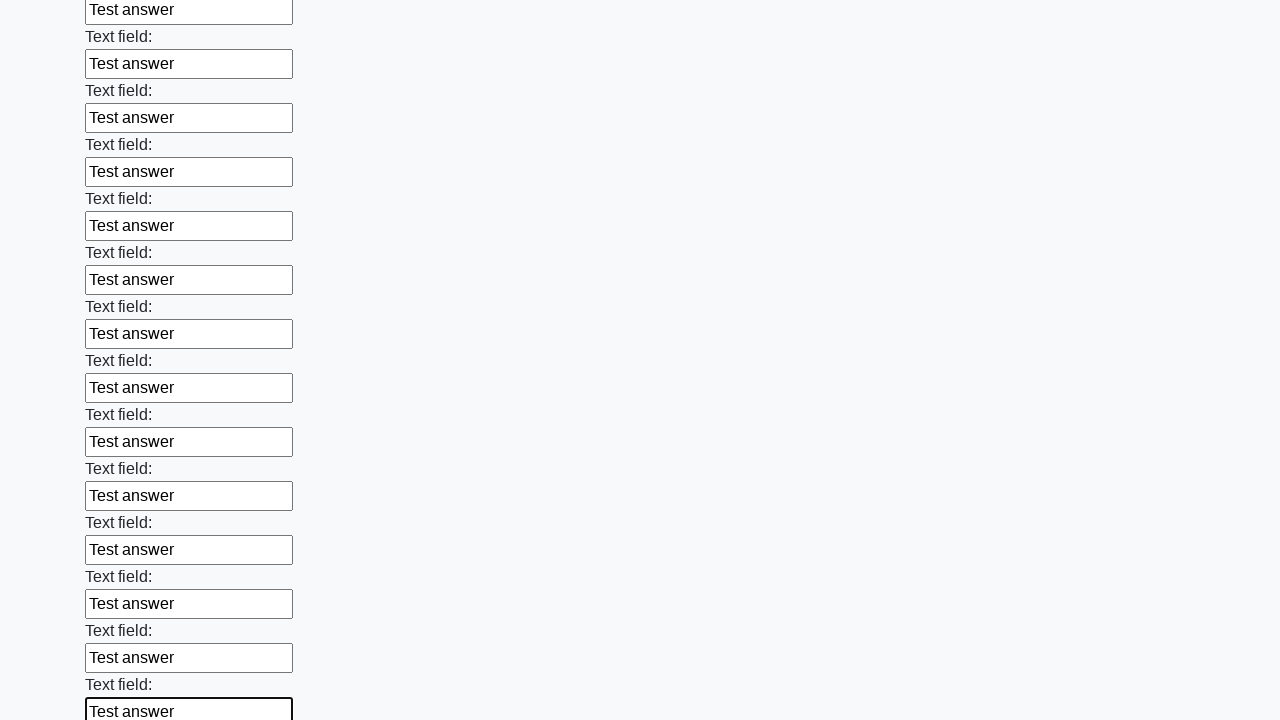

Filled an input field with 'Test answer' on input >> nth=53
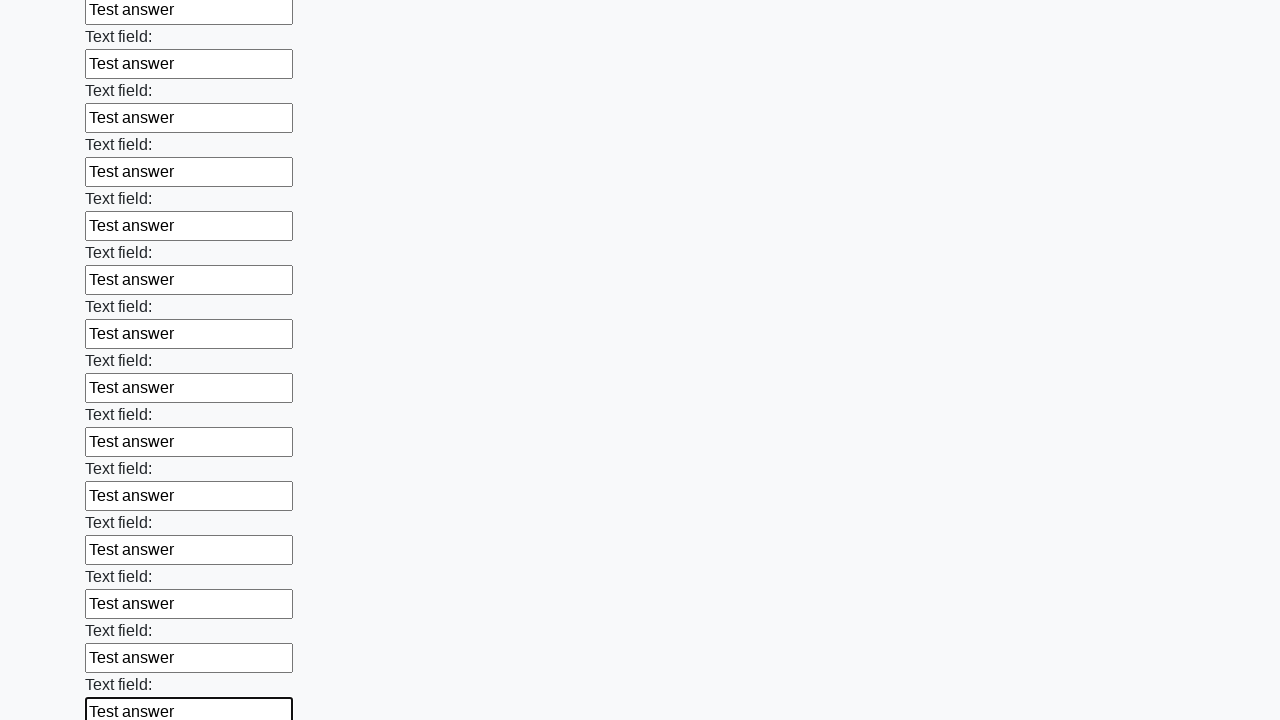

Filled an input field with 'Test answer' on input >> nth=54
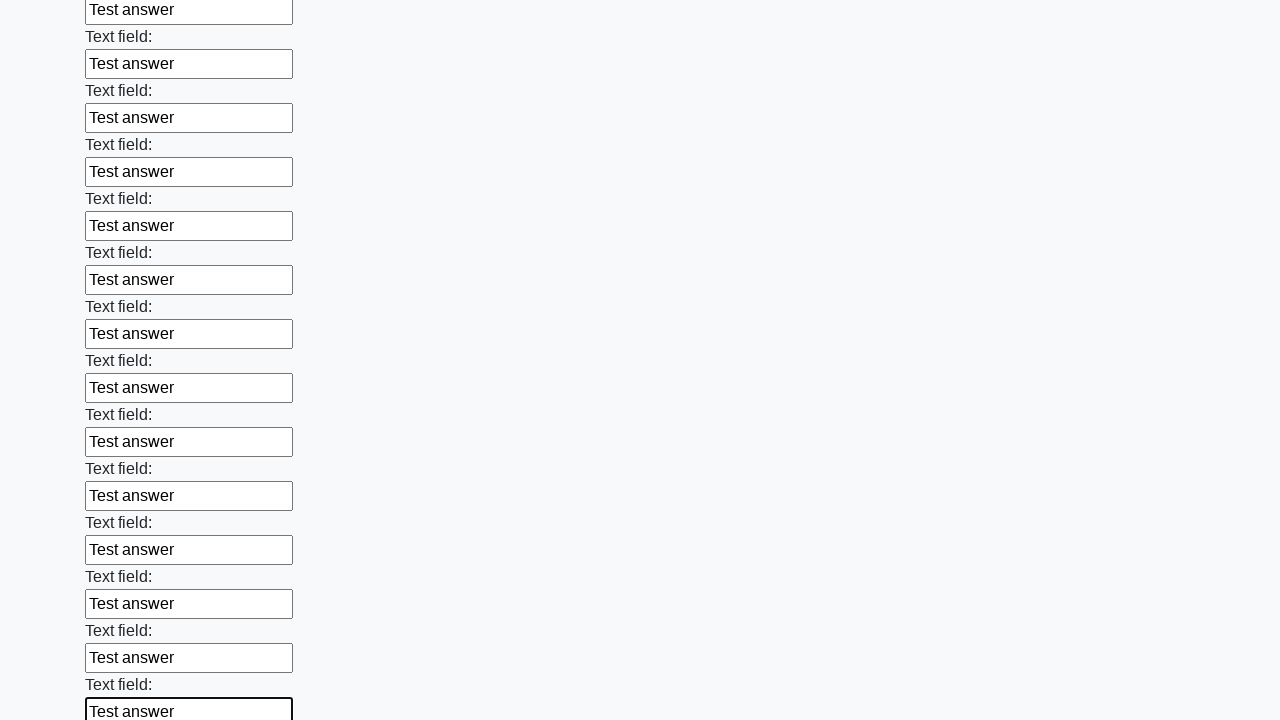

Filled an input field with 'Test answer' on input >> nth=55
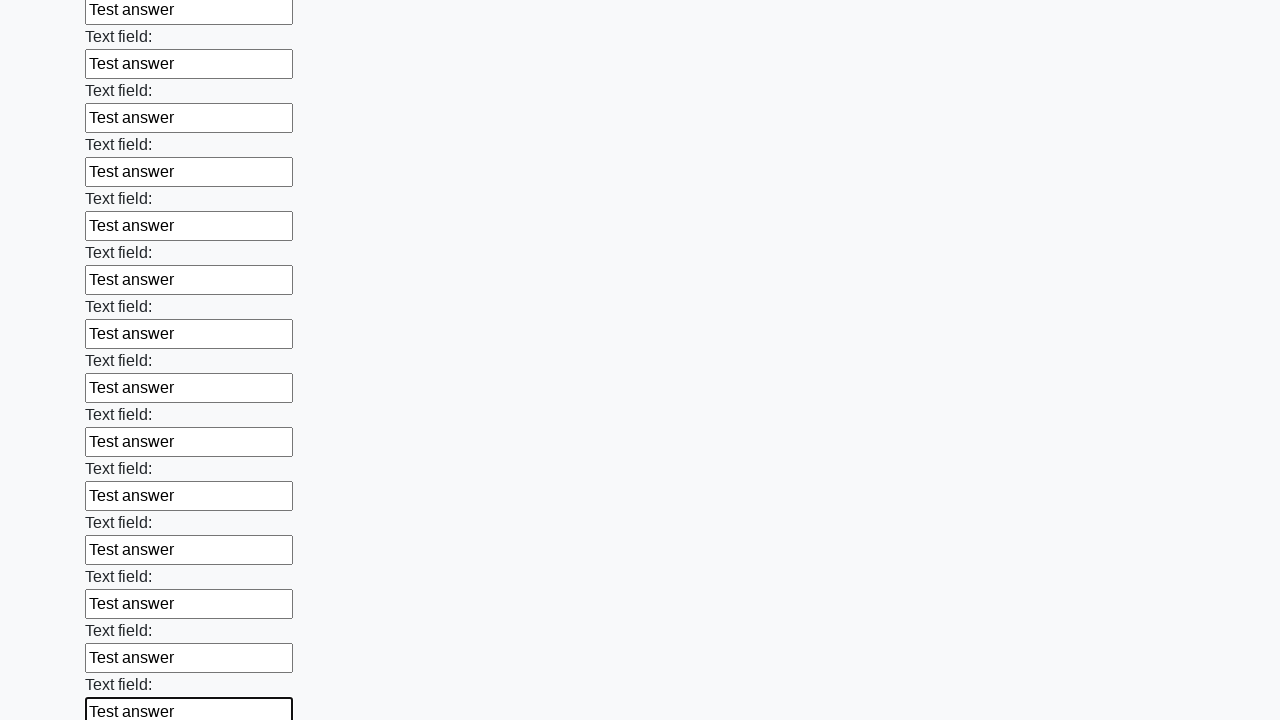

Filled an input field with 'Test answer' on input >> nth=56
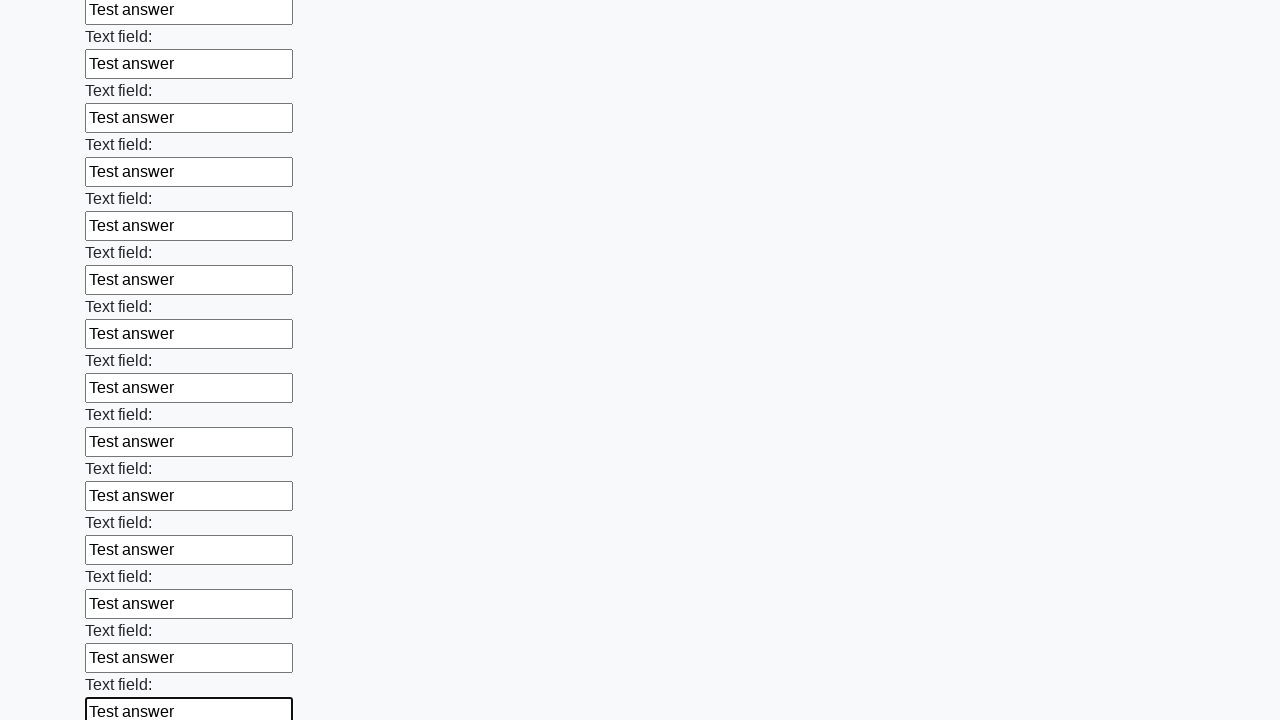

Filled an input field with 'Test answer' on input >> nth=57
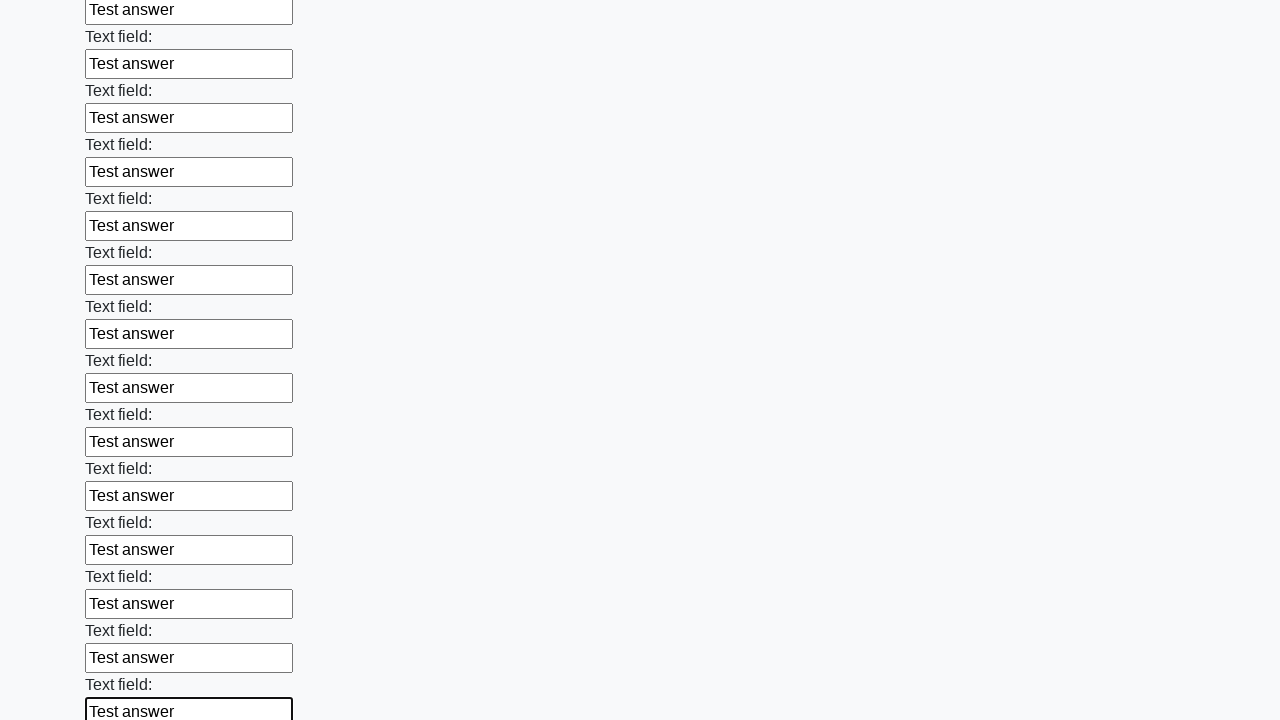

Filled an input field with 'Test answer' on input >> nth=58
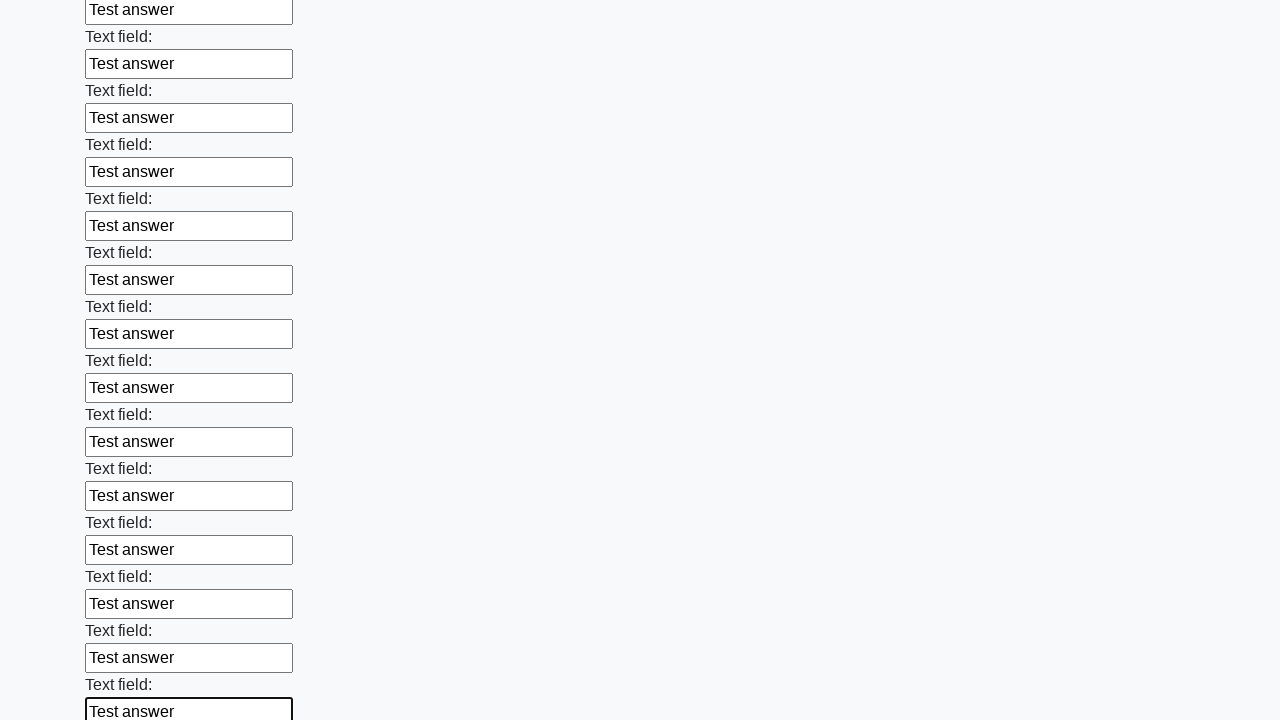

Filled an input field with 'Test answer' on input >> nth=59
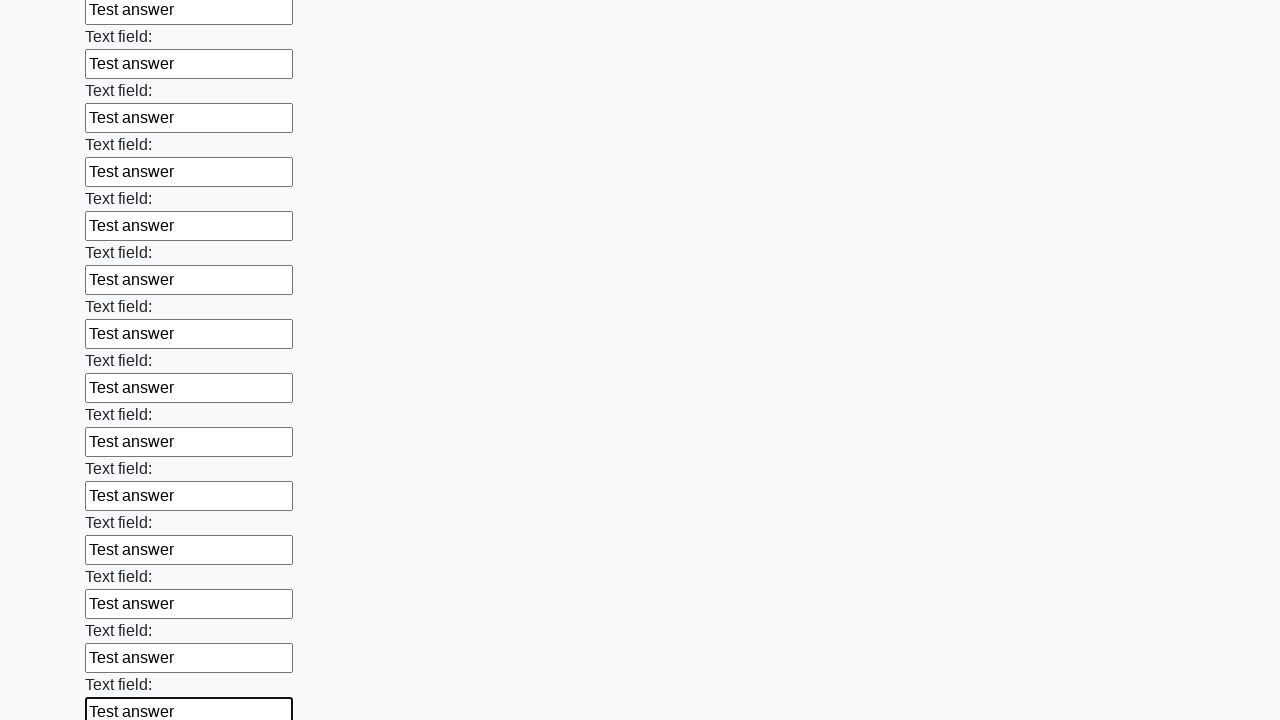

Filled an input field with 'Test answer' on input >> nth=60
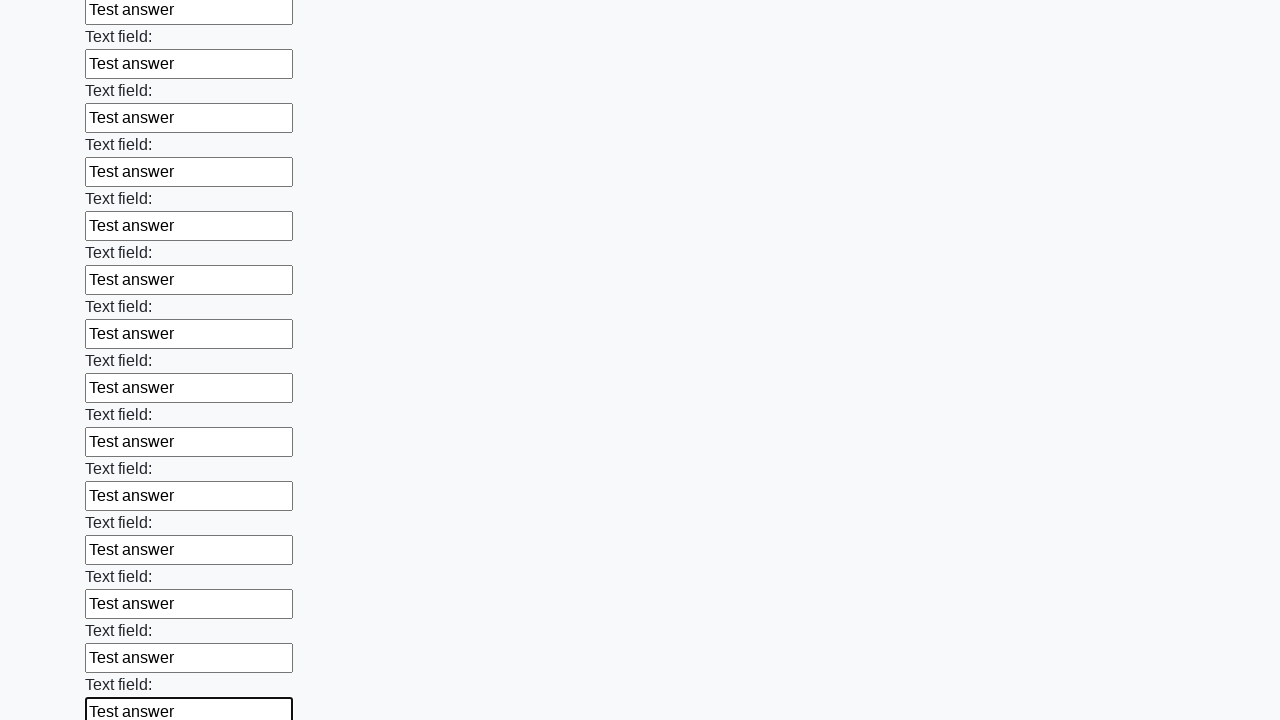

Filled an input field with 'Test answer' on input >> nth=61
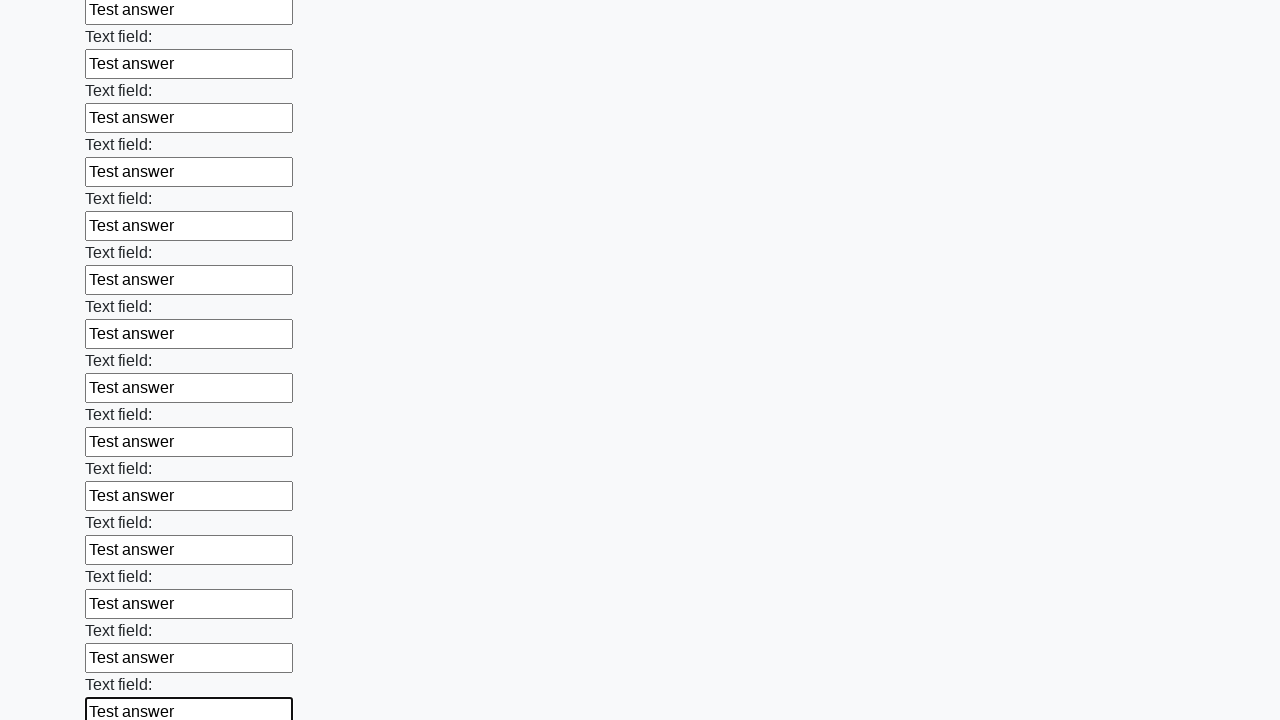

Filled an input field with 'Test answer' on input >> nth=62
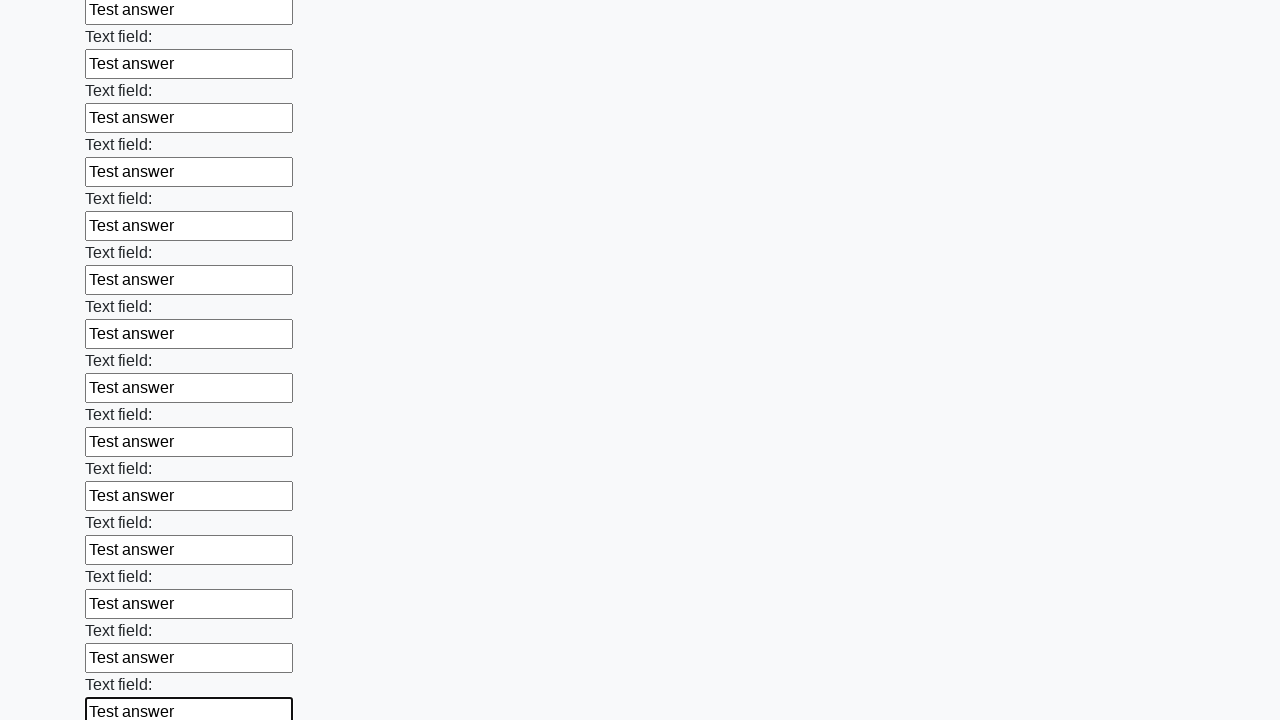

Filled an input field with 'Test answer' on input >> nth=63
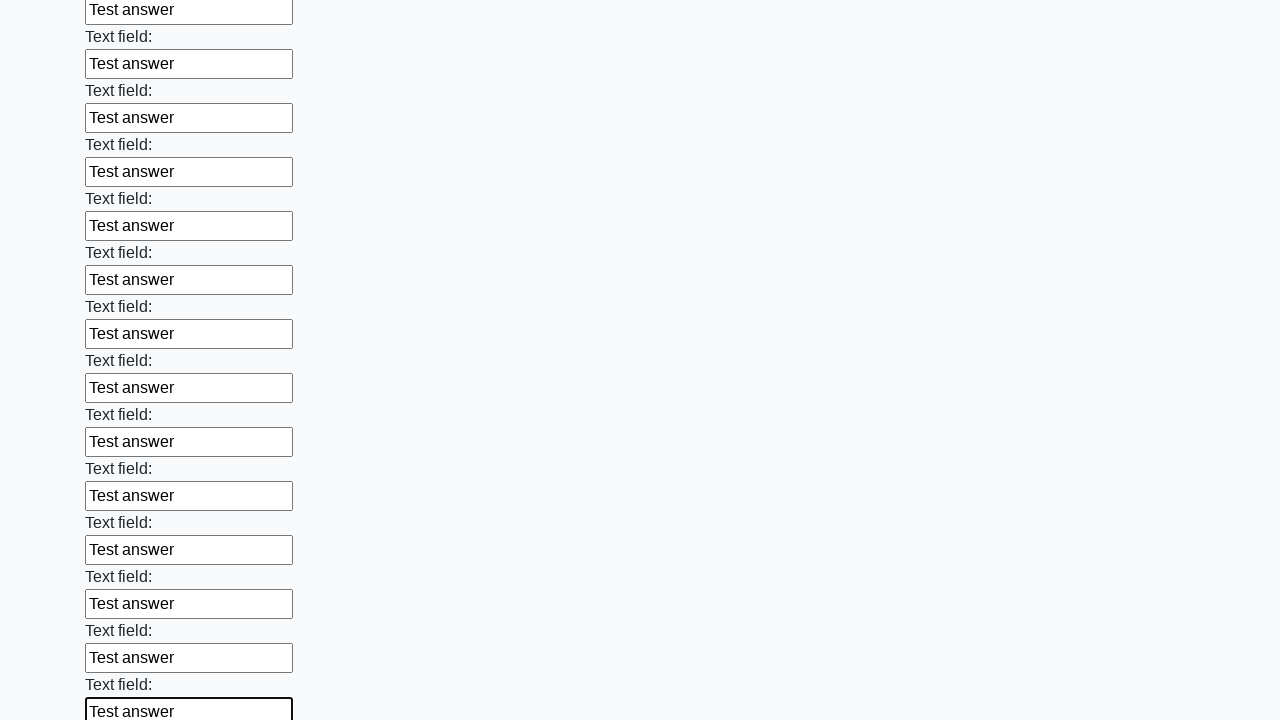

Filled an input field with 'Test answer' on input >> nth=64
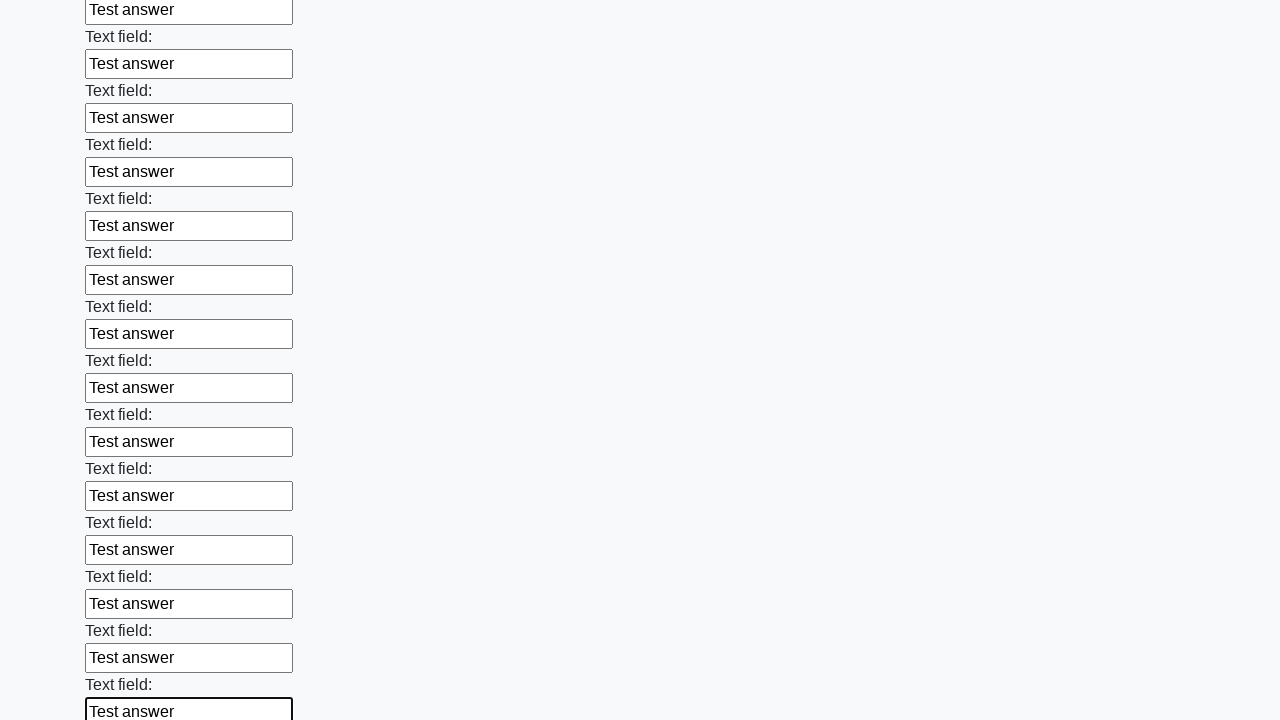

Filled an input field with 'Test answer' on input >> nth=65
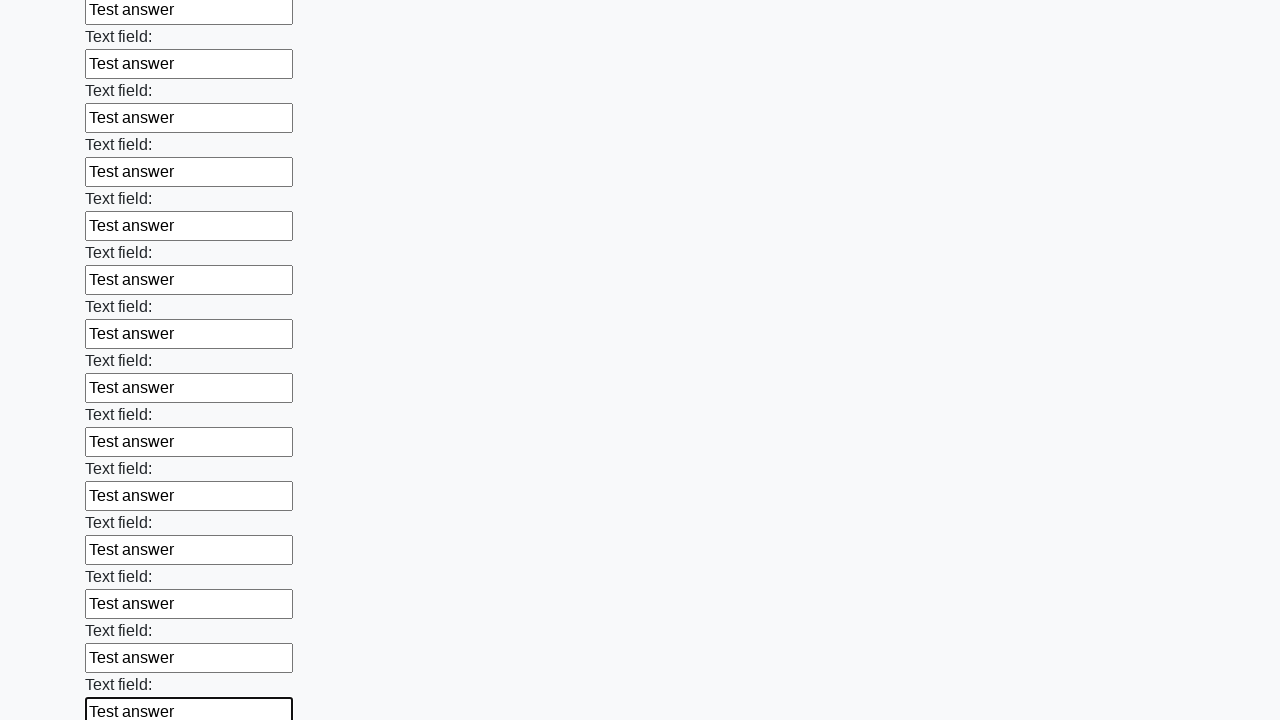

Filled an input field with 'Test answer' on input >> nth=66
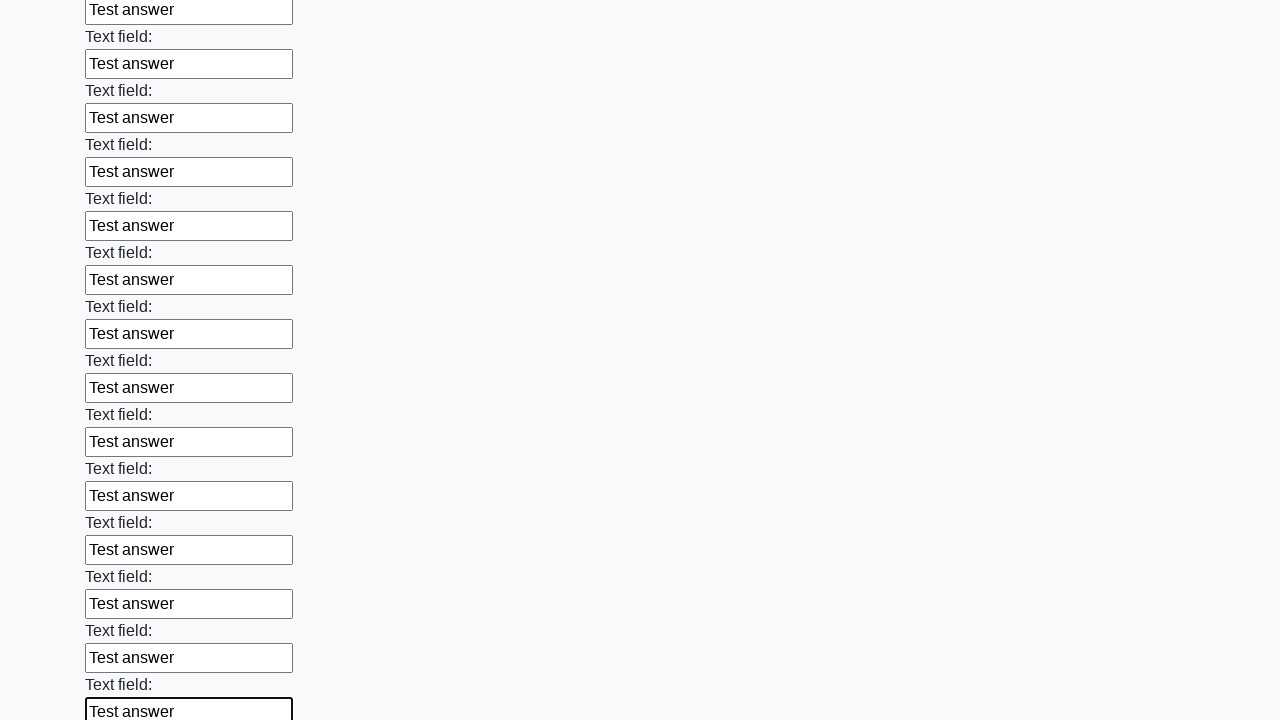

Filled an input field with 'Test answer' on input >> nth=67
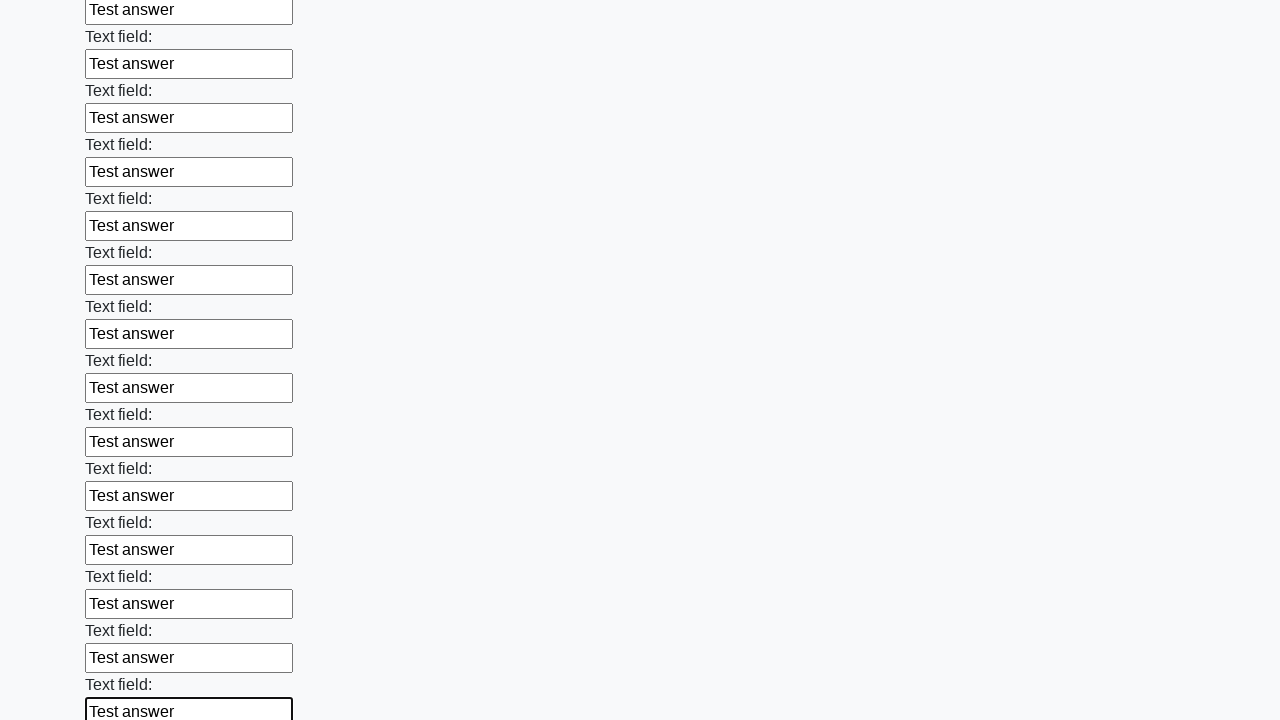

Filled an input field with 'Test answer' on input >> nth=68
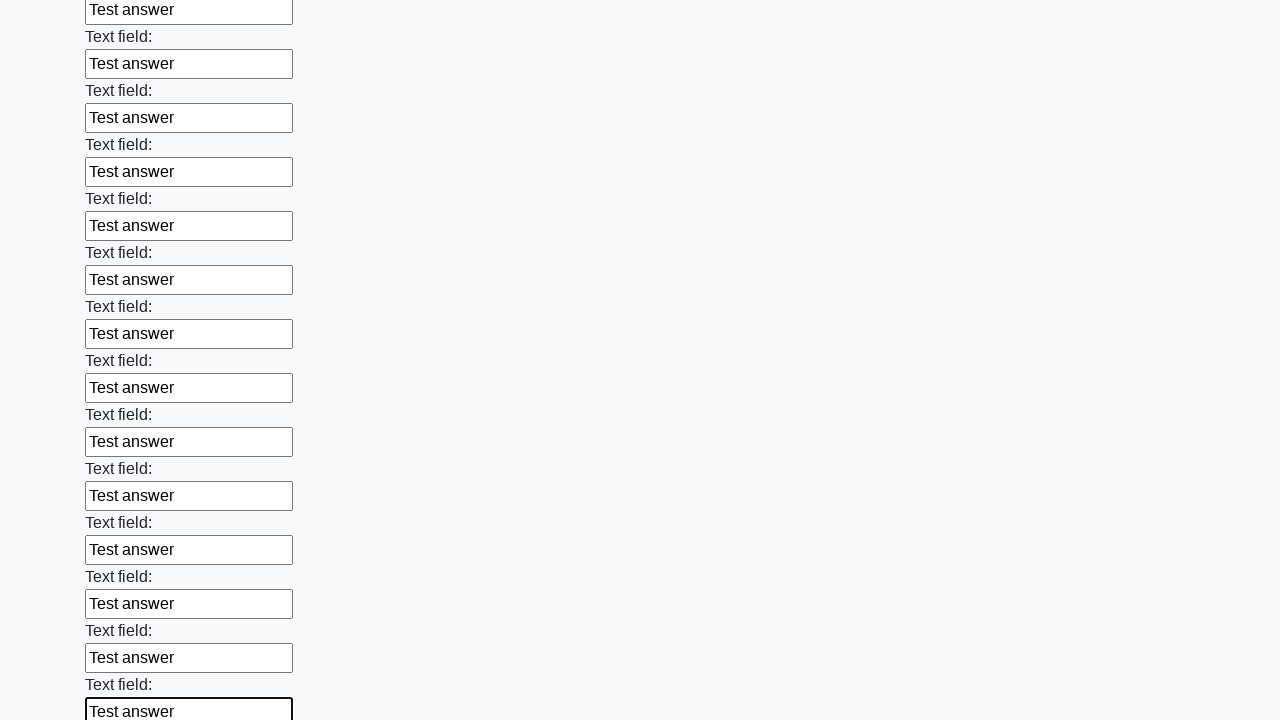

Filled an input field with 'Test answer' on input >> nth=69
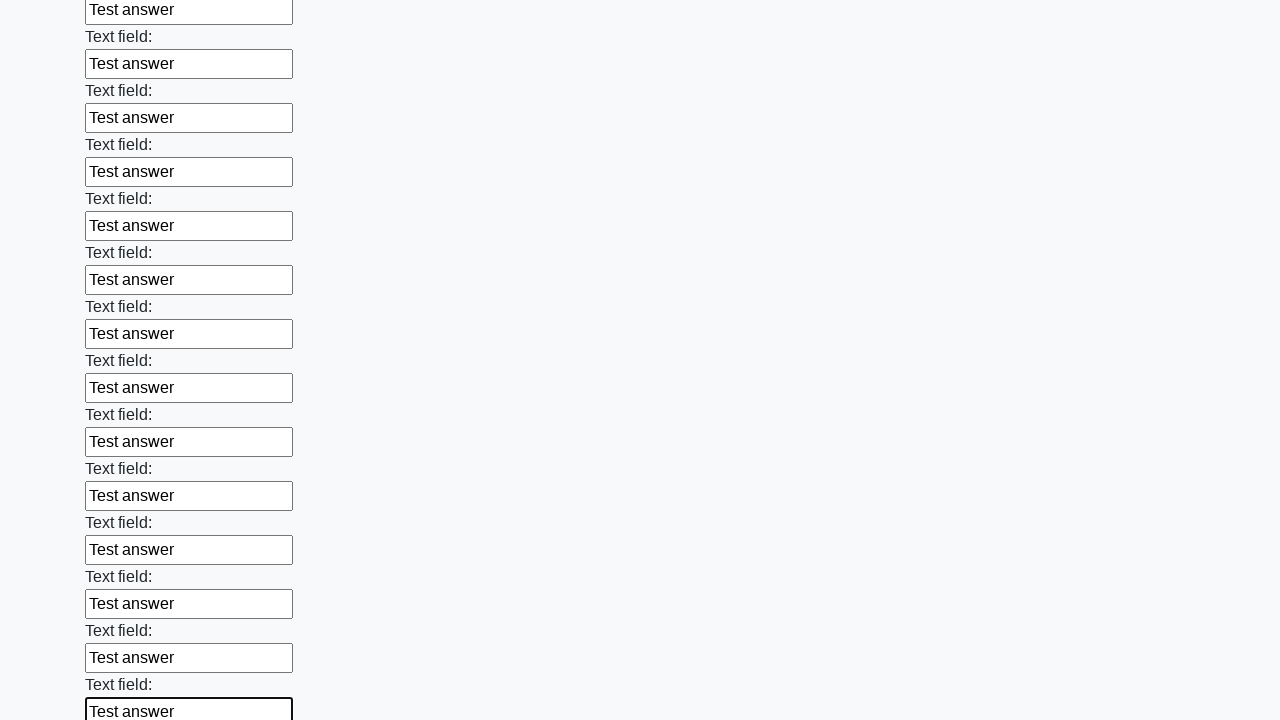

Filled an input field with 'Test answer' on input >> nth=70
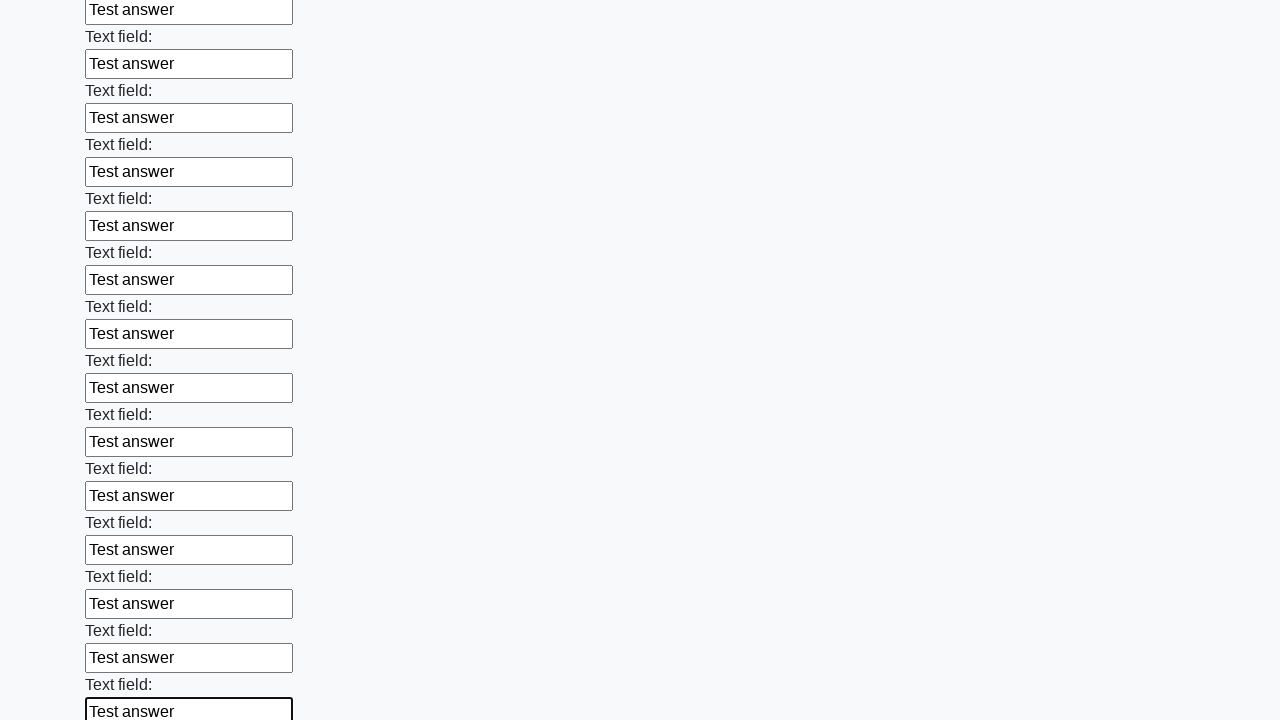

Filled an input field with 'Test answer' on input >> nth=71
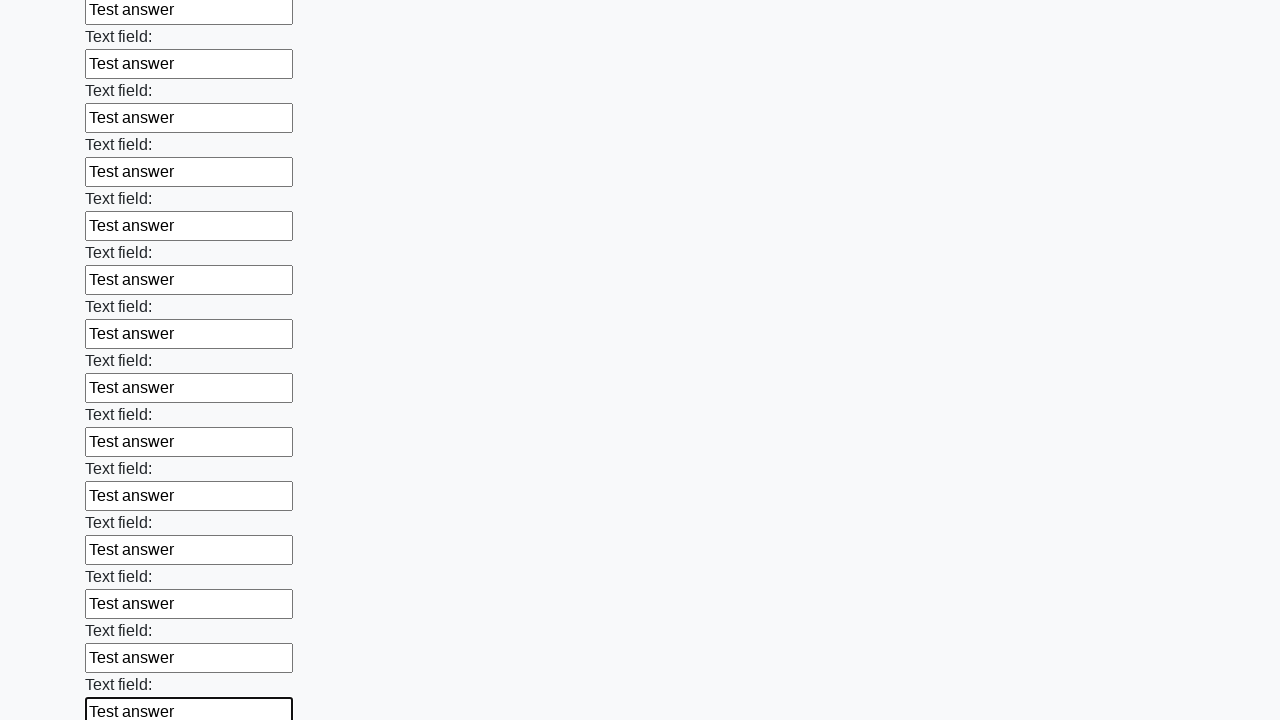

Filled an input field with 'Test answer' on input >> nth=72
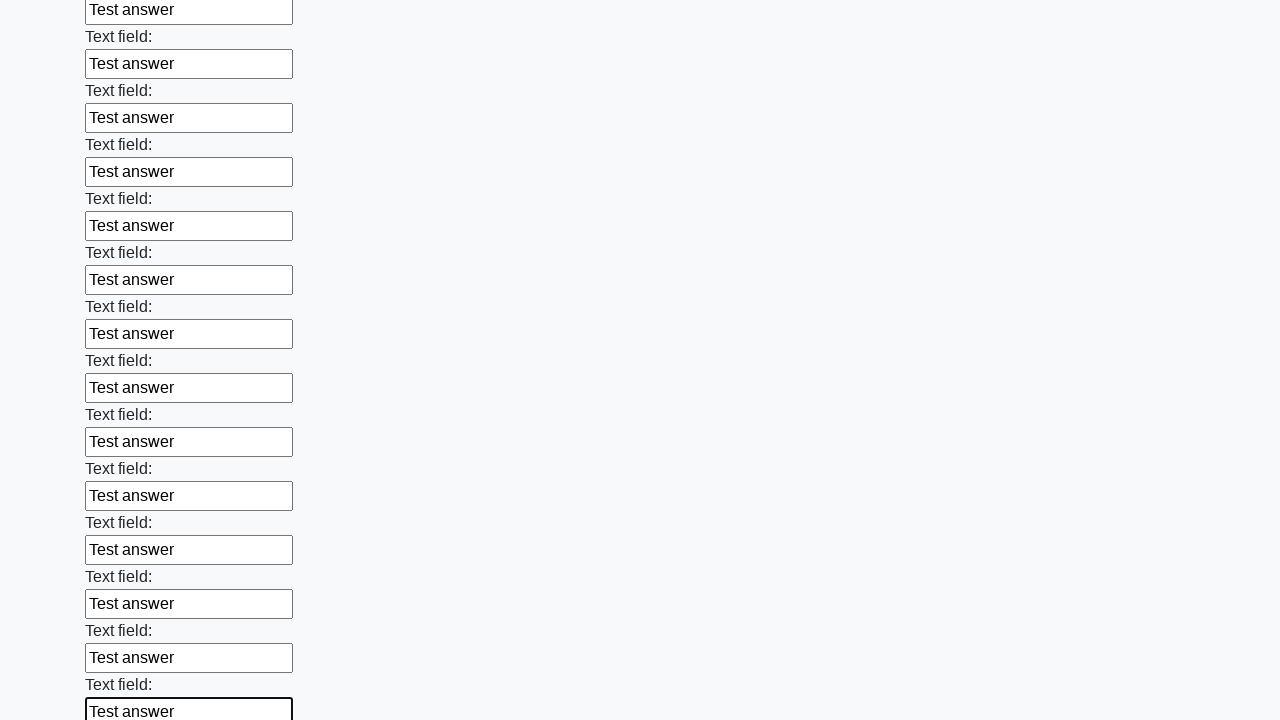

Filled an input field with 'Test answer' on input >> nth=73
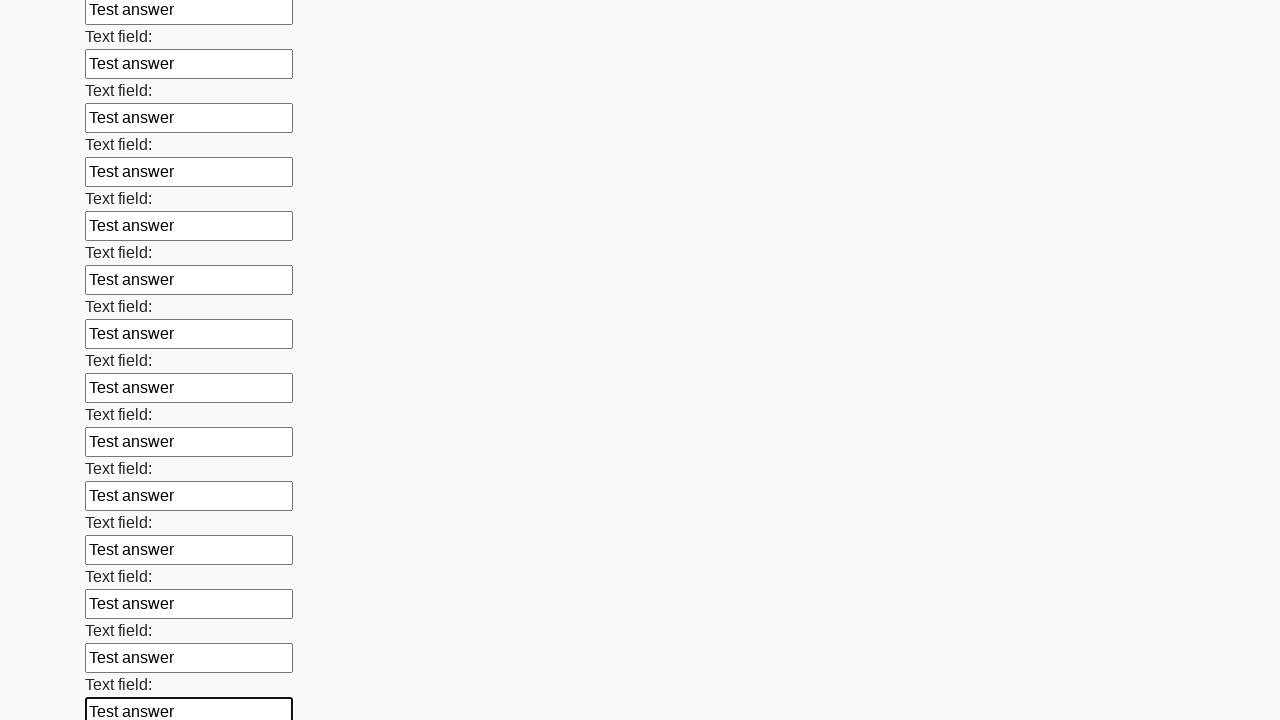

Filled an input field with 'Test answer' on input >> nth=74
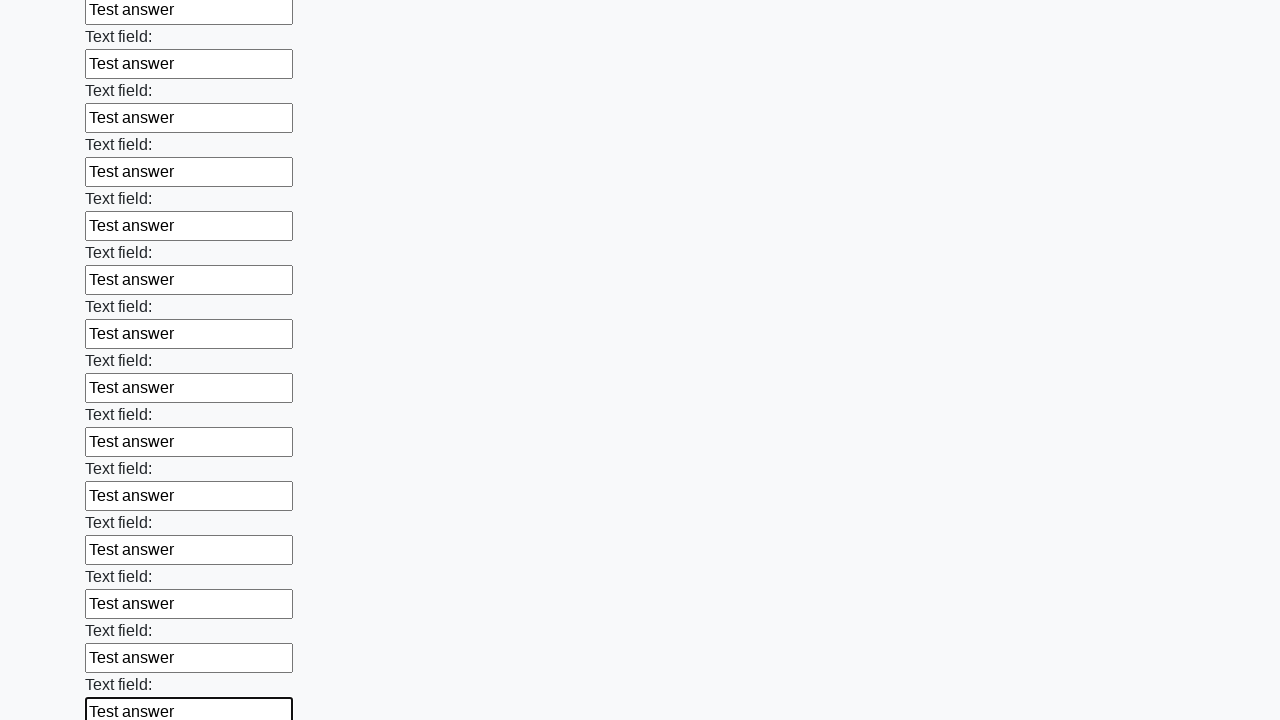

Filled an input field with 'Test answer' on input >> nth=75
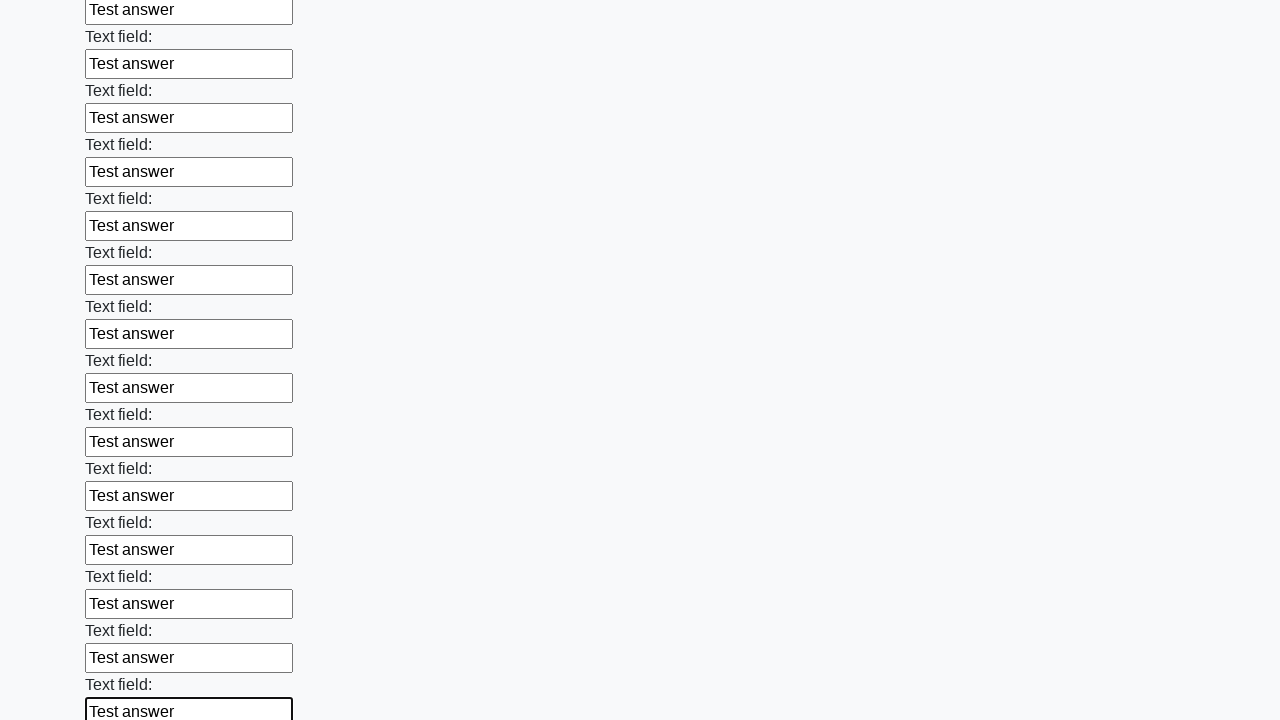

Filled an input field with 'Test answer' on input >> nth=76
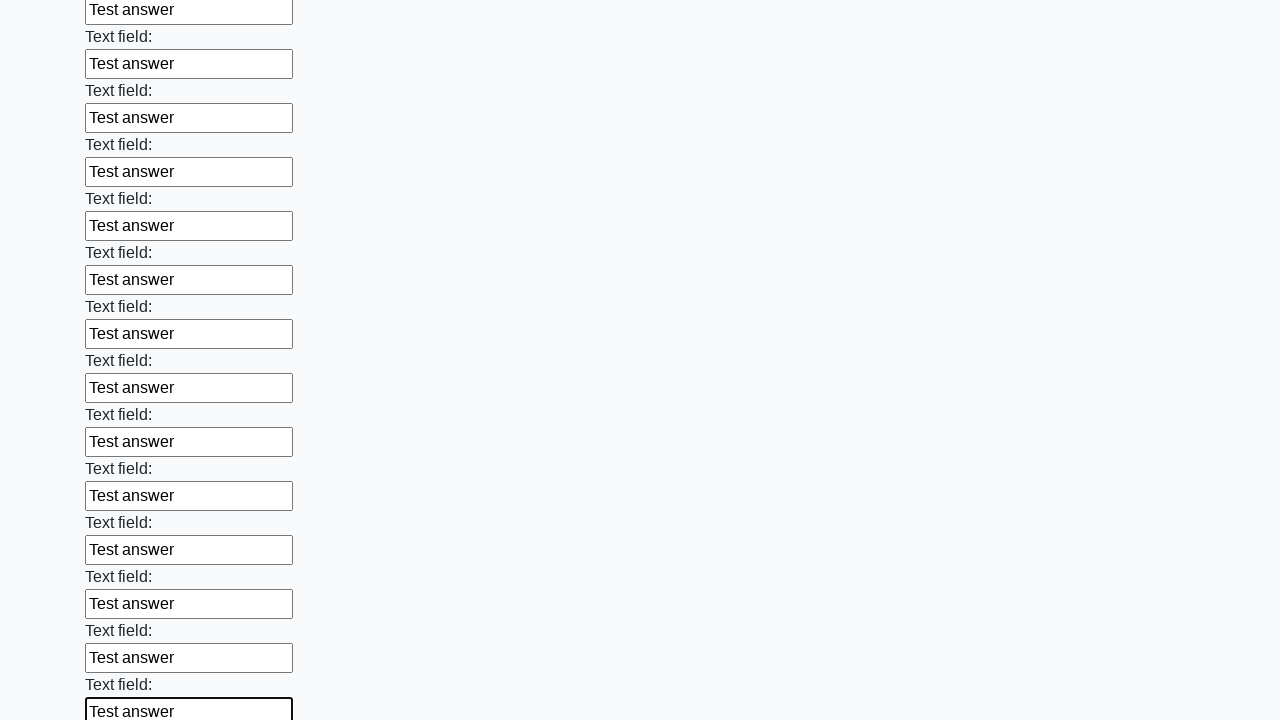

Filled an input field with 'Test answer' on input >> nth=77
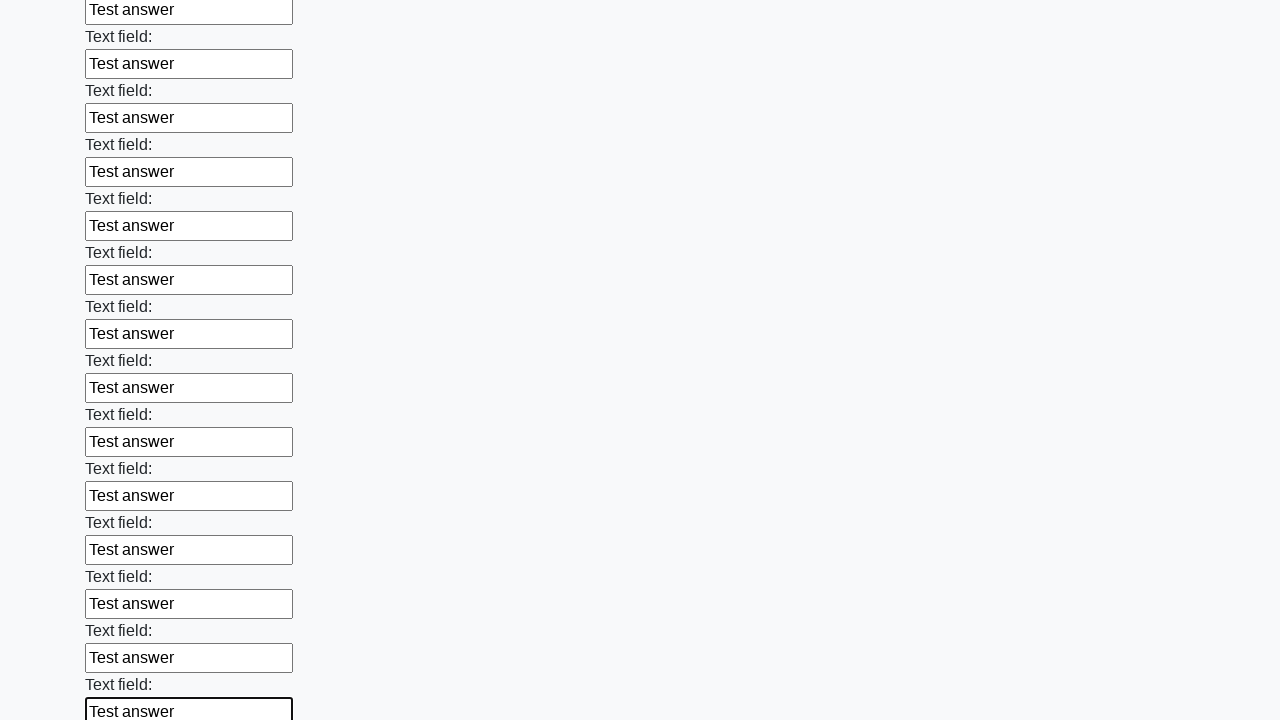

Filled an input field with 'Test answer' on input >> nth=78
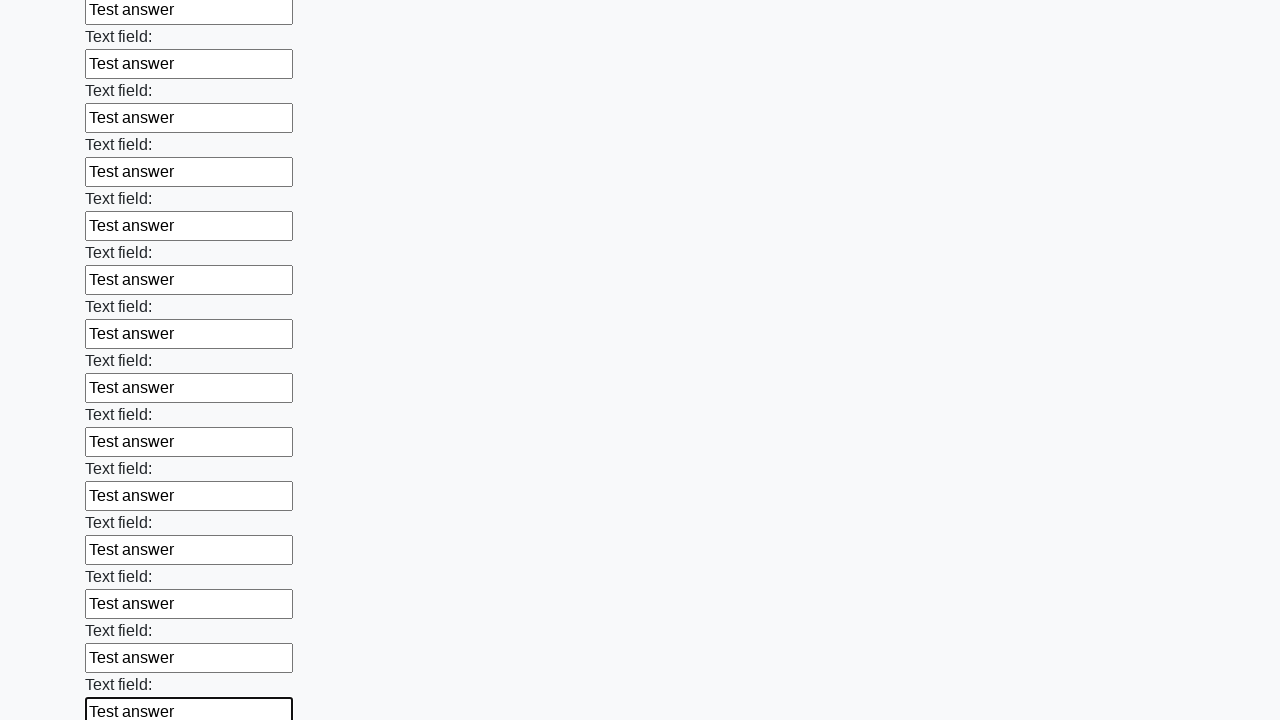

Filled an input field with 'Test answer' on input >> nth=79
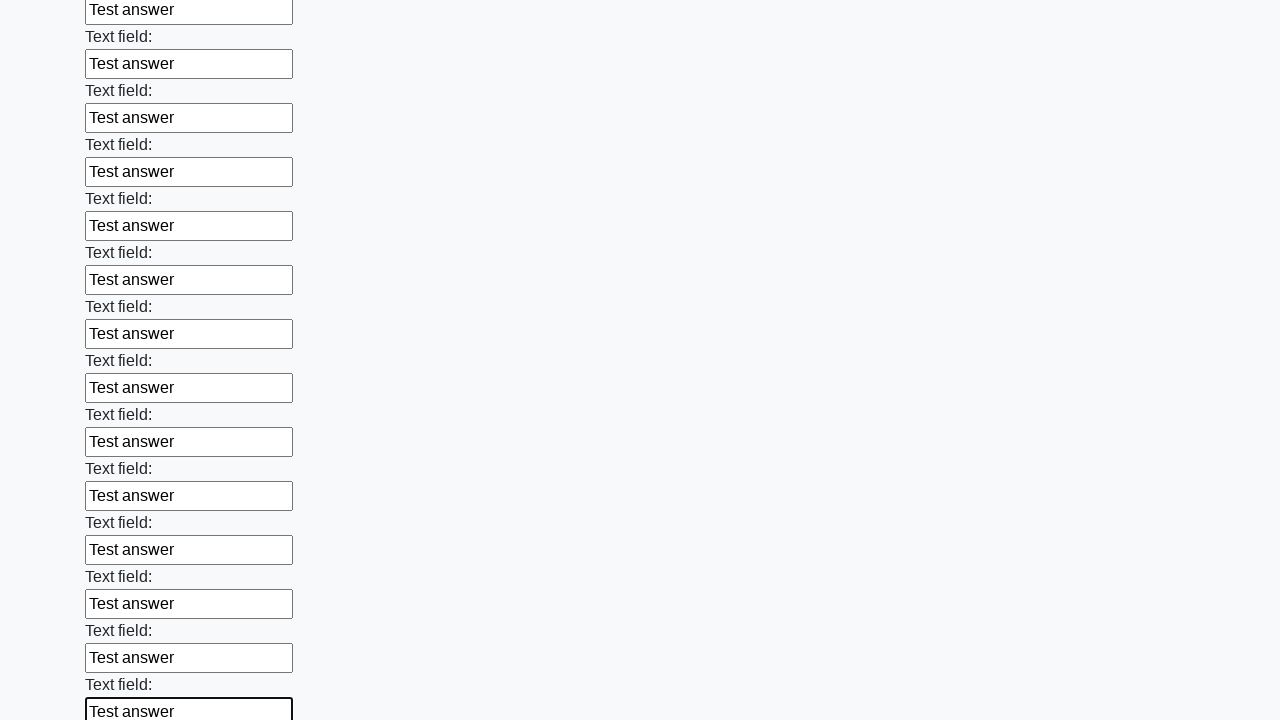

Filled an input field with 'Test answer' on input >> nth=80
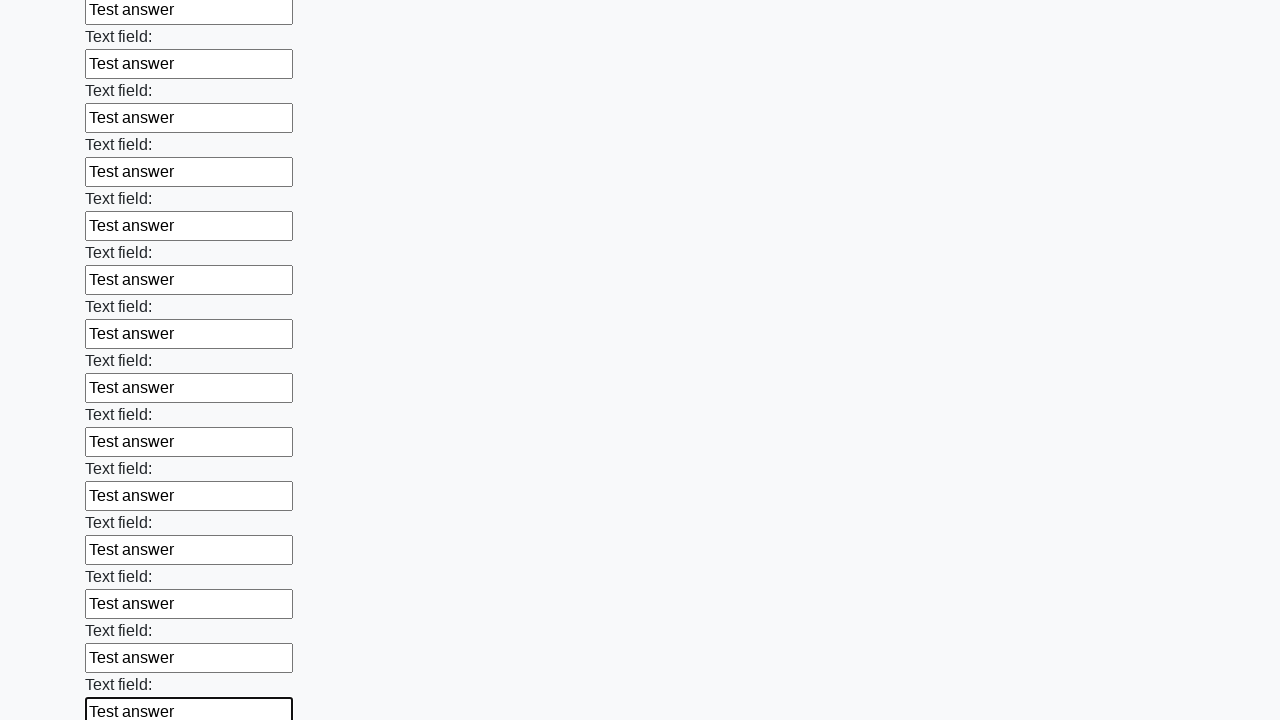

Filled an input field with 'Test answer' on input >> nth=81
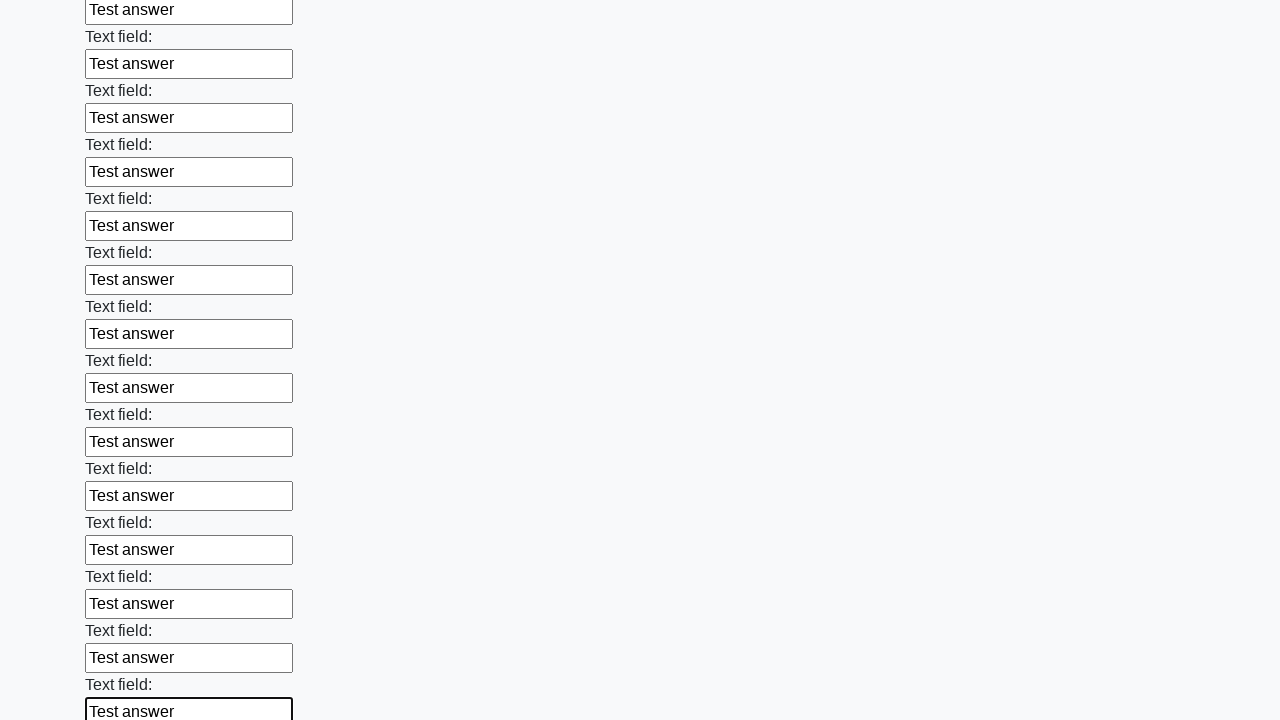

Filled an input field with 'Test answer' on input >> nth=82
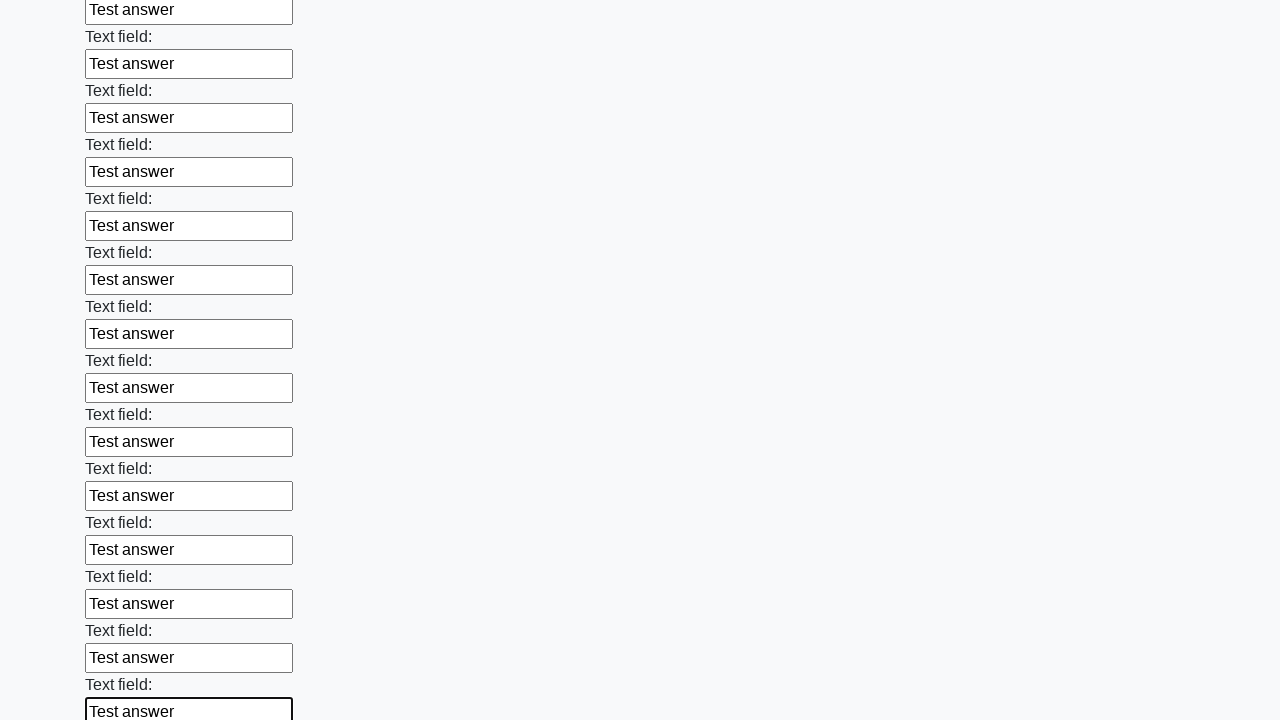

Filled an input field with 'Test answer' on input >> nth=83
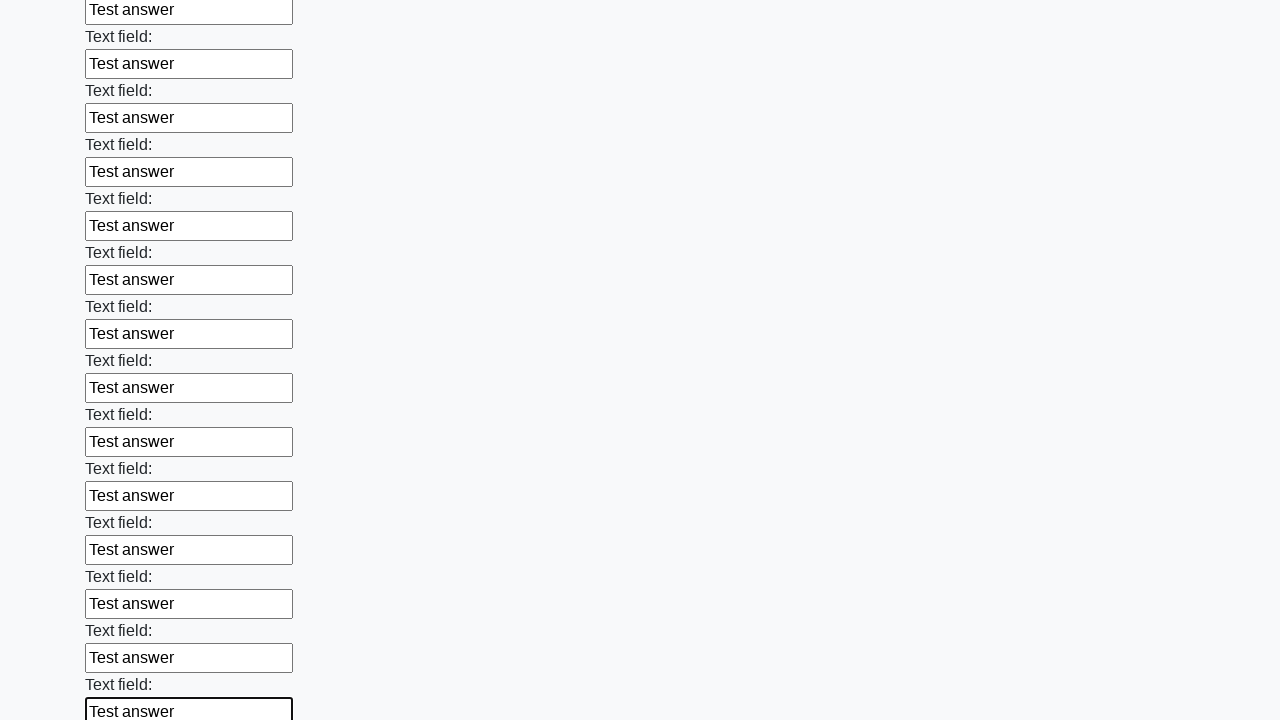

Filled an input field with 'Test answer' on input >> nth=84
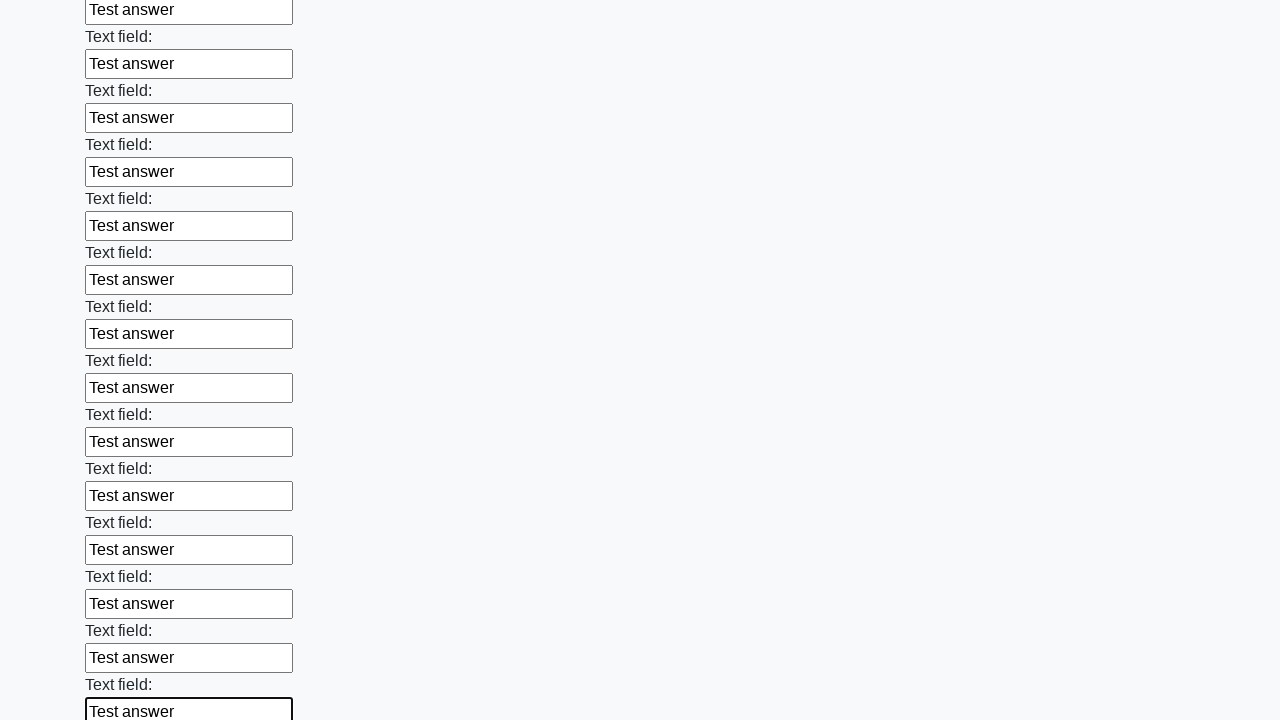

Filled an input field with 'Test answer' on input >> nth=85
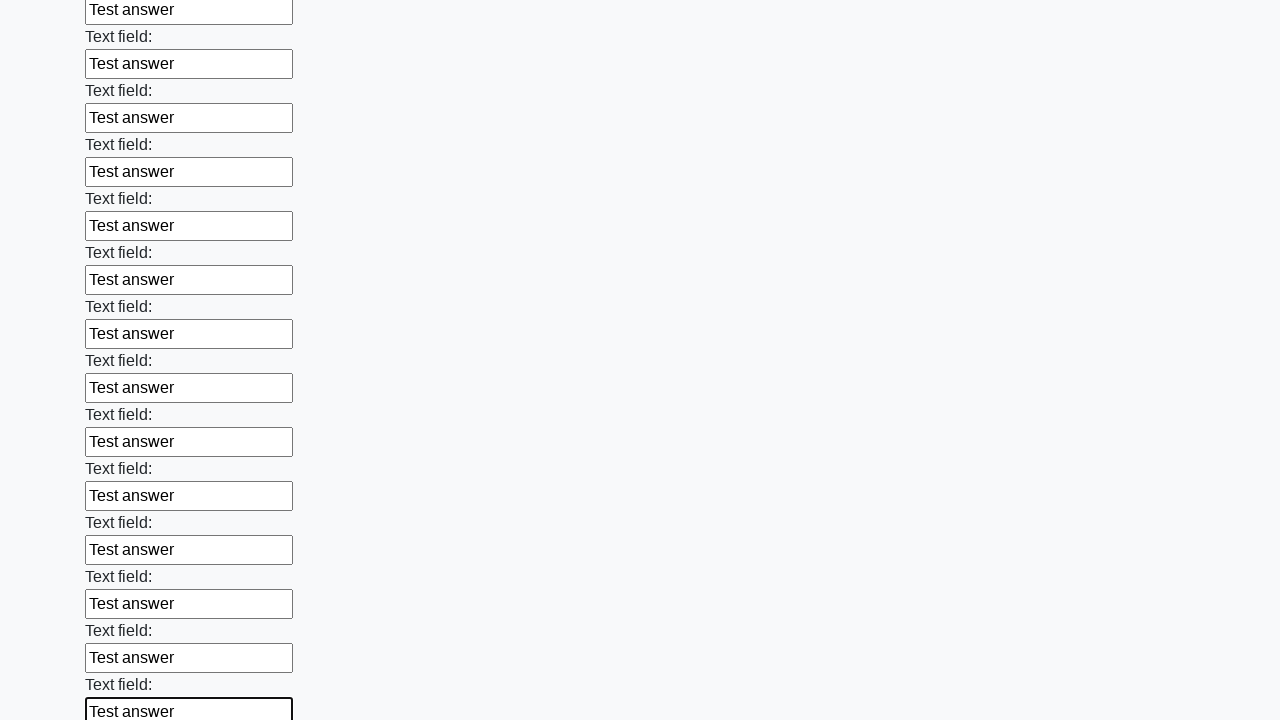

Filled an input field with 'Test answer' on input >> nth=86
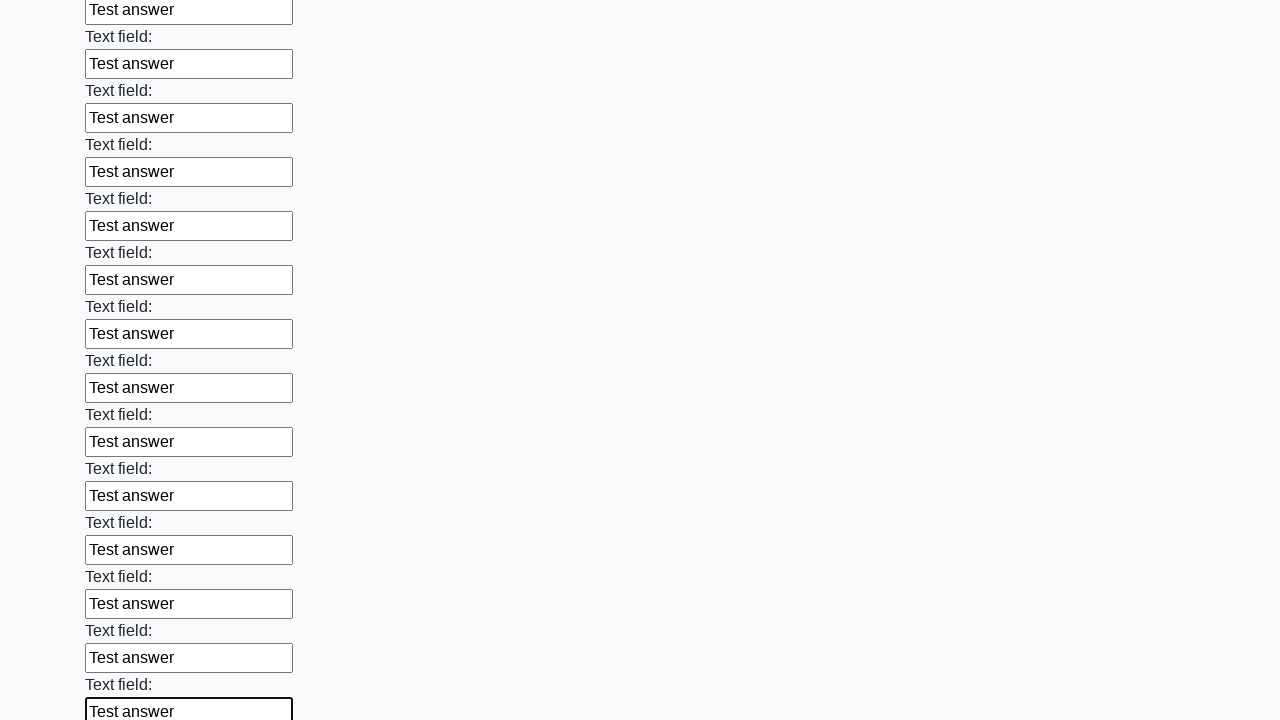

Filled an input field with 'Test answer' on input >> nth=87
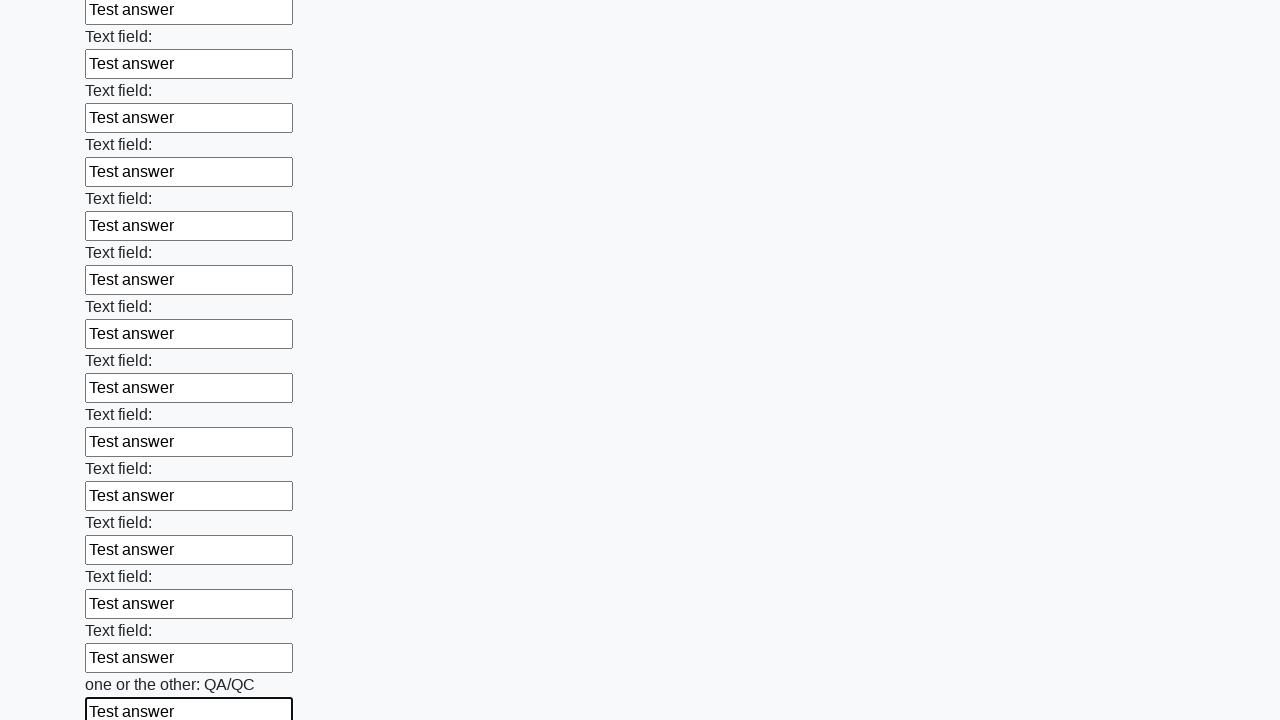

Filled an input field with 'Test answer' on input >> nth=88
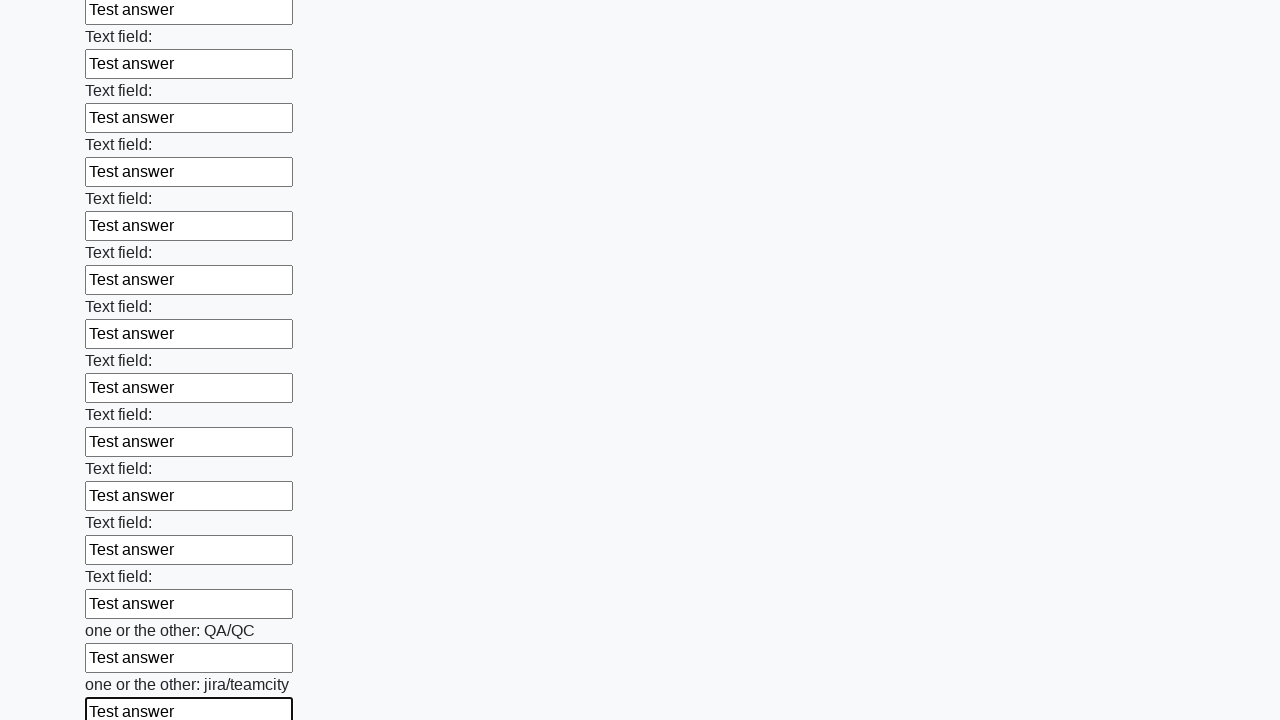

Filled an input field with 'Test answer' on input >> nth=89
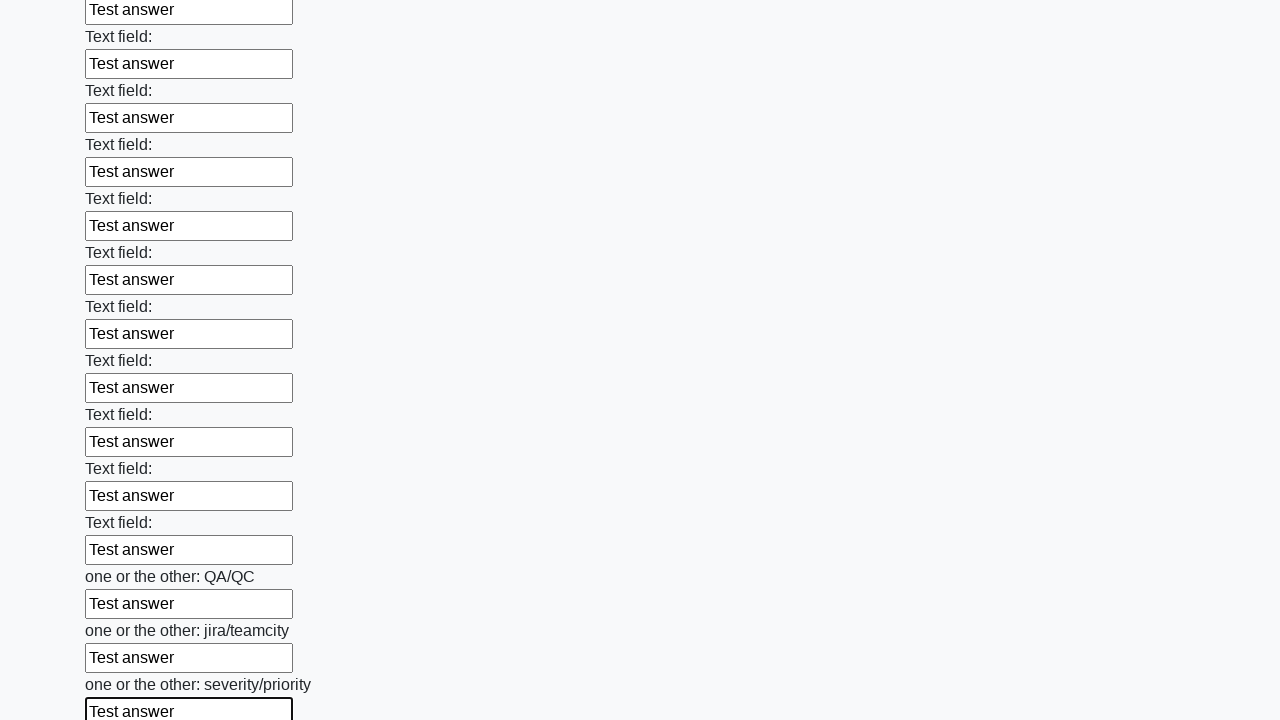

Filled an input field with 'Test answer' on input >> nth=90
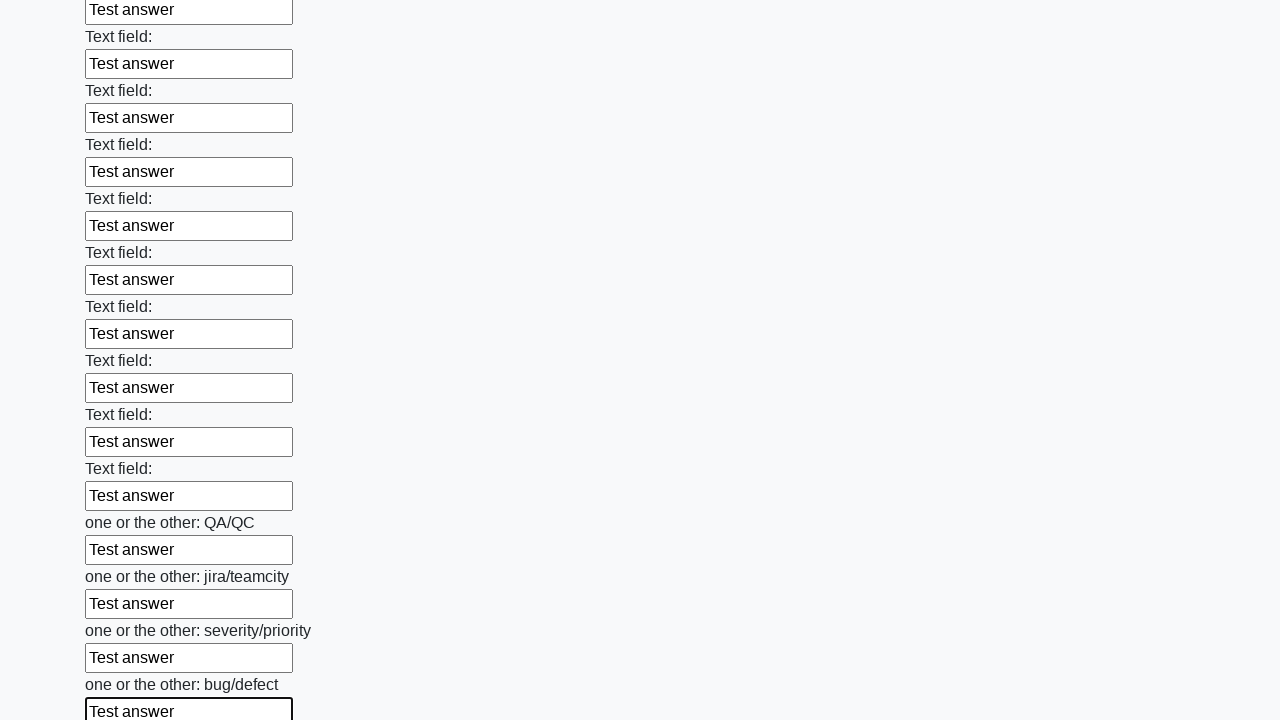

Filled an input field with 'Test answer' on input >> nth=91
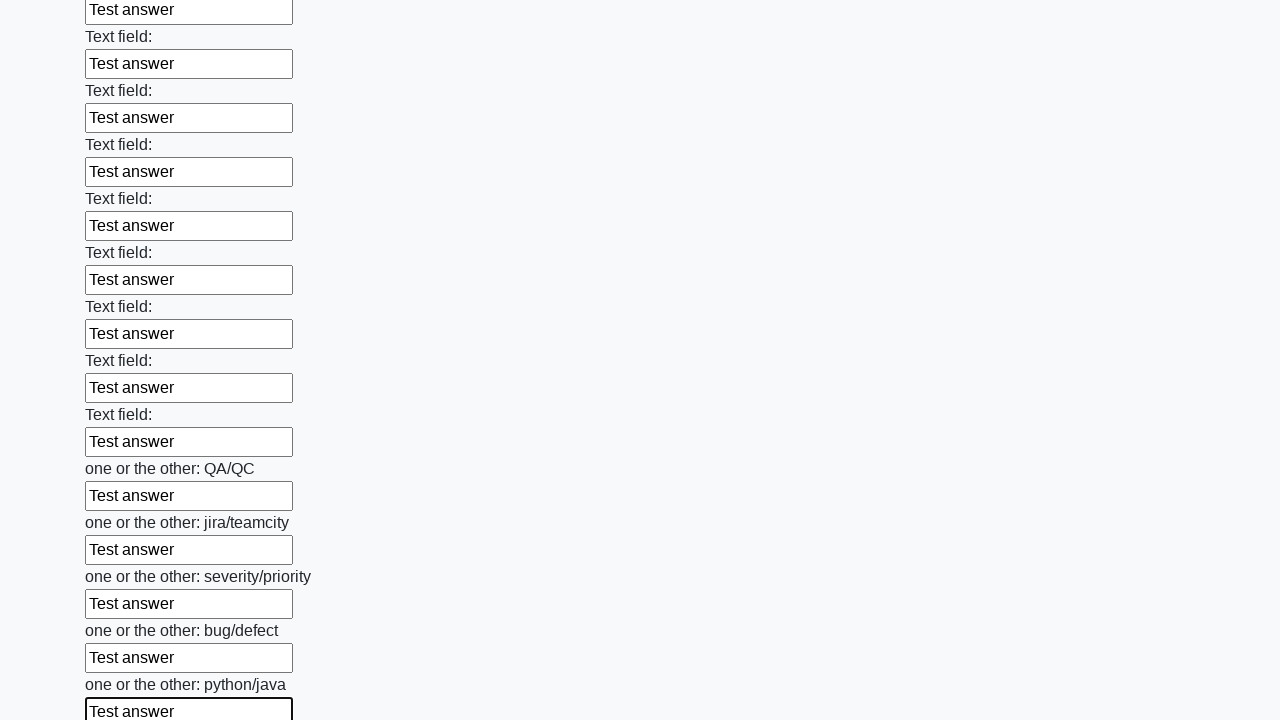

Filled an input field with 'Test answer' on input >> nth=92
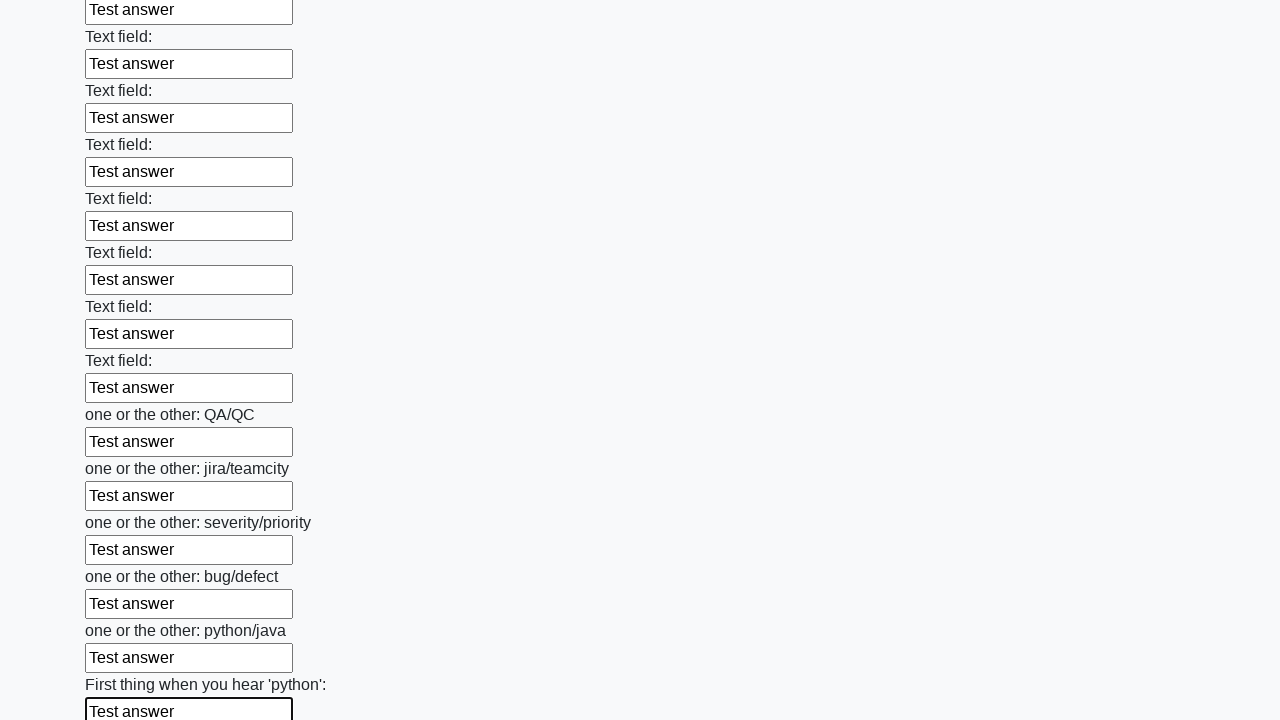

Filled an input field with 'Test answer' on input >> nth=93
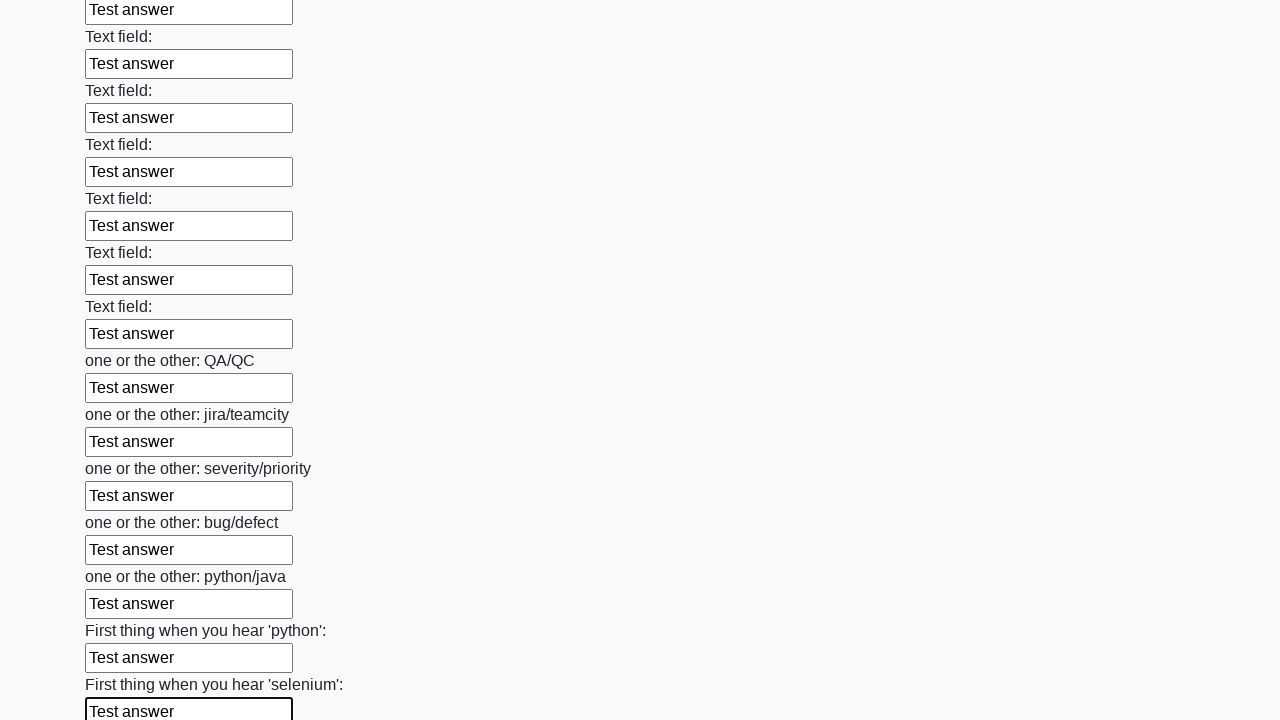

Filled an input field with 'Test answer' on input >> nth=94
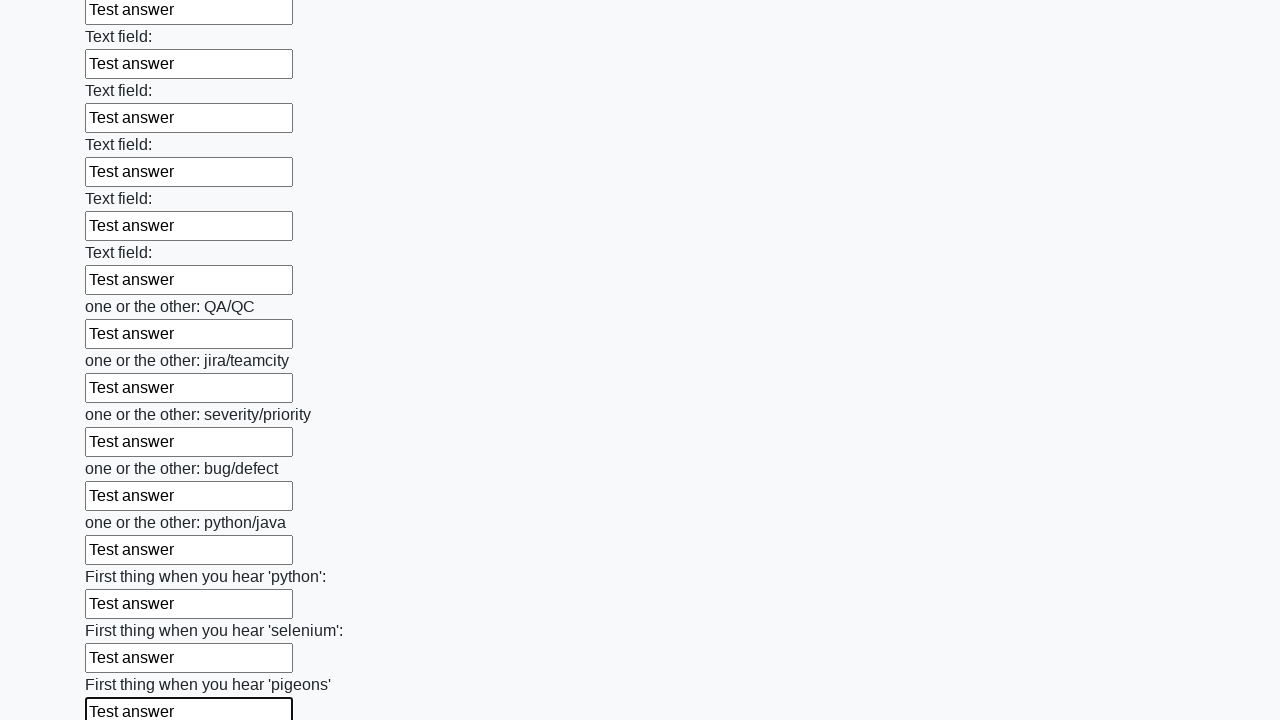

Filled an input field with 'Test answer' on input >> nth=95
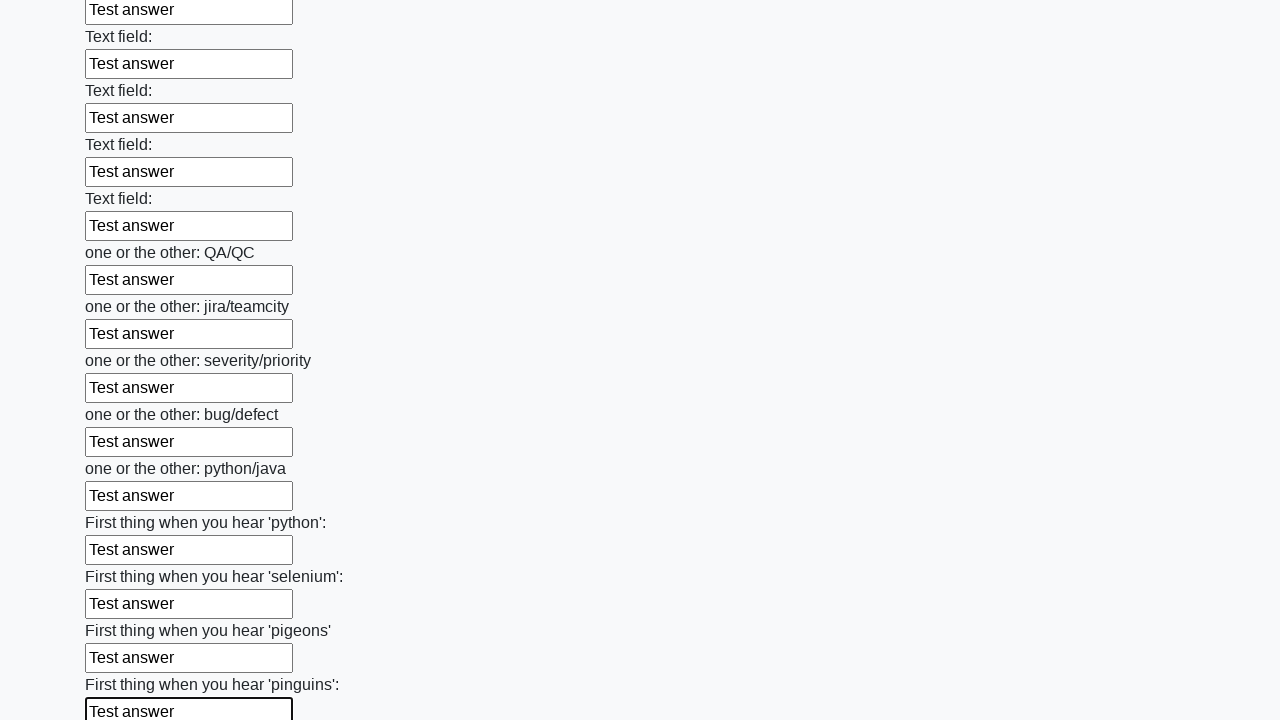

Filled an input field with 'Test answer' on input >> nth=96
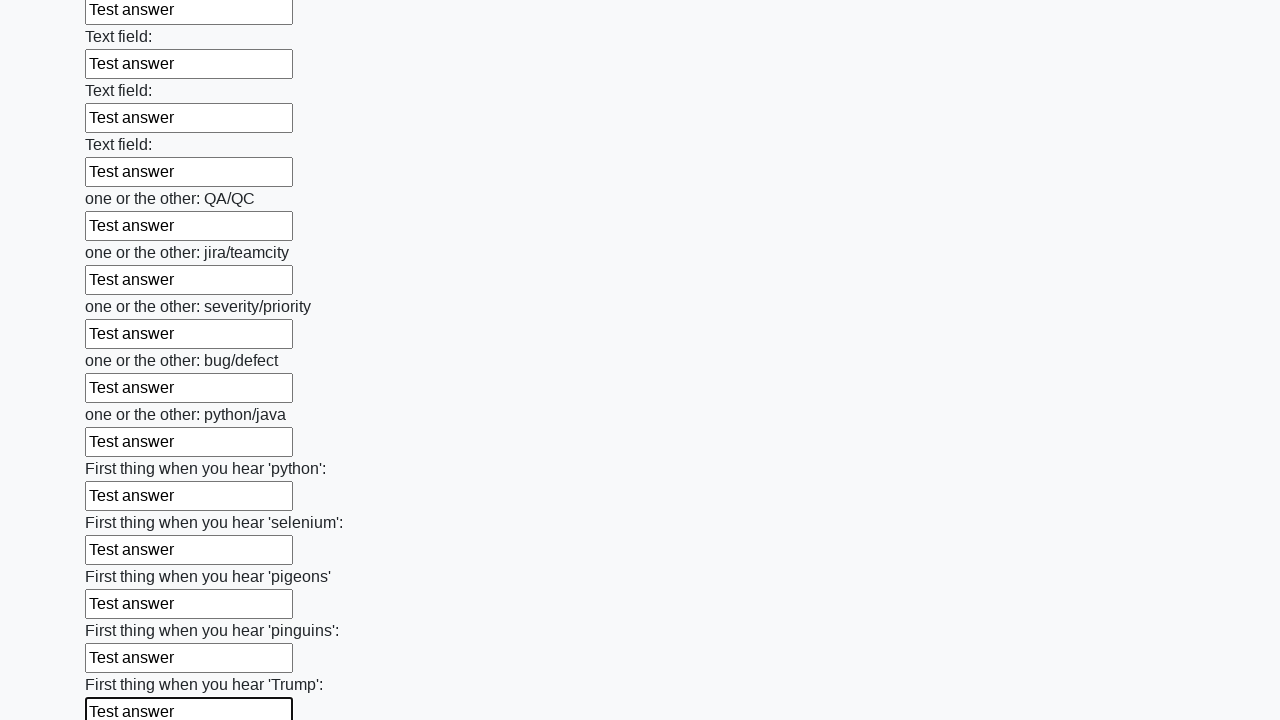

Filled an input field with 'Test answer' on input >> nth=97
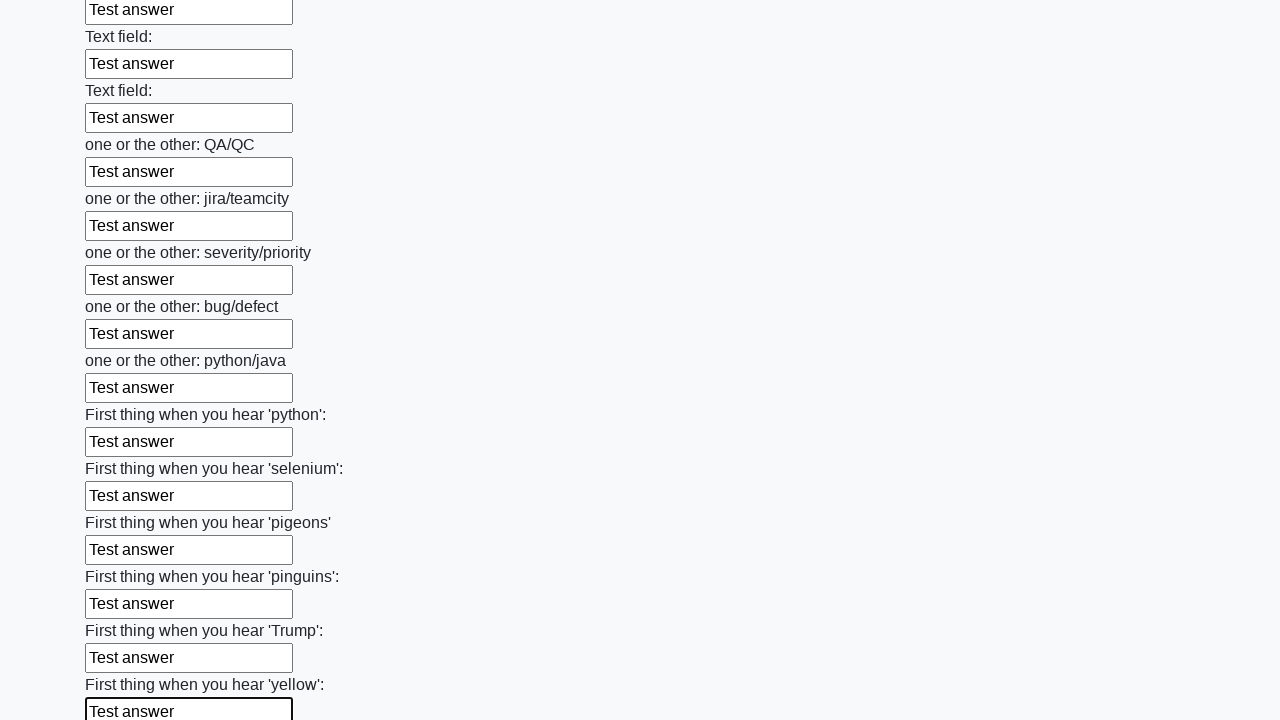

Filled an input field with 'Test answer' on input >> nth=98
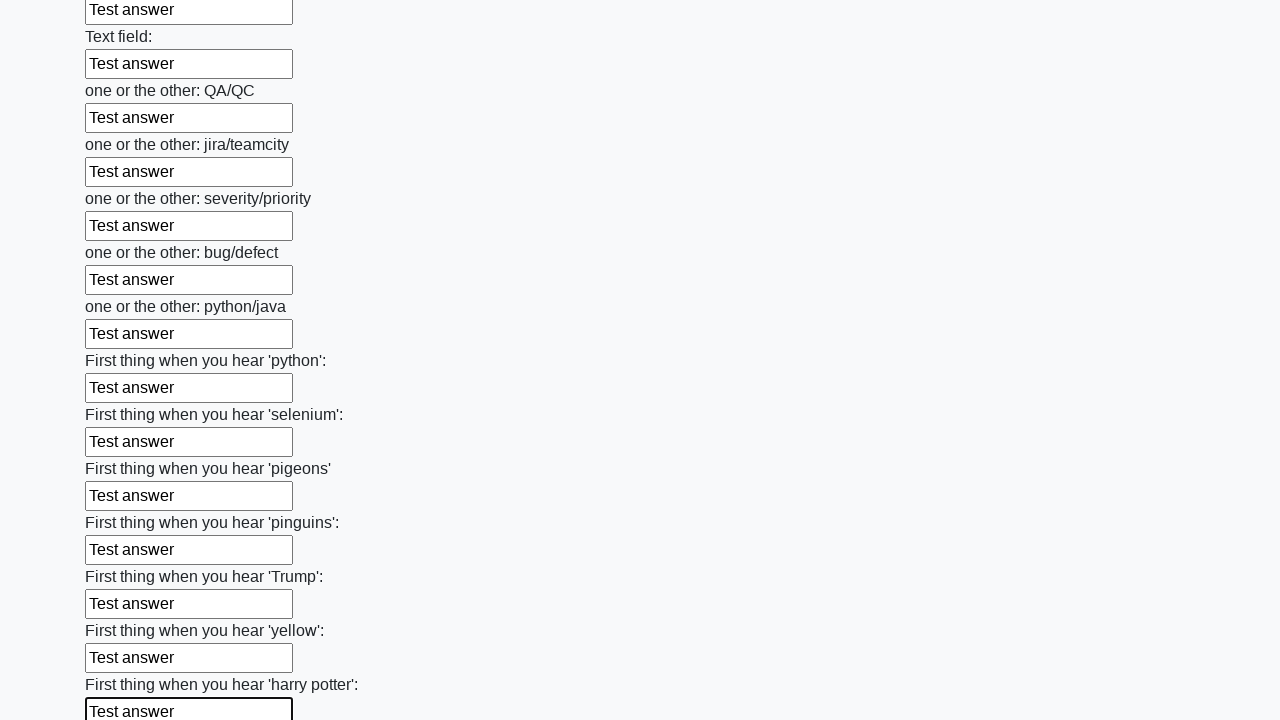

Filled an input field with 'Test answer' on input >> nth=99
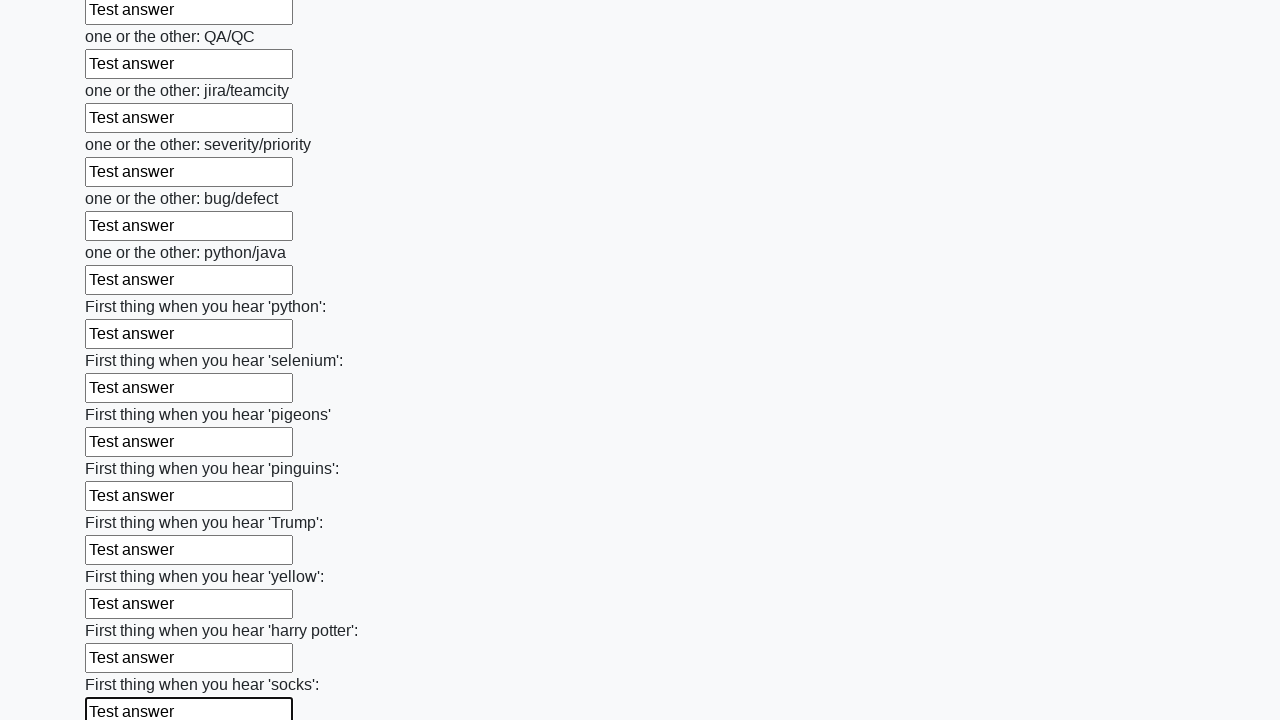

Clicked the submit button at (123, 611) on button.btn
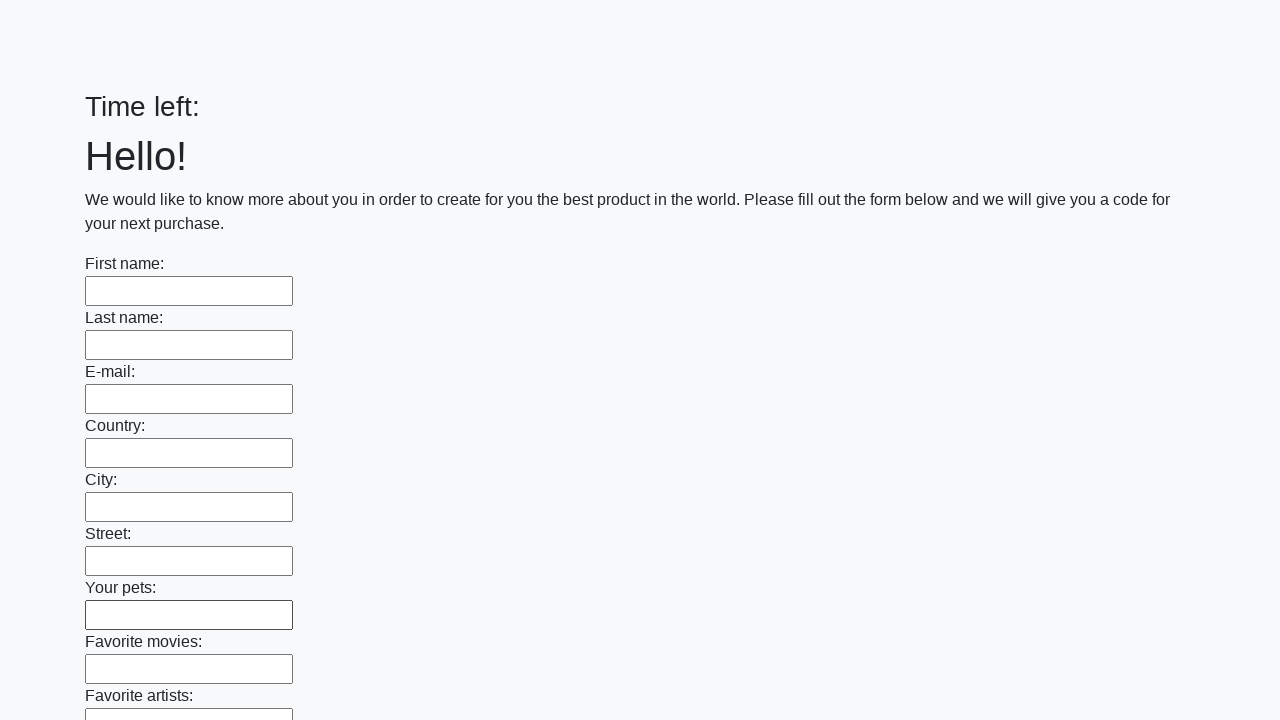

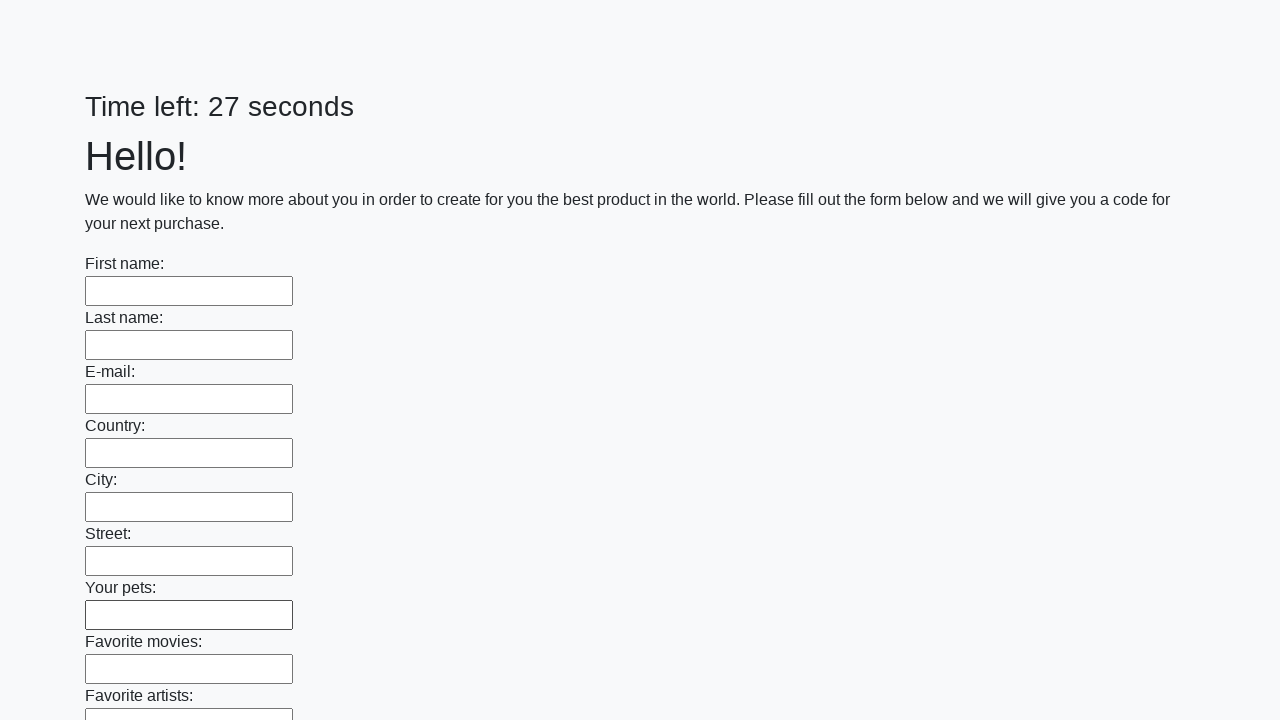